Tests a complete e-commerce purchase flow on demoblaze.com by adding a phone, laptop, and monitor to the cart, then completing the checkout process with payment details and verifying the purchase confirmation message.

Starting URL: https://www.demoblaze.com/index.html

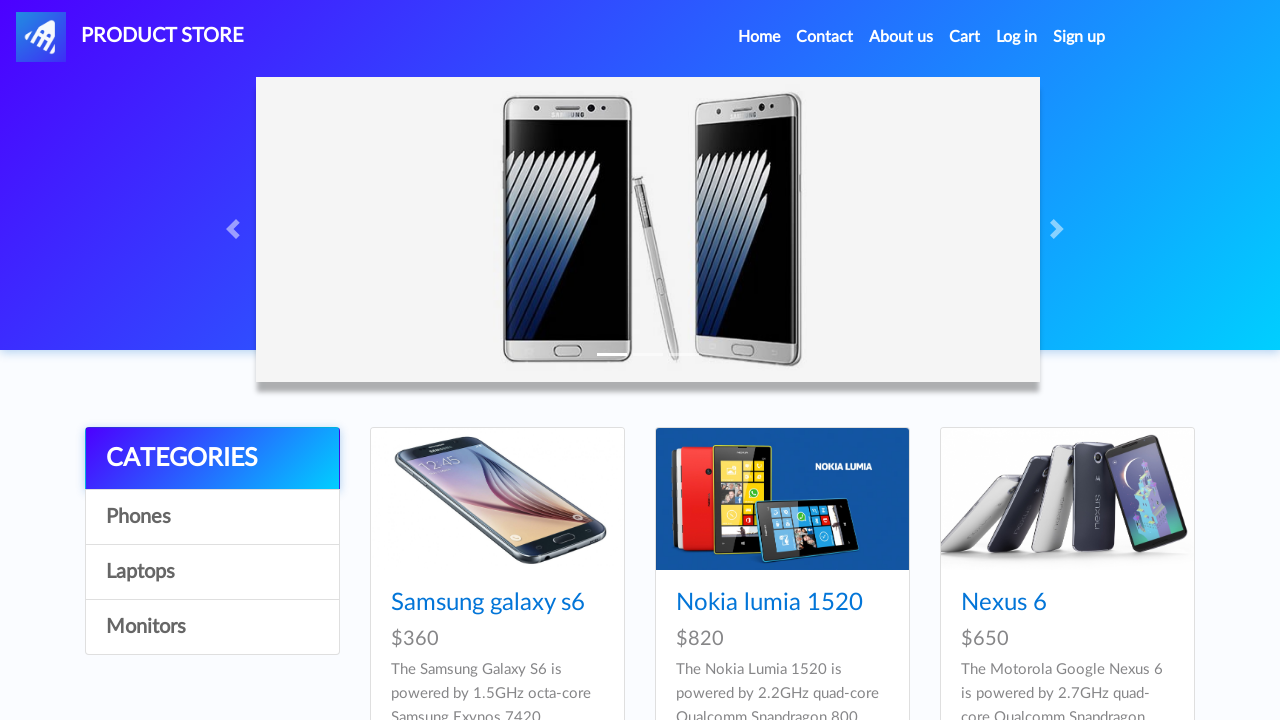

Set viewport size to 1920x1080
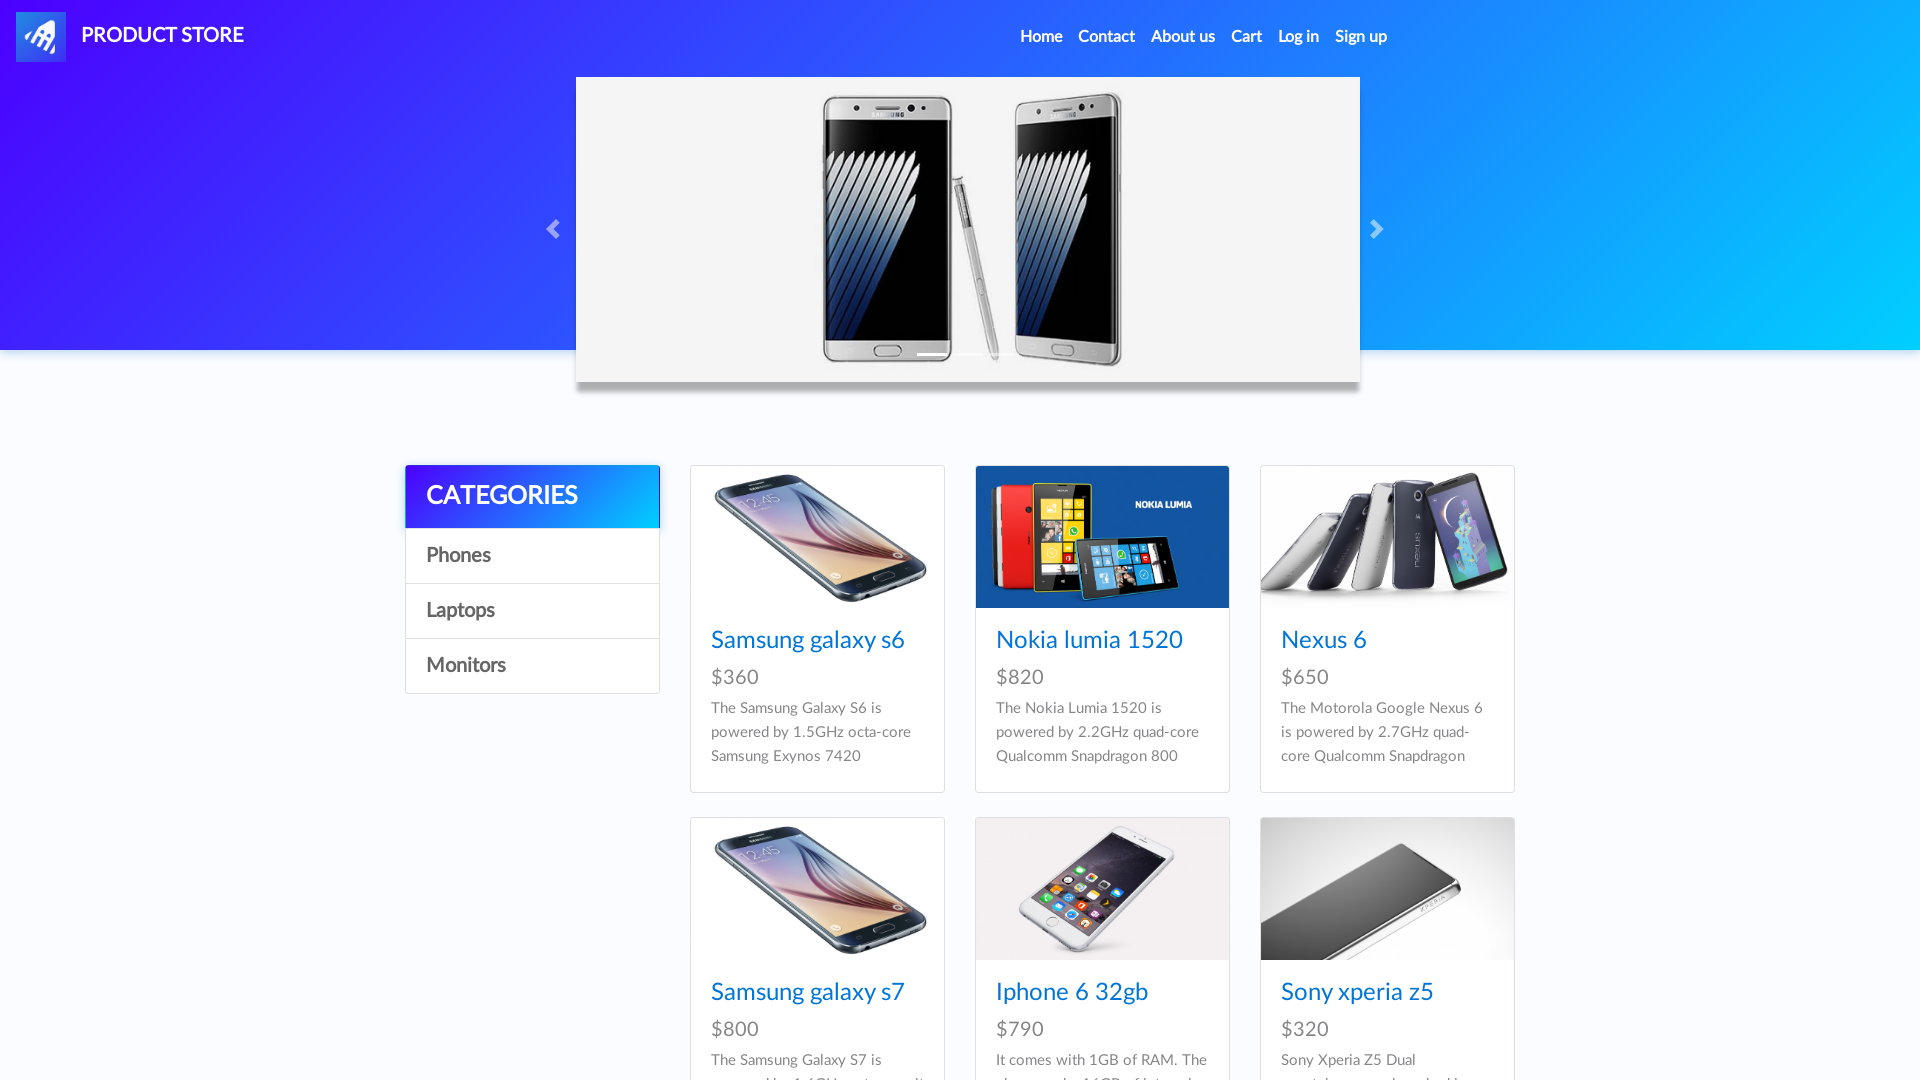

Clicked on Phones category at (532, 556) on text=Phones
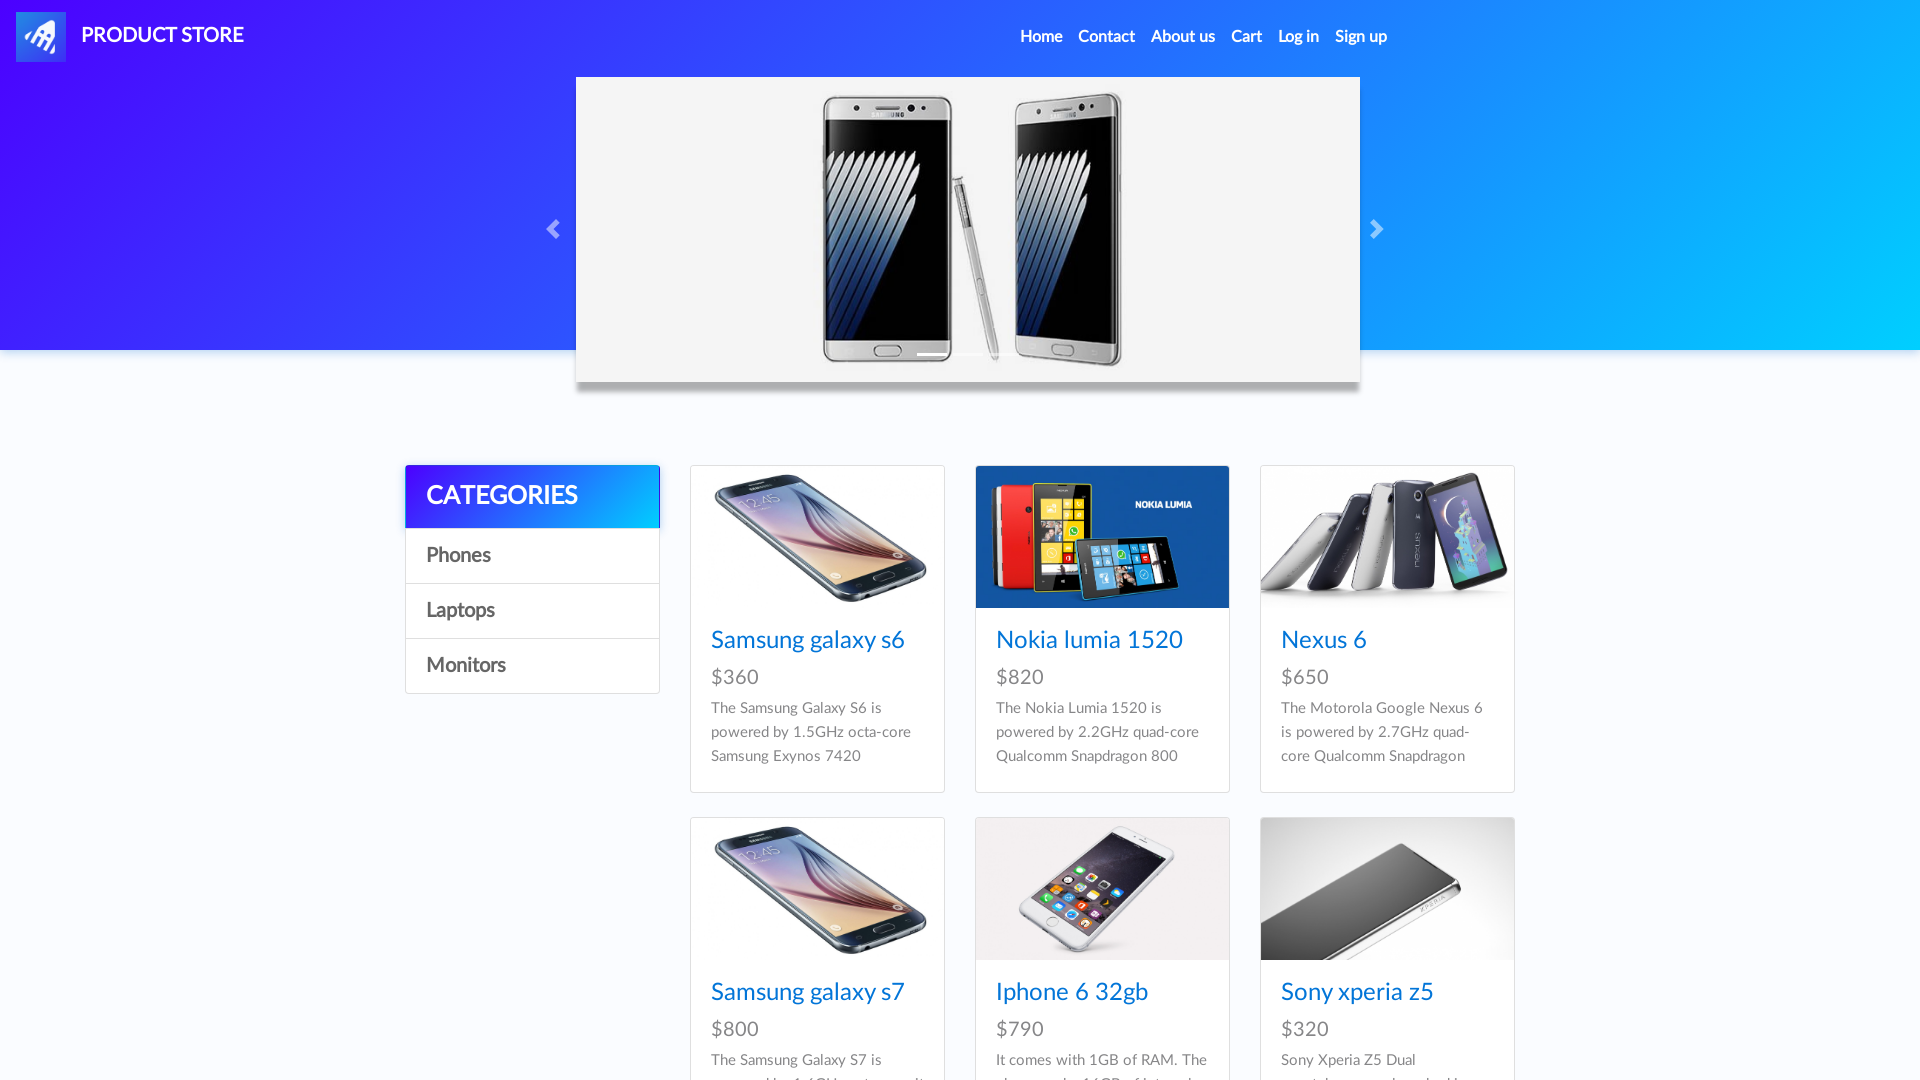

Waited for Phones category to load
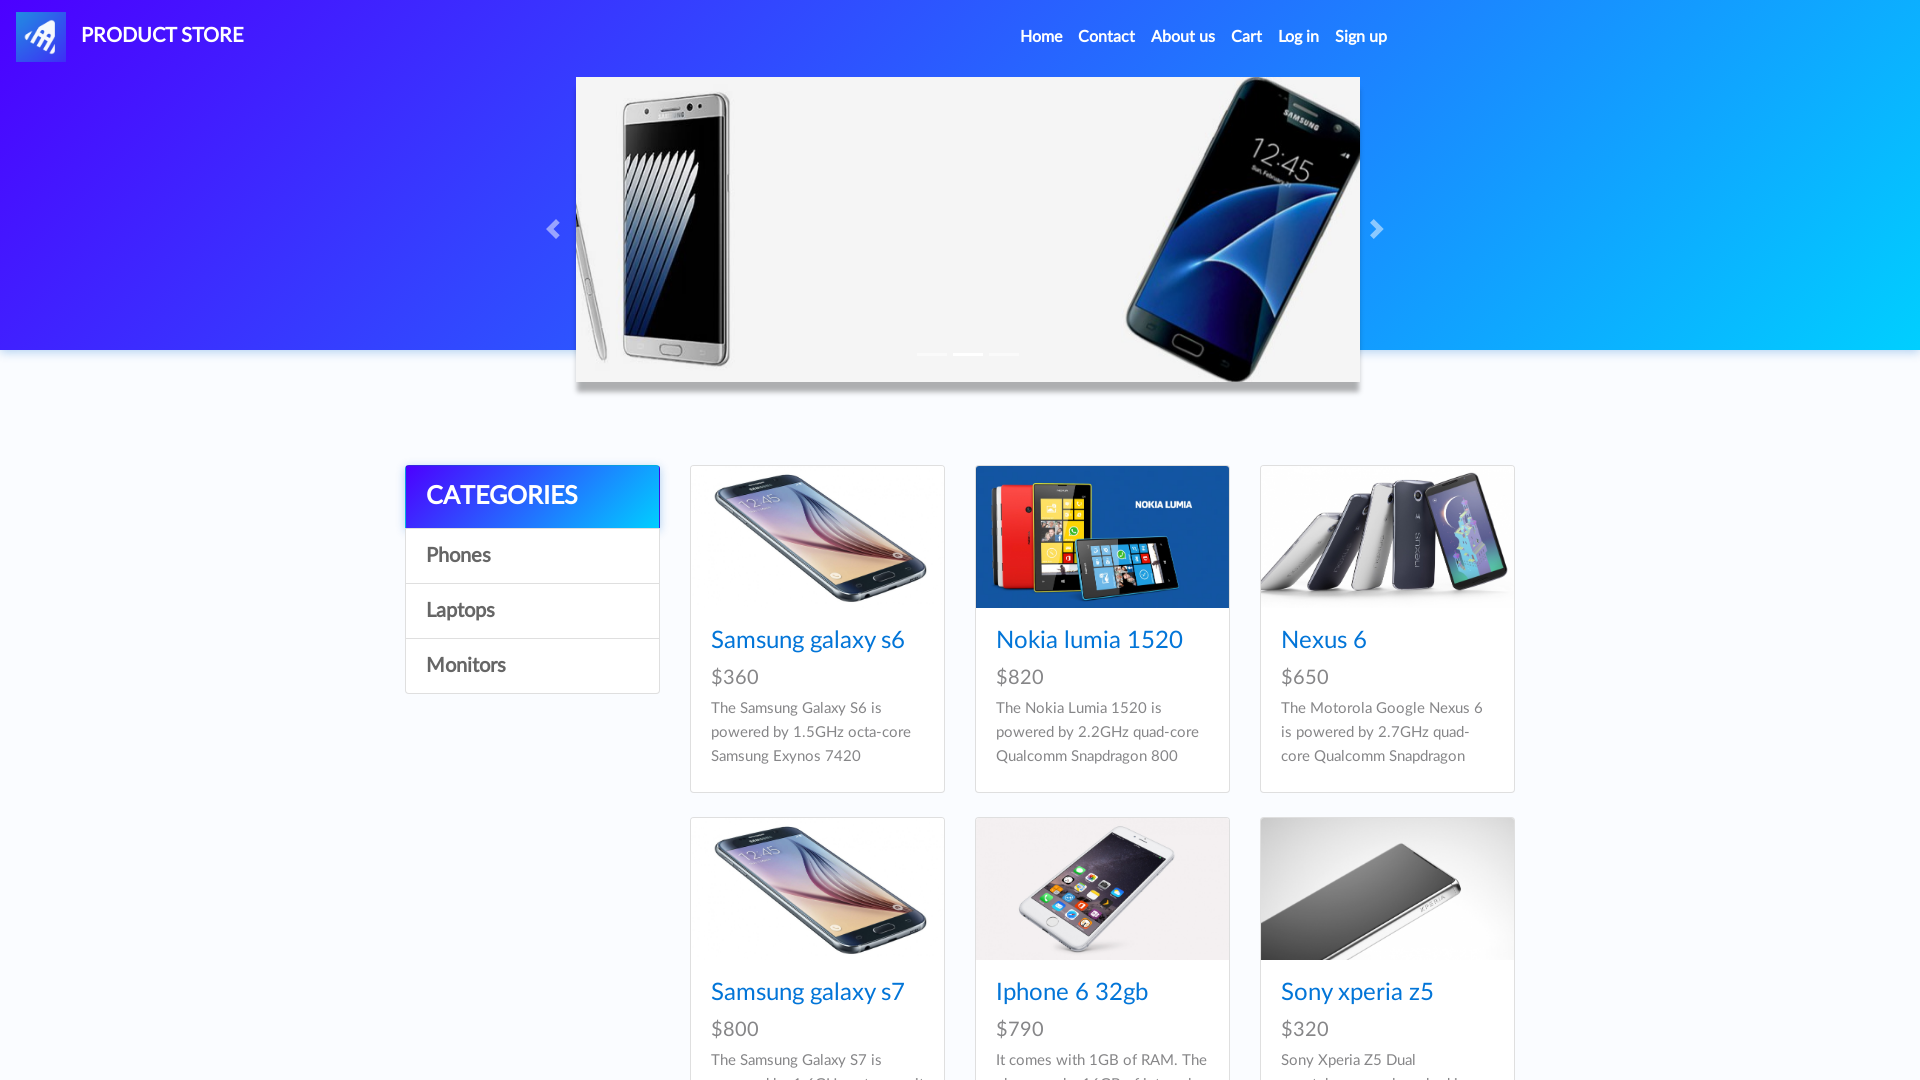

Clicked on first phone product at (808, 641) on xpath=//*[@id='tbodyid']/div[1]/div/div/h4/a
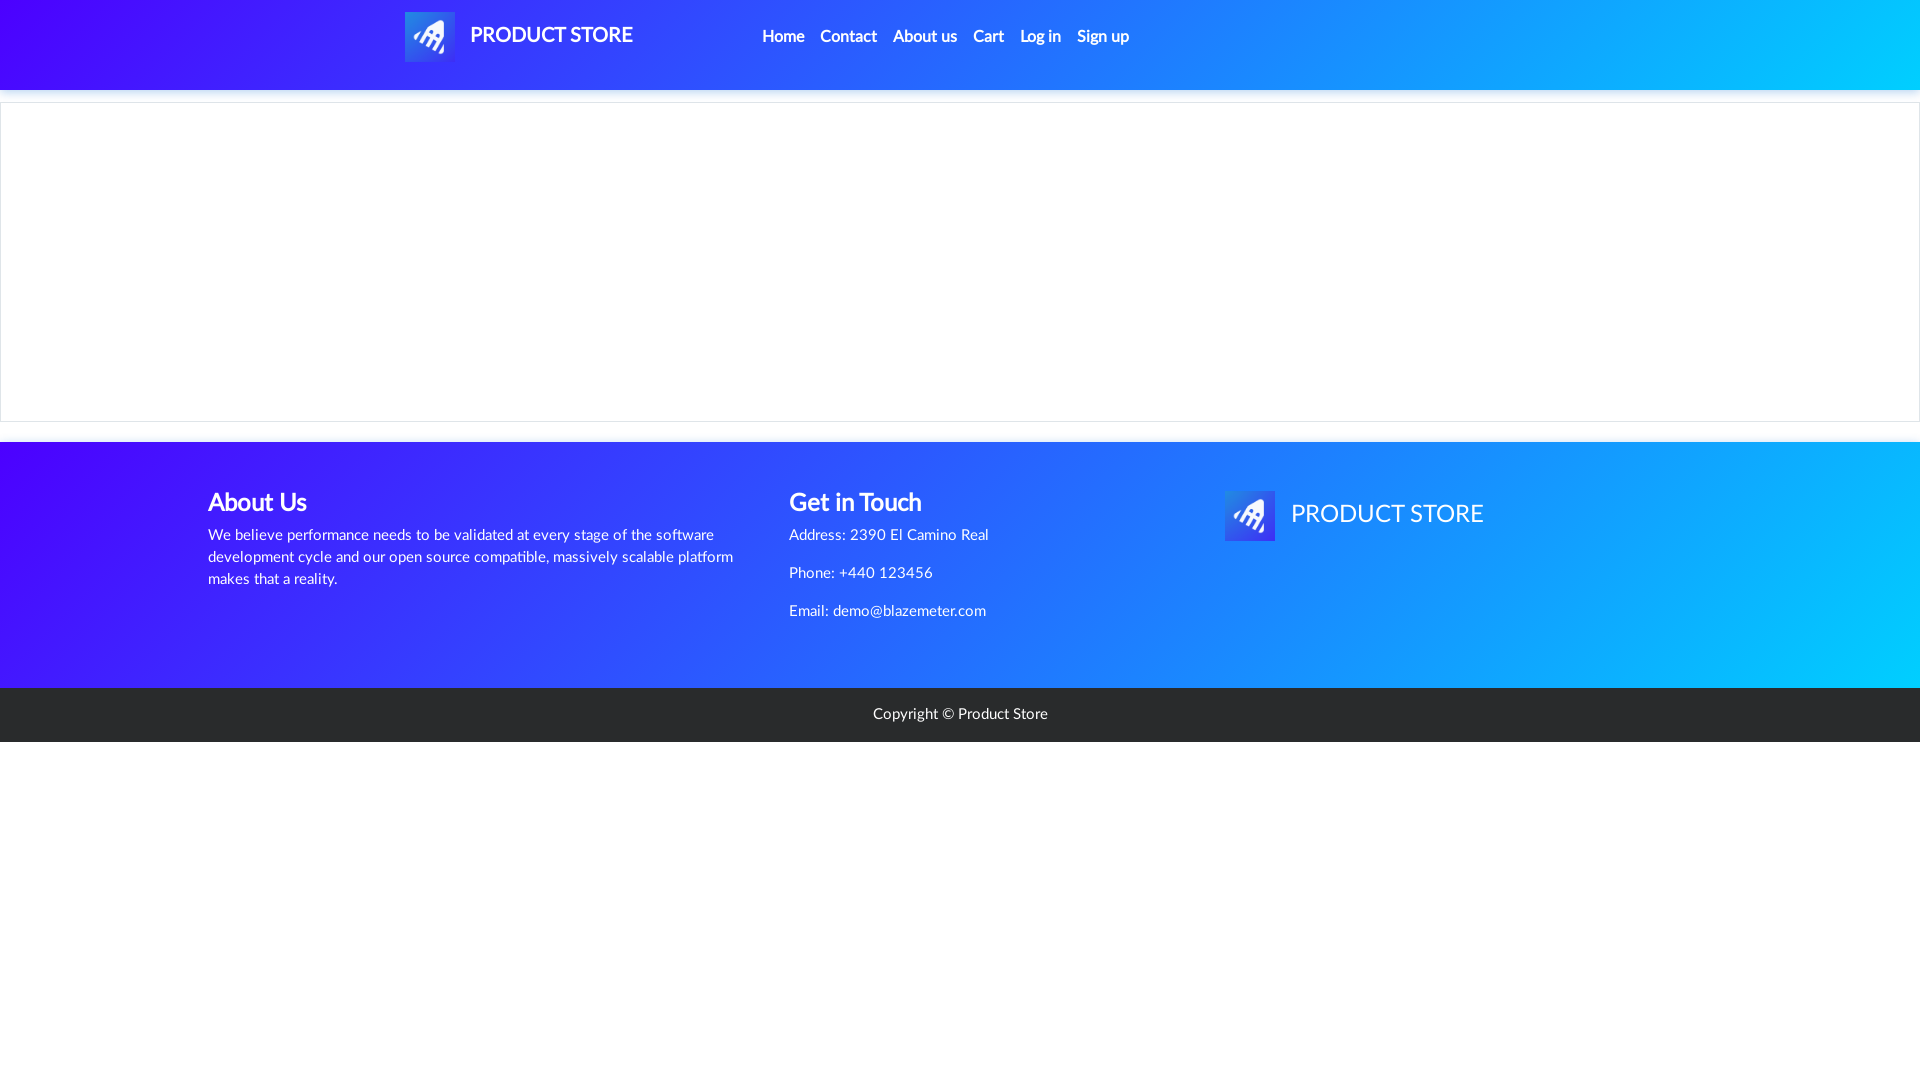

Waited for phone product details to load
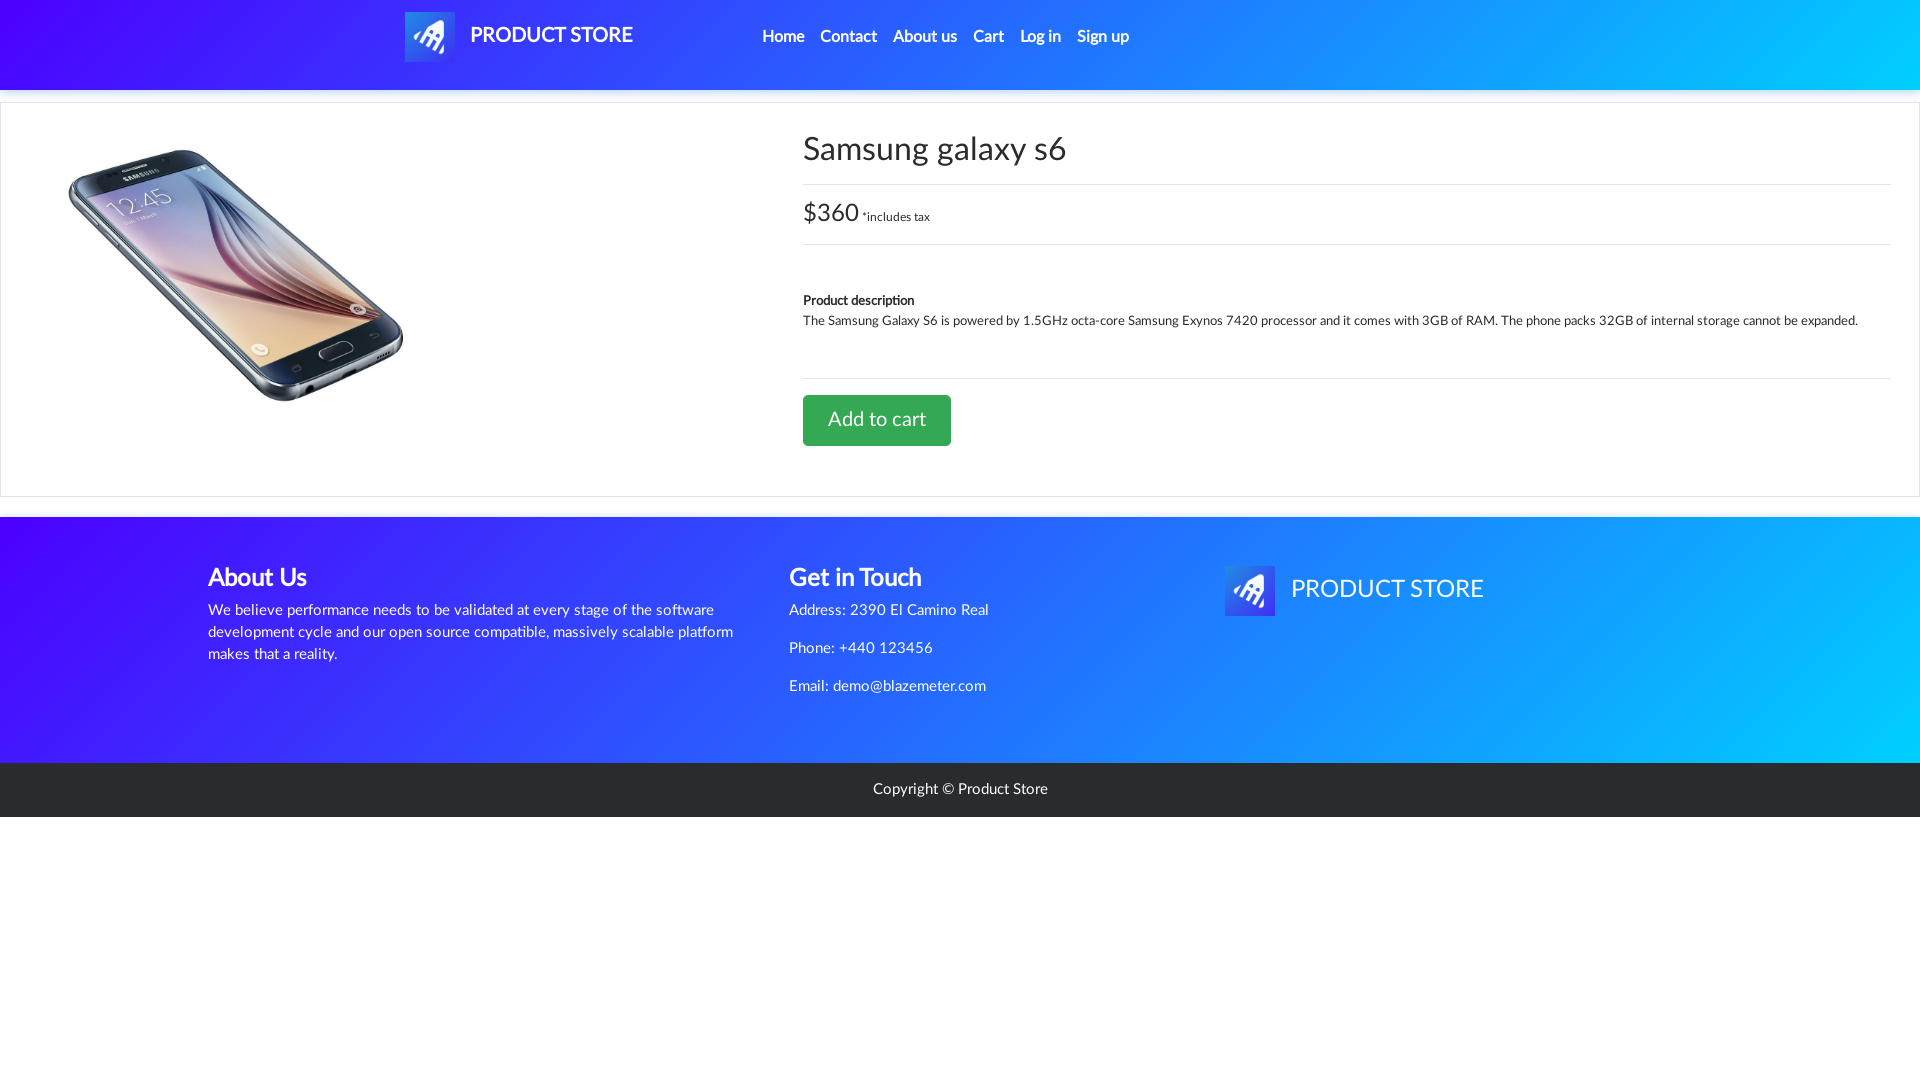

Clicked Add to cart button for phone at (877, 420) on xpath=//*[@id='tbodyid']/div[2]/div/a
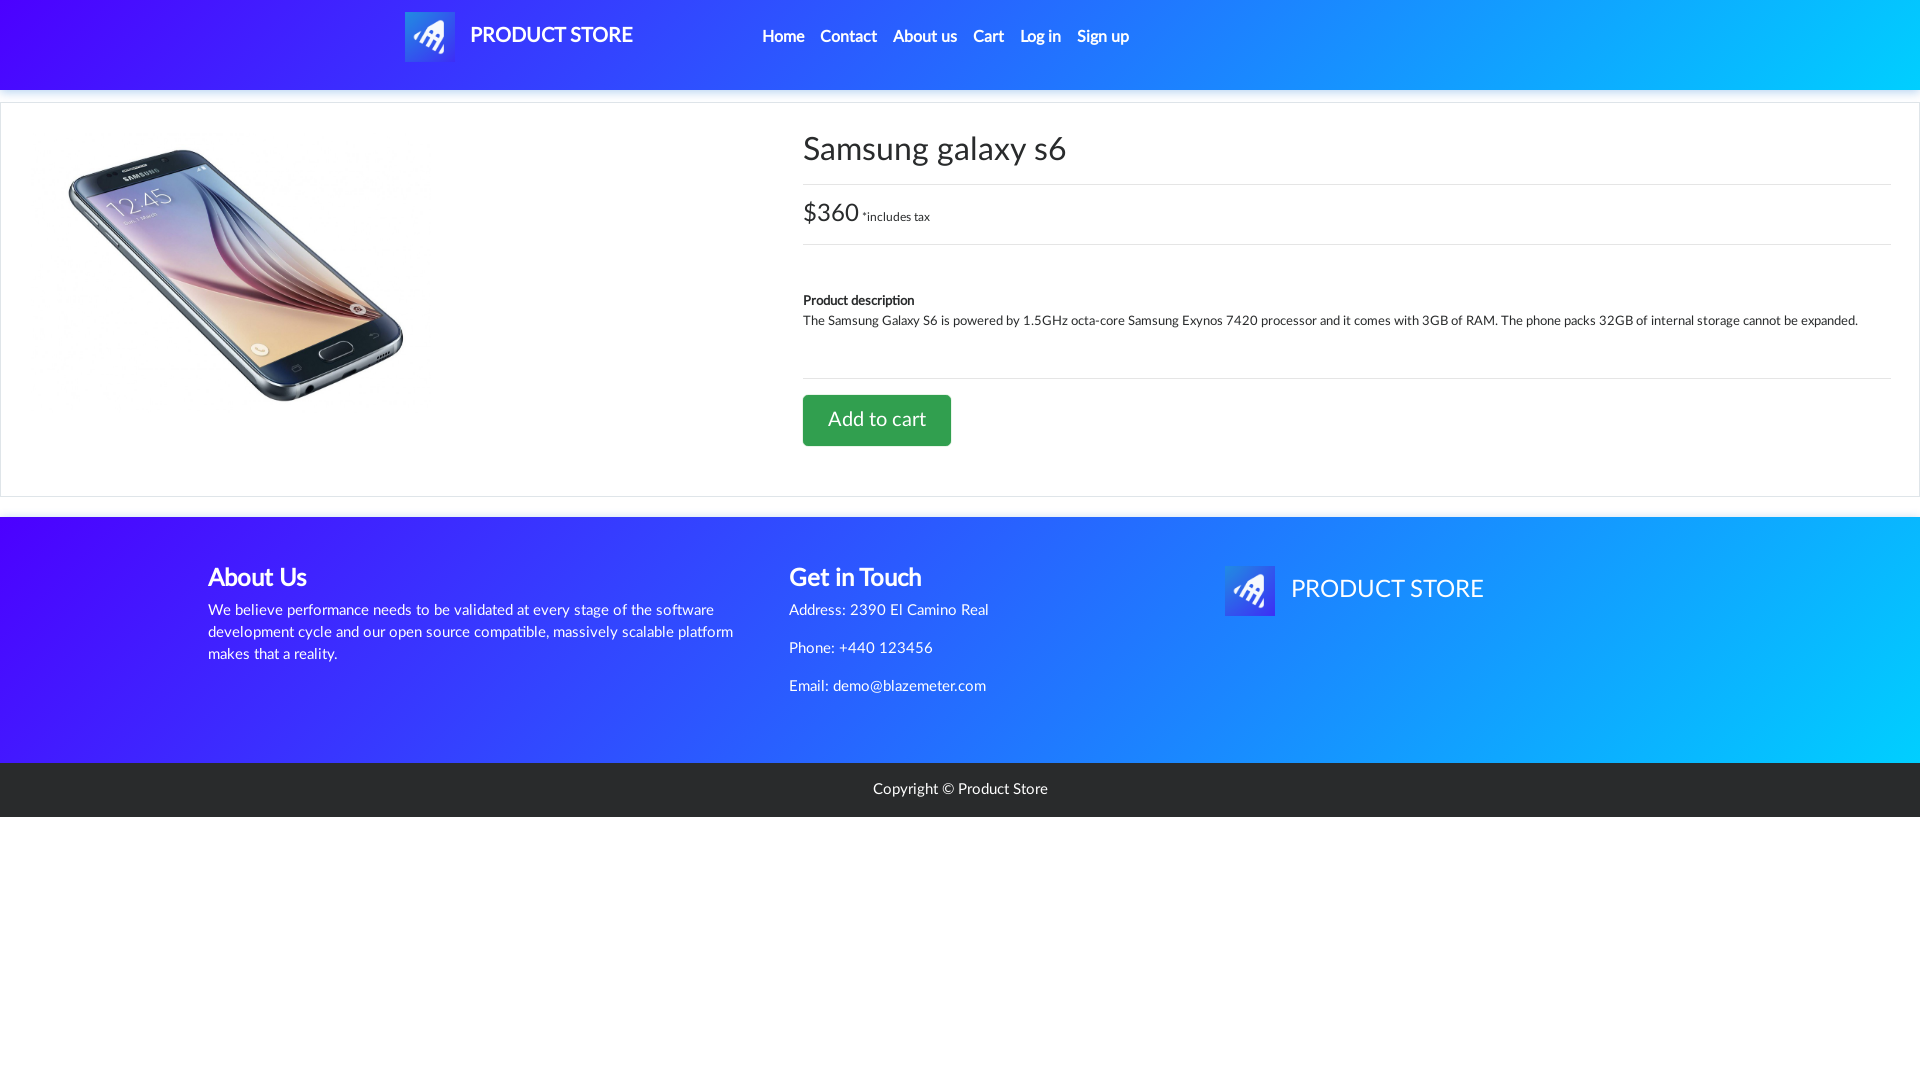

Waited after adding phone to cart
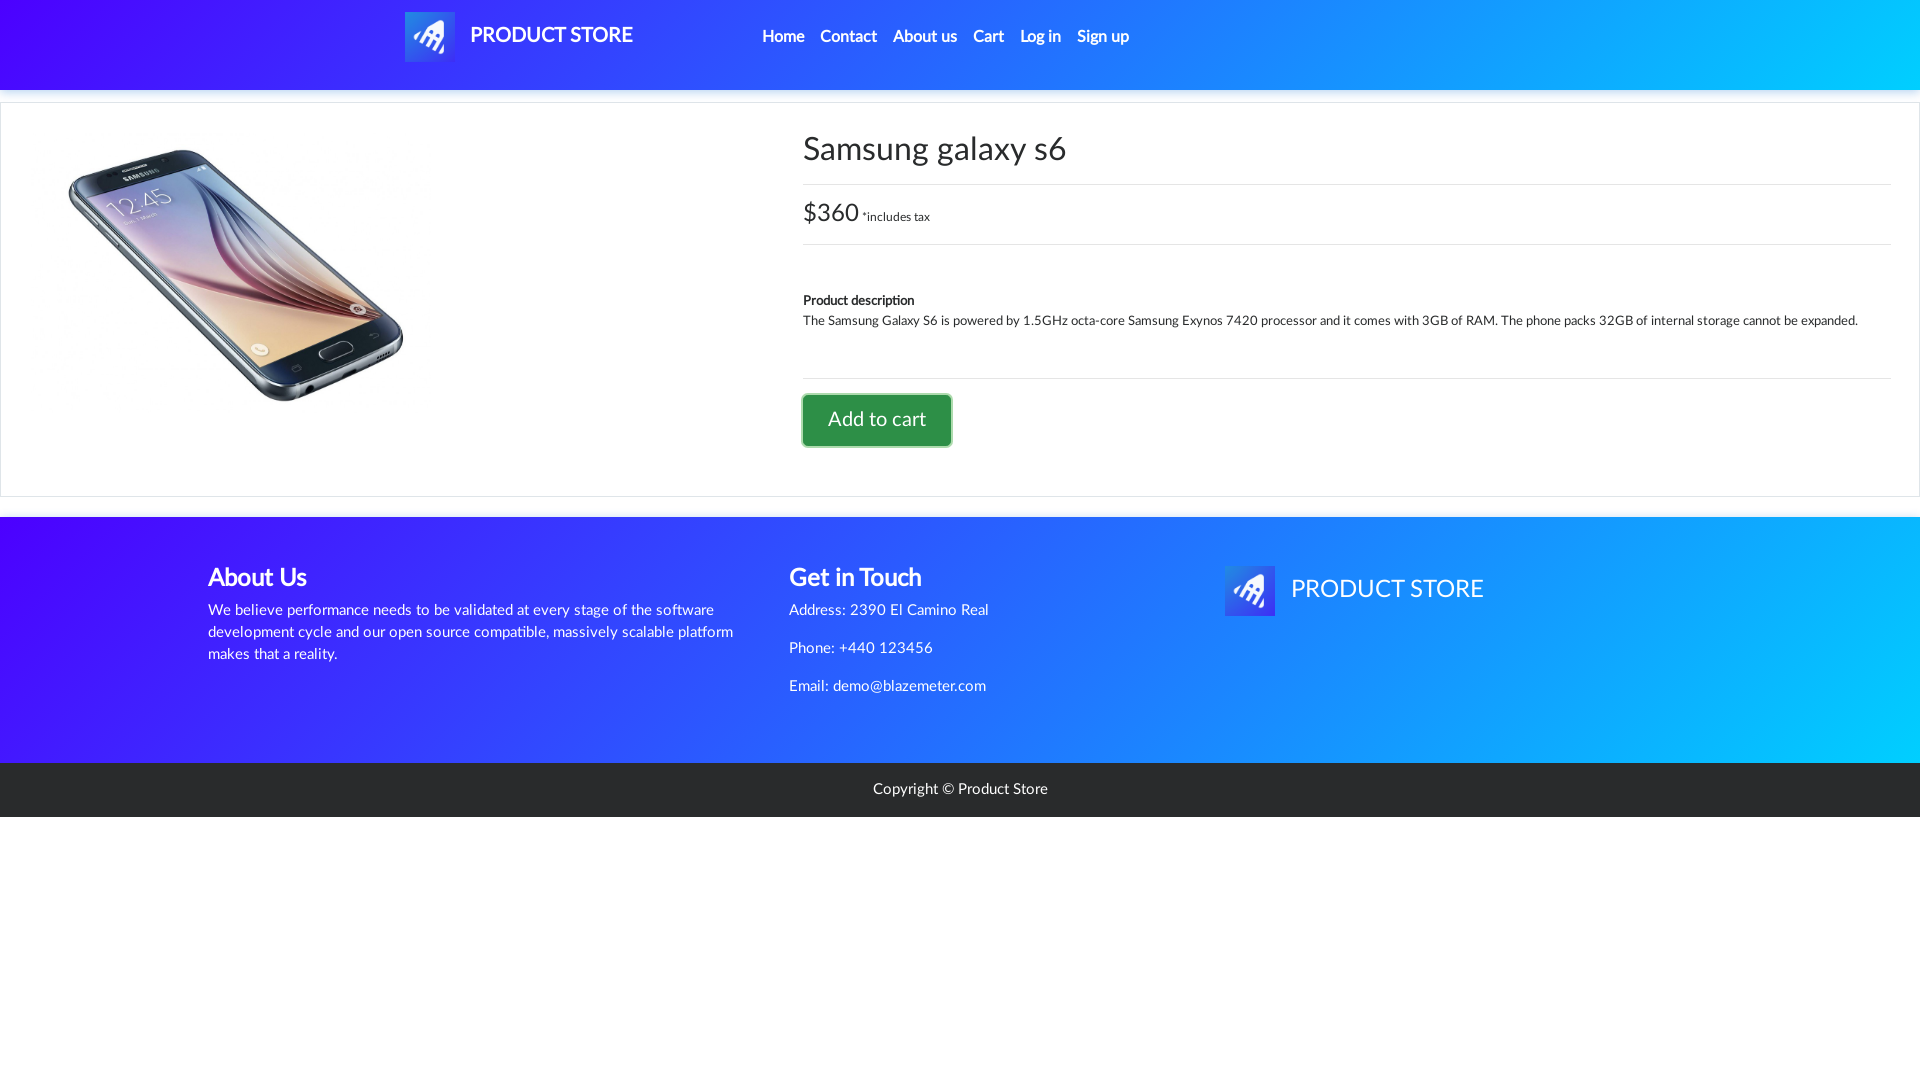

Set up dialog handler to accept alerts
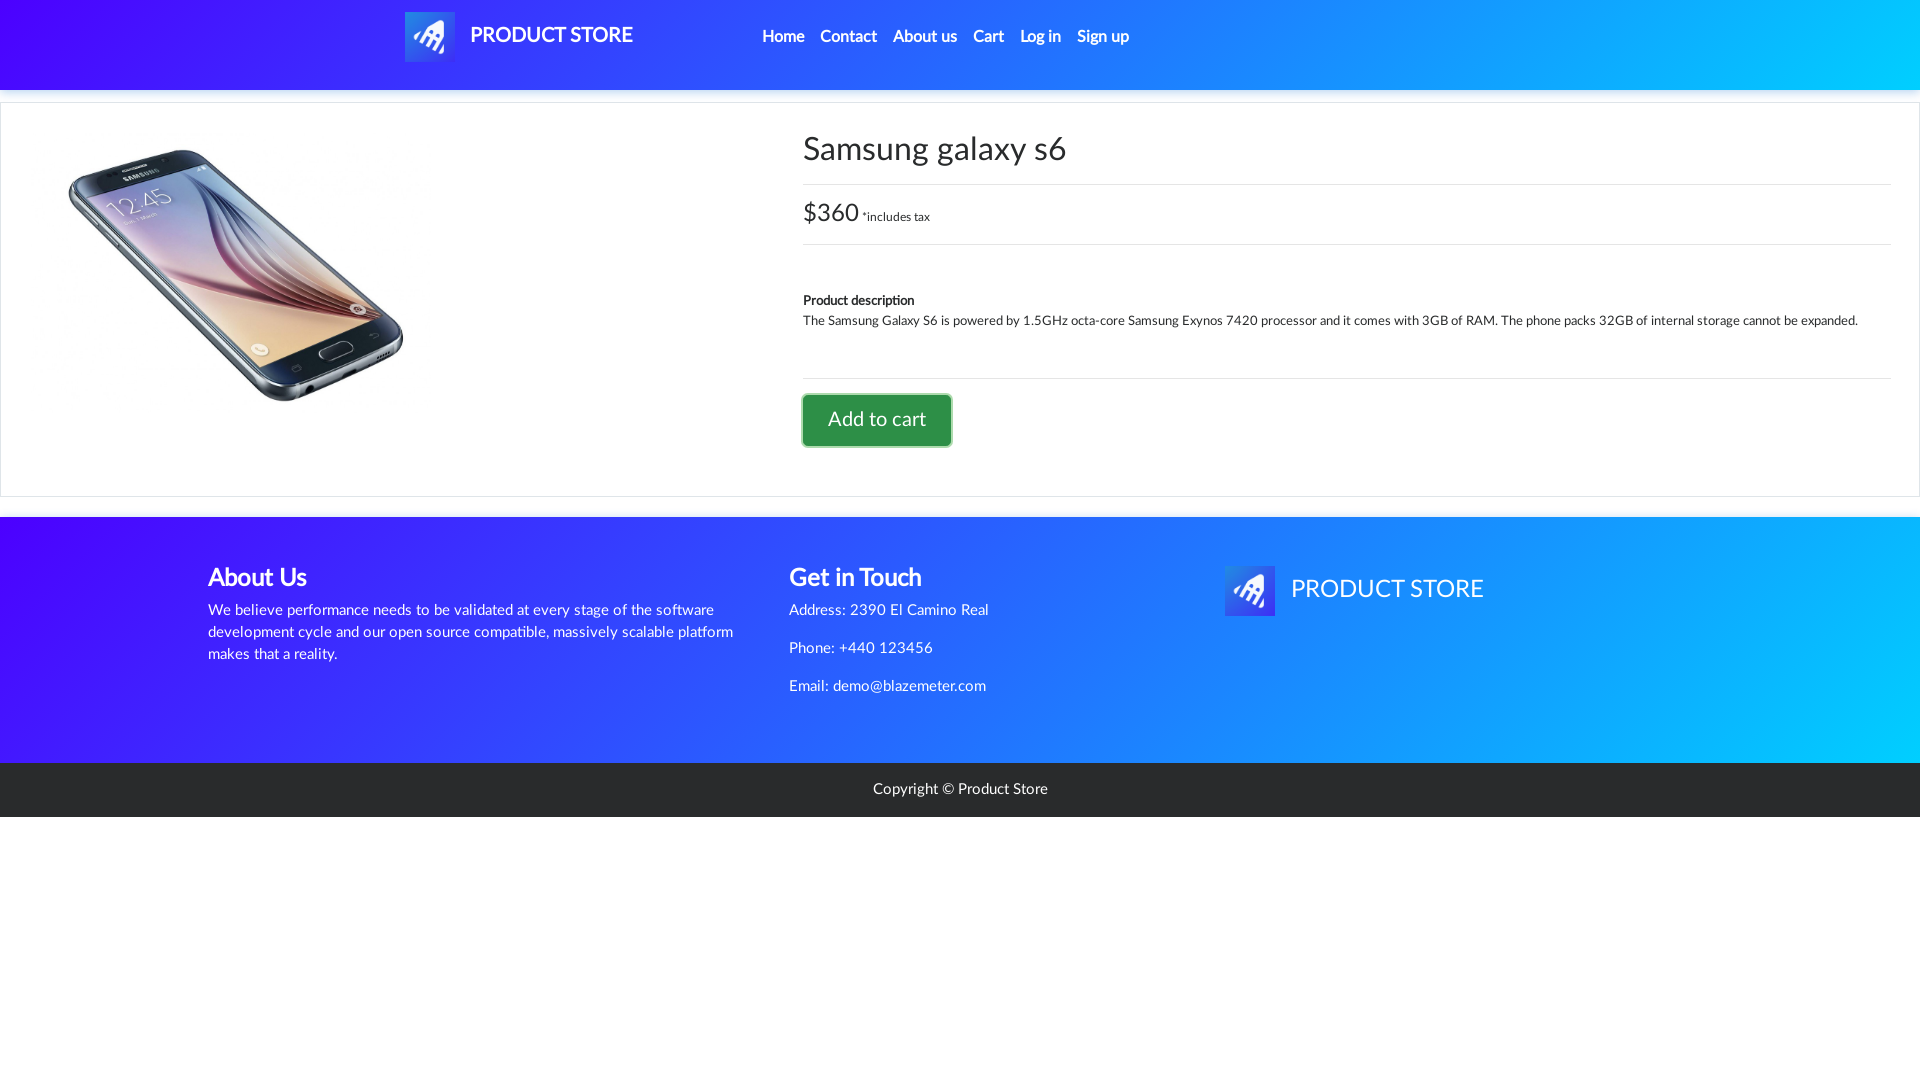

Waited for dialog confirmation
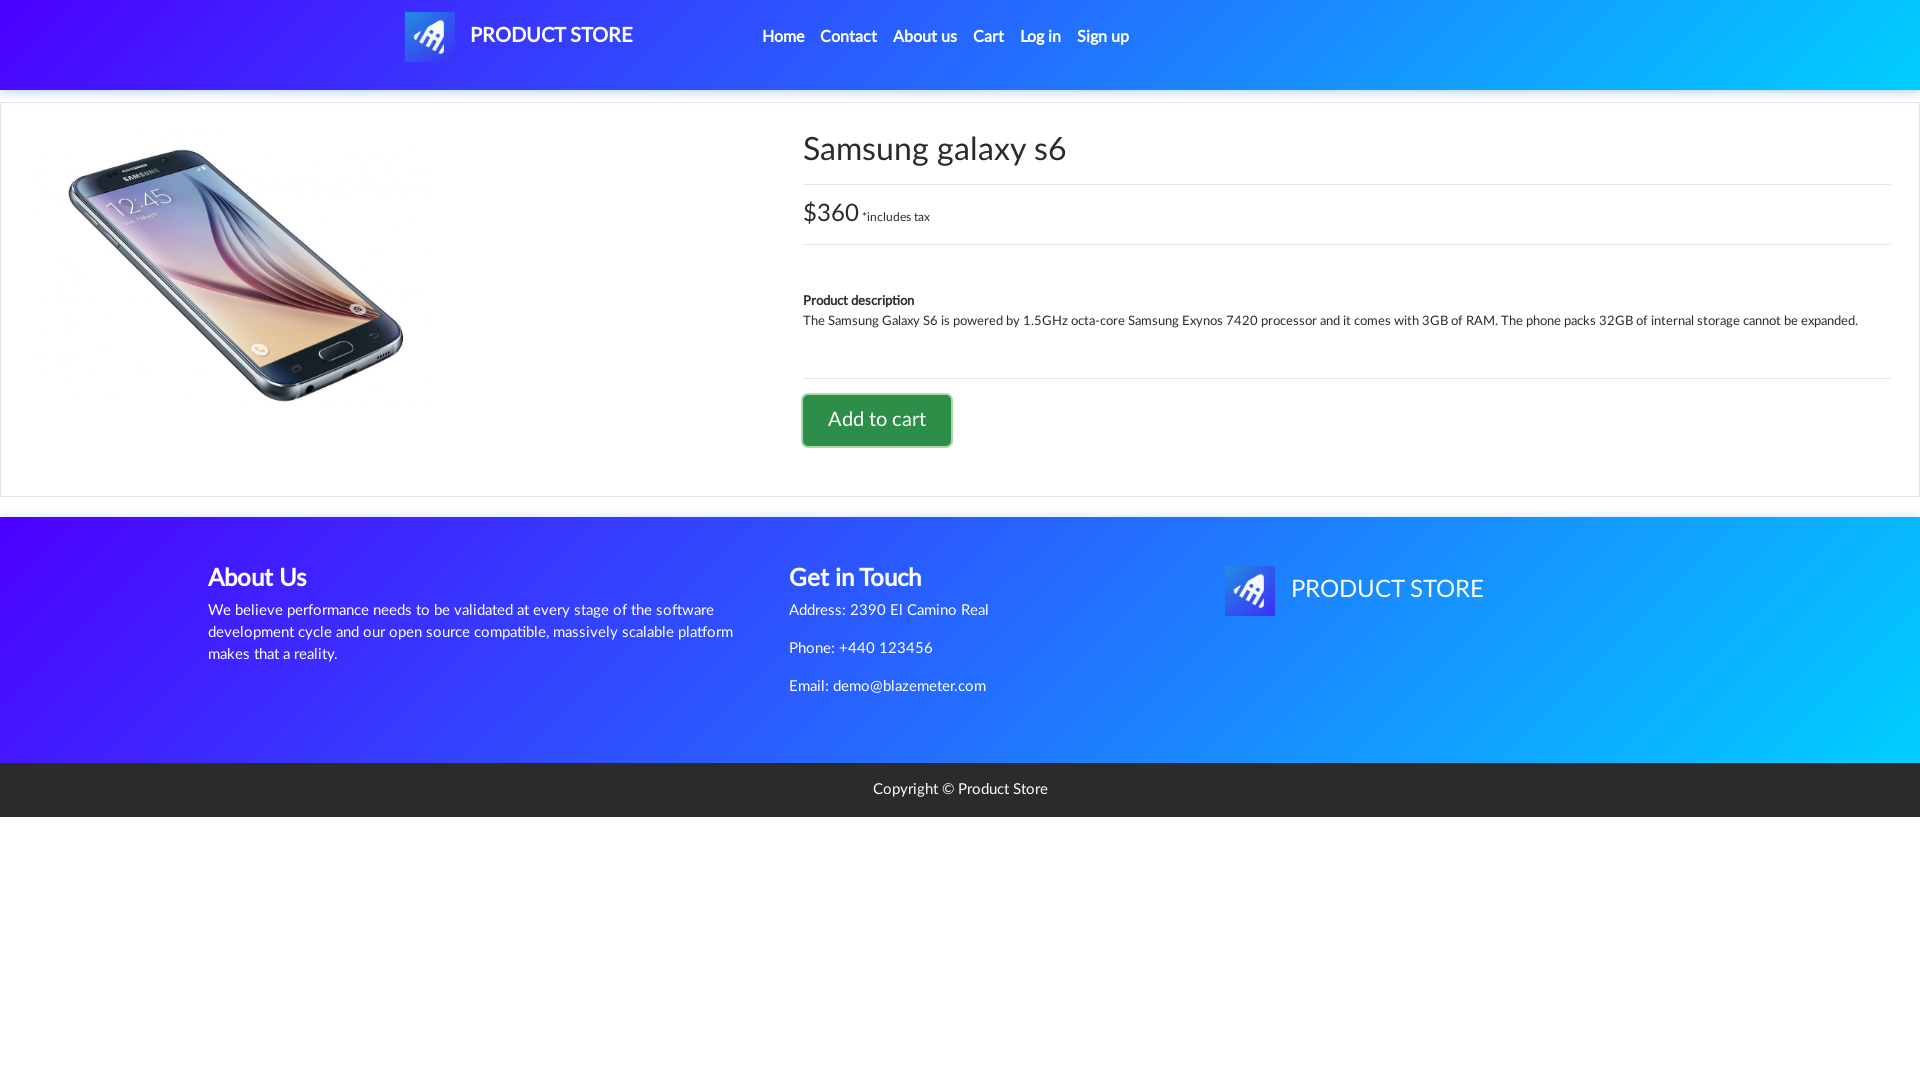

Clicked home link to return to main page at (783, 37) on xpath=//*[@id='navbarExample']/ul/li[1]/a
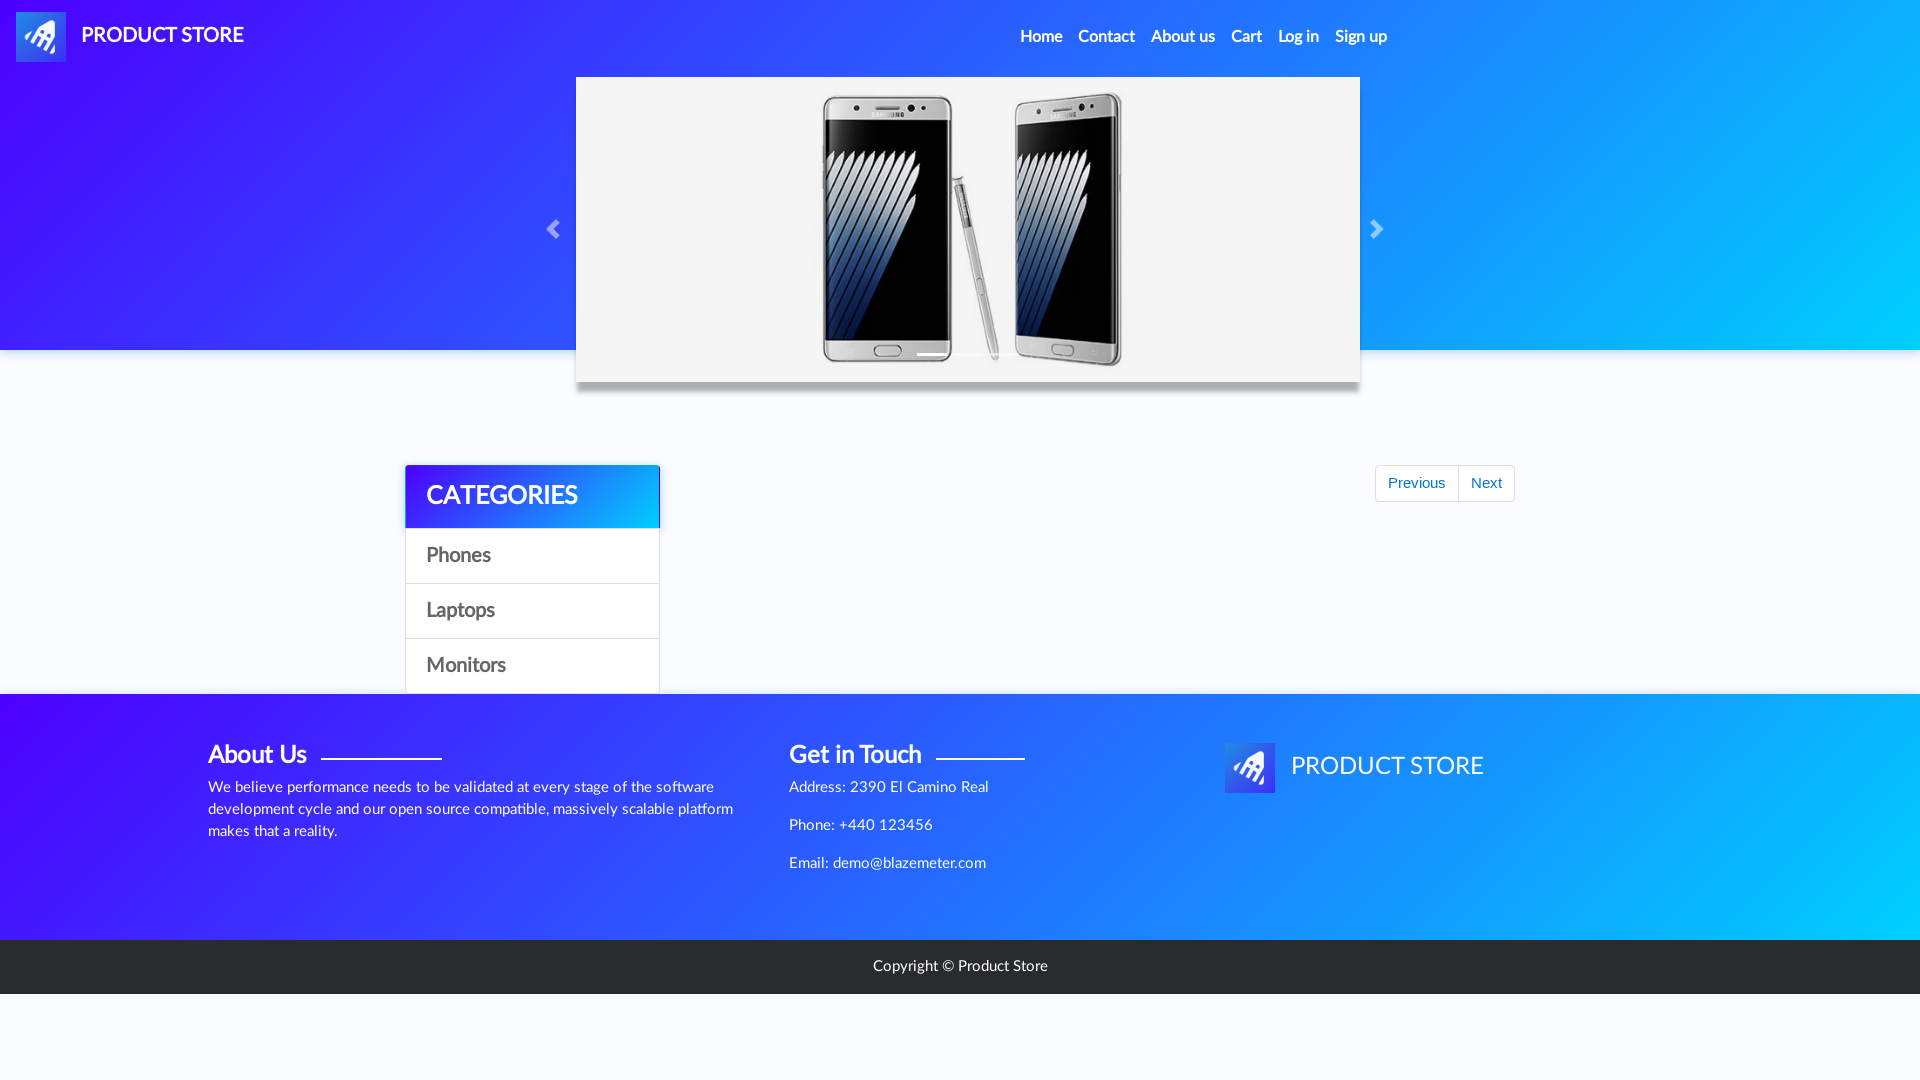

Waited for home page to load
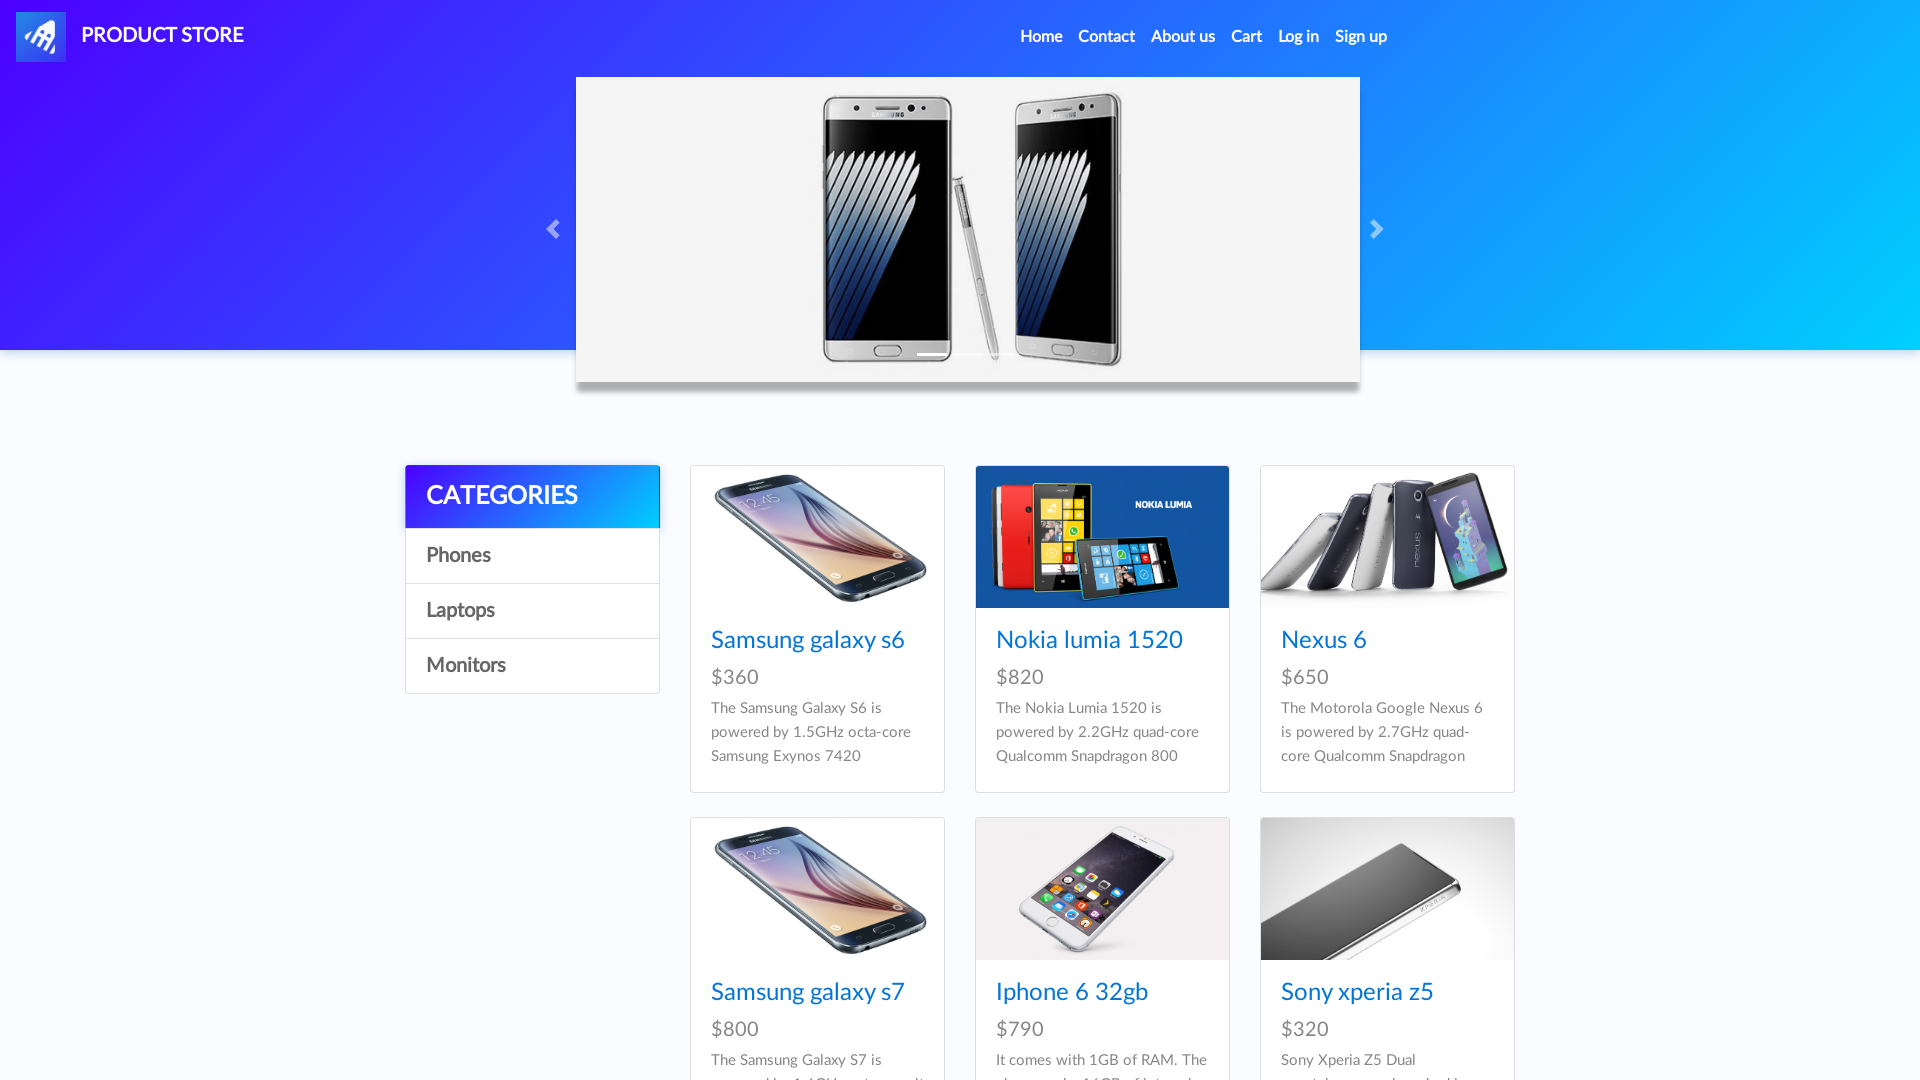

Clicked on Laptops category at (532, 611) on text=Laptops
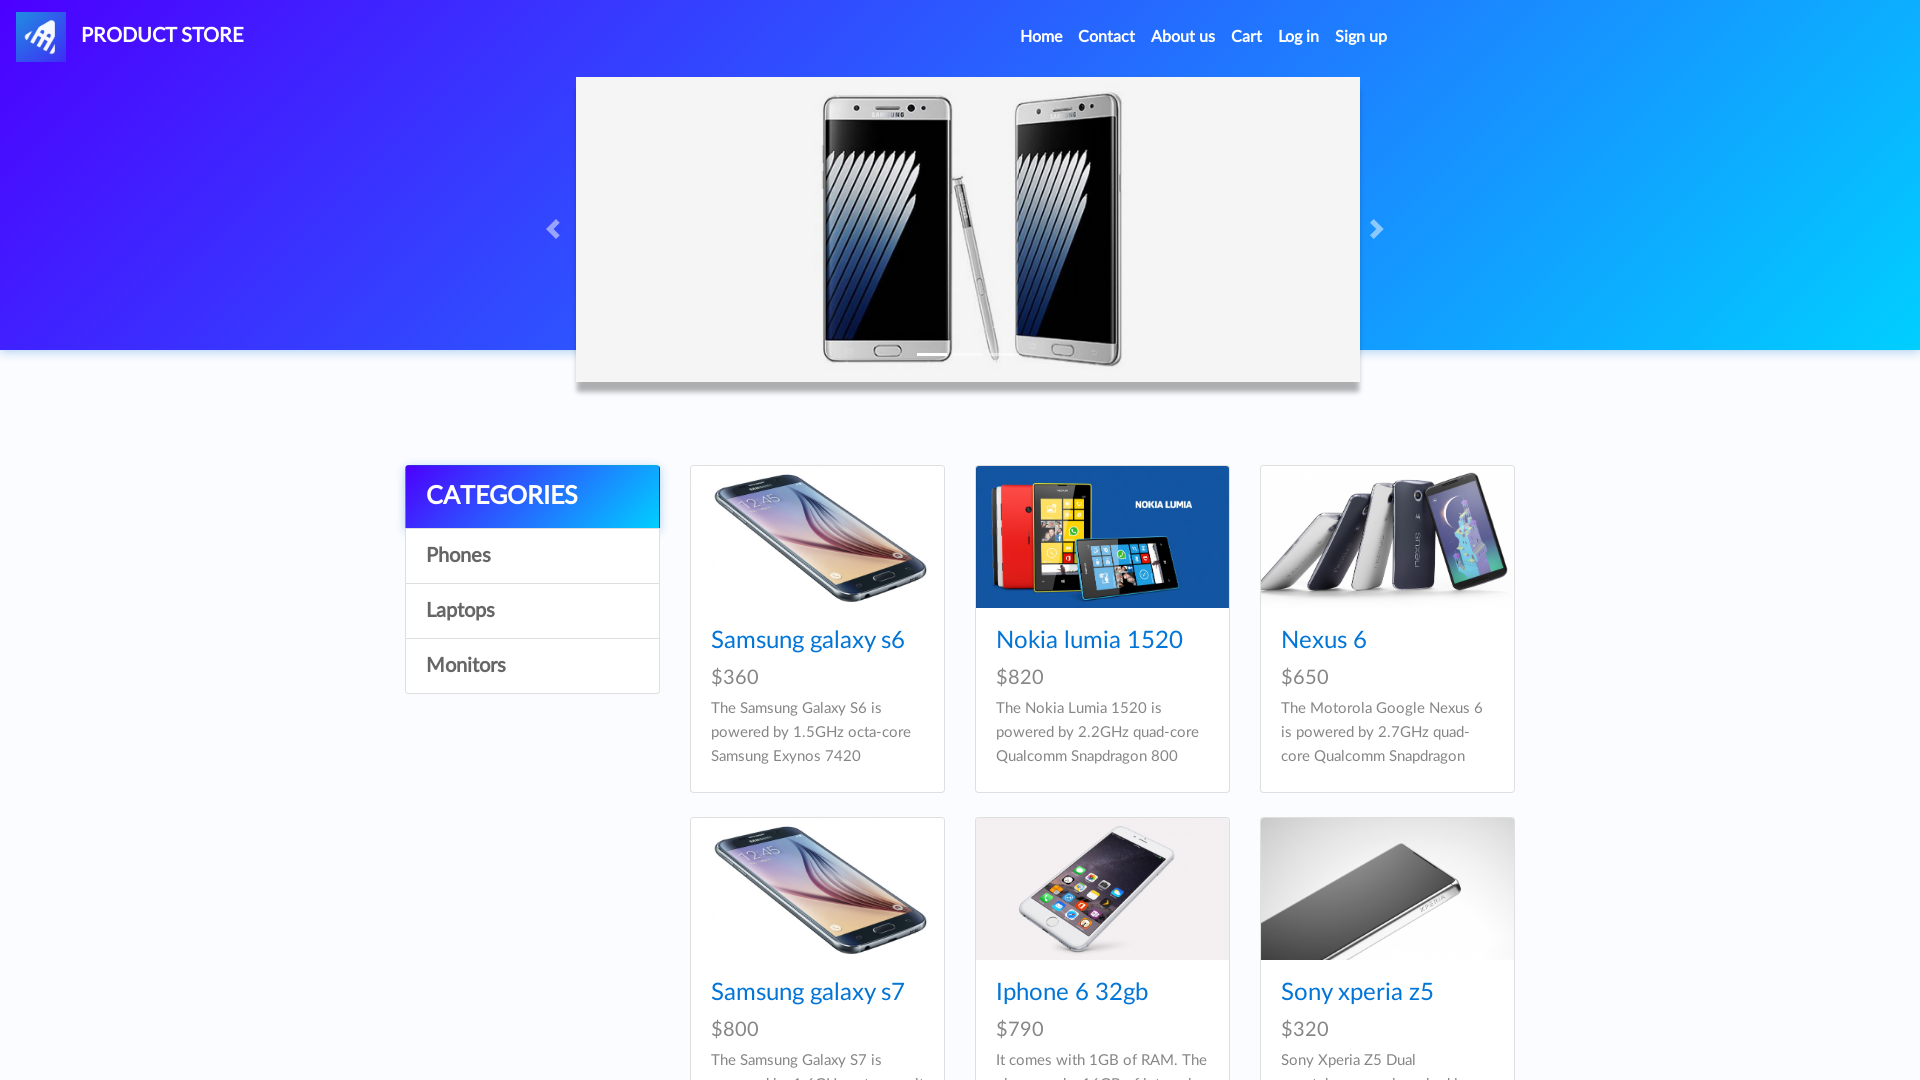

Waited for Laptops category to load
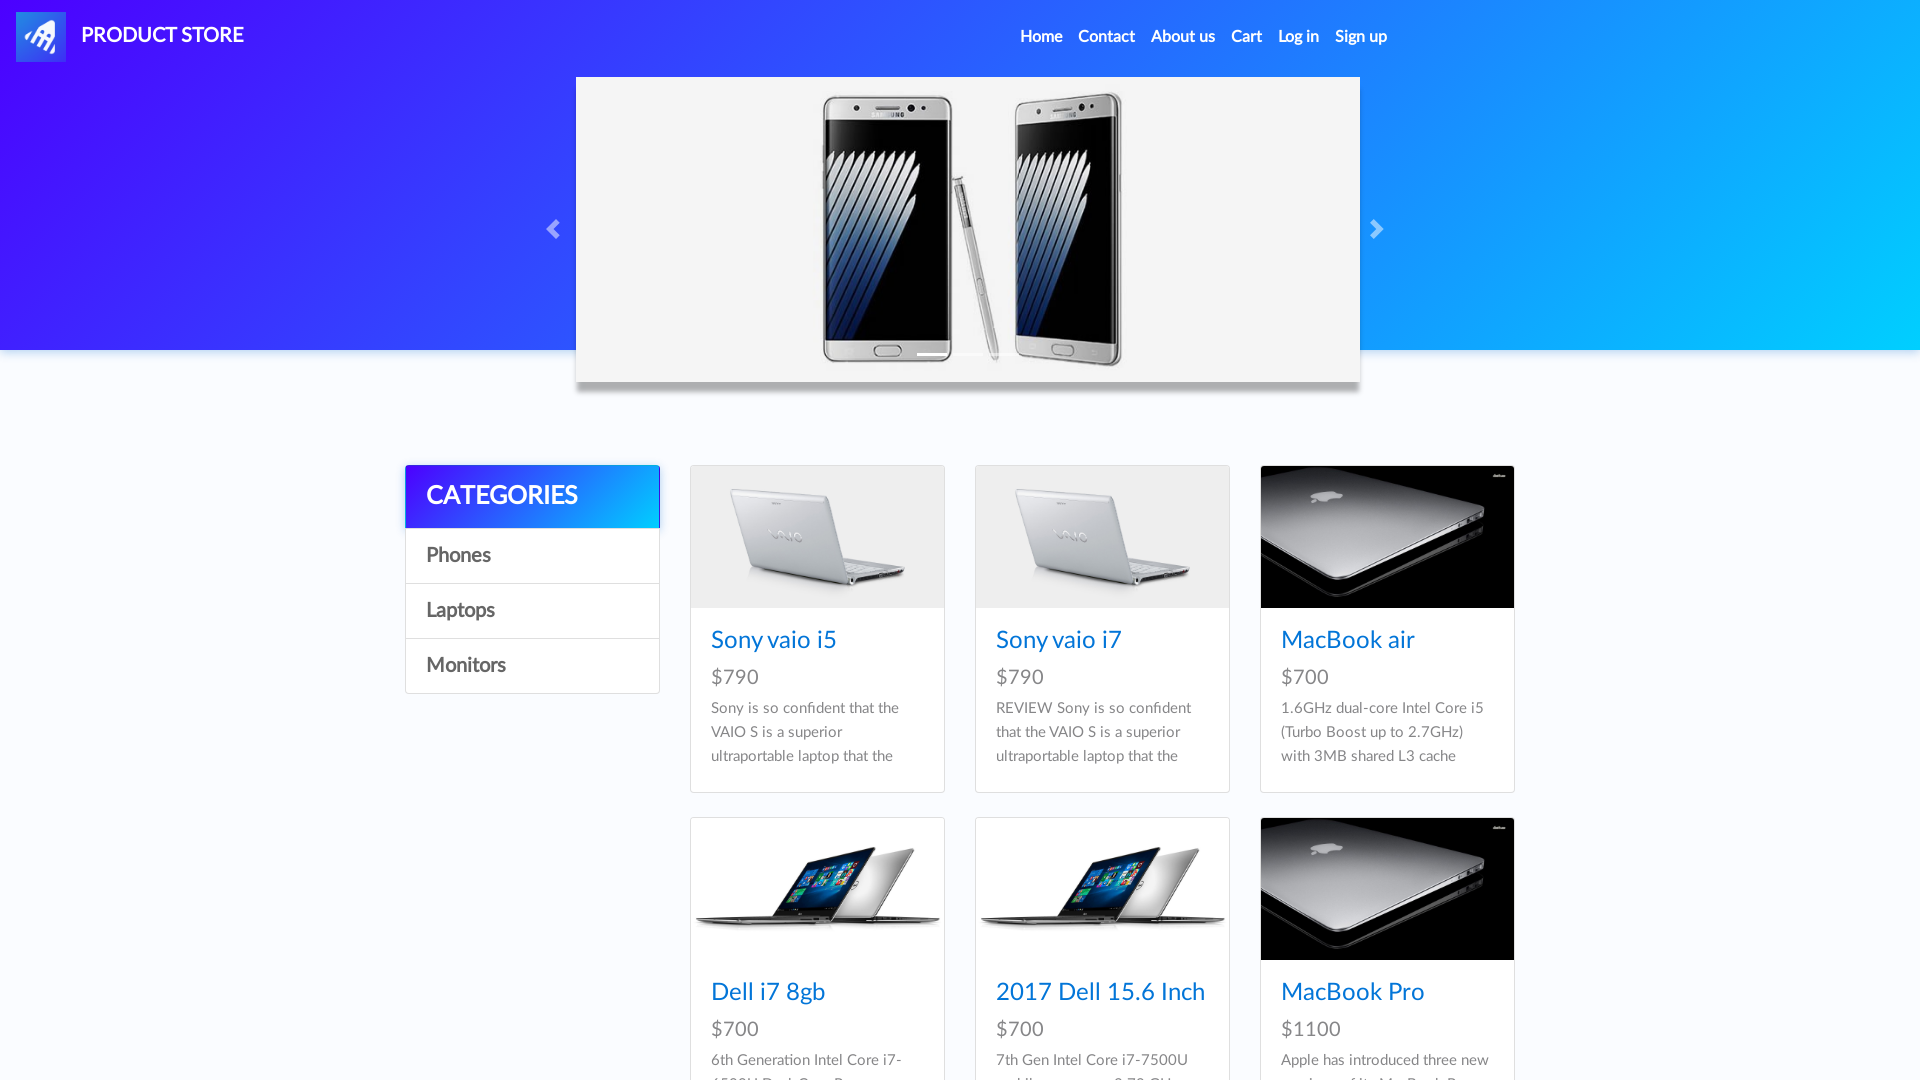

Clicked on MacBook air product at (1348, 641) on text=MacBook air
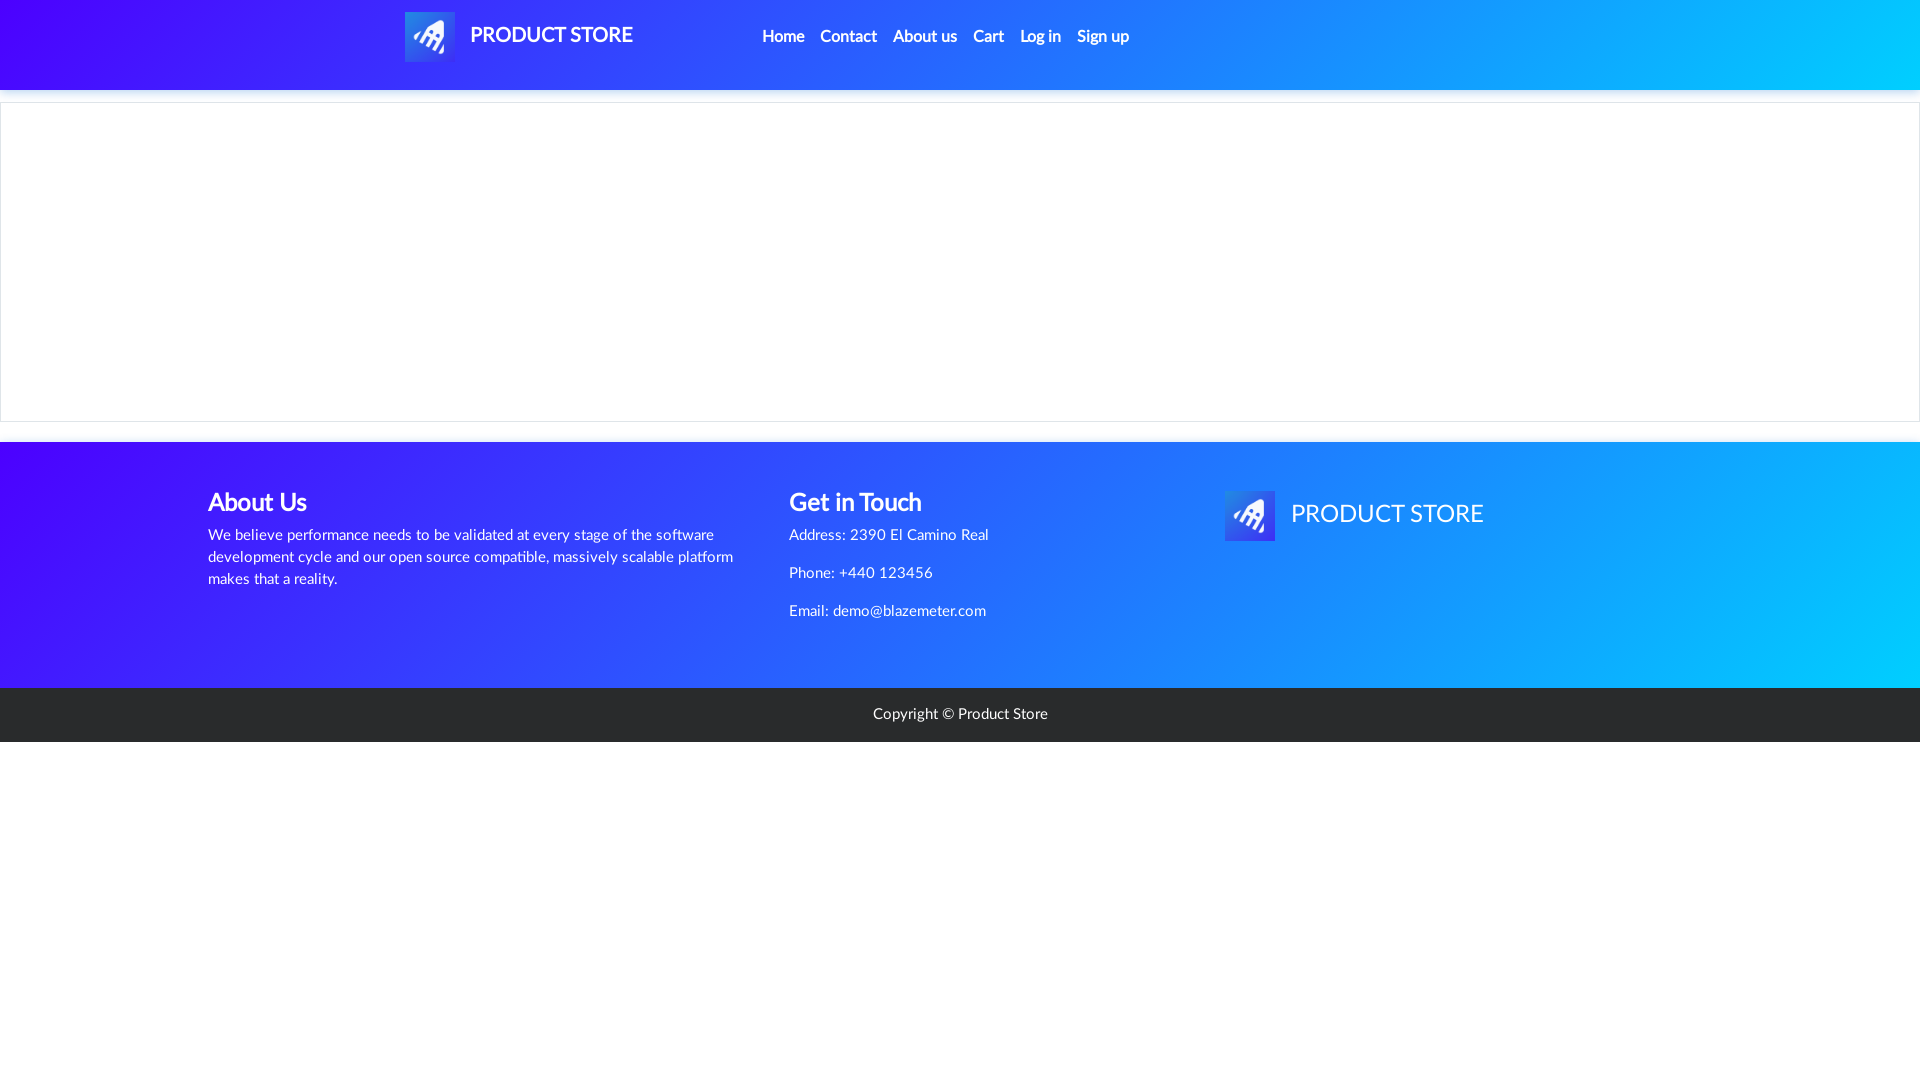

Waited for MacBook air product details to load
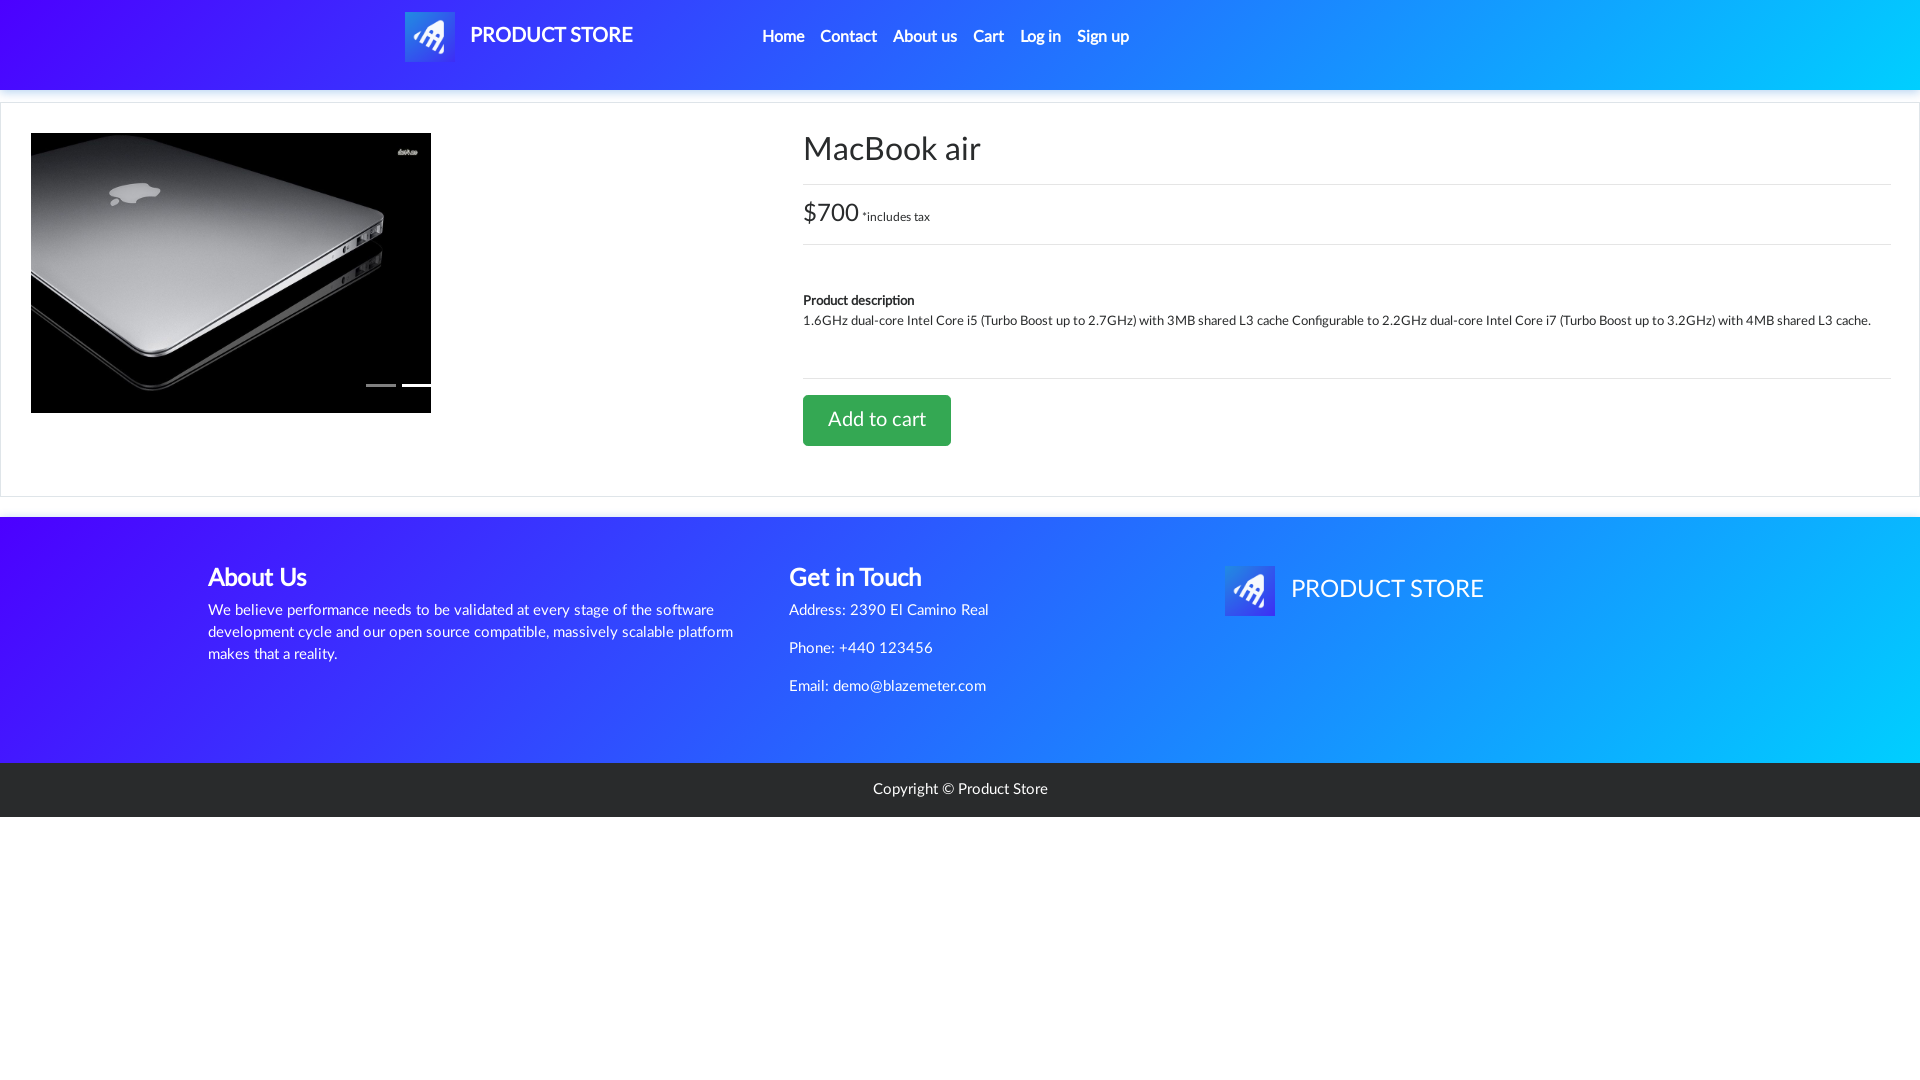

Clicked Add to cart button for laptop at (877, 420) on xpath=//*[@id='tbodyid']/div[2]/div/a
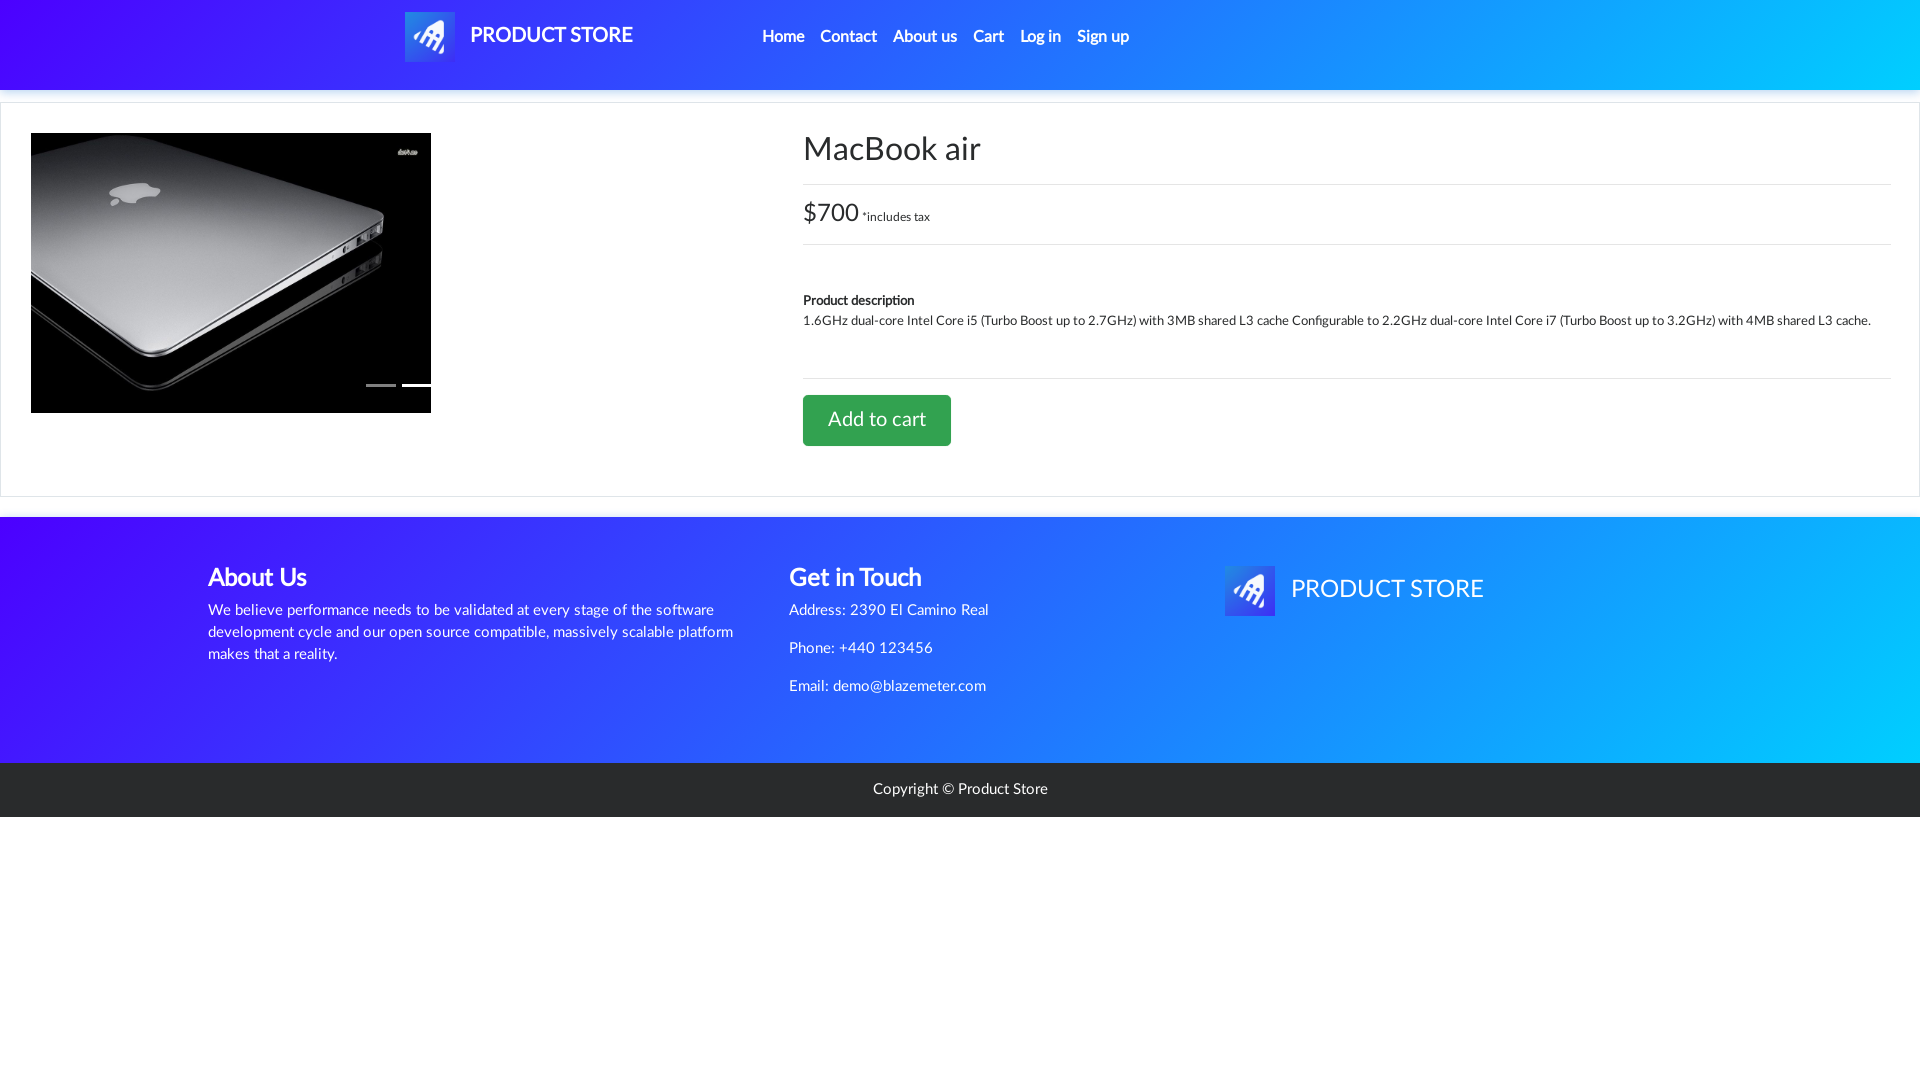

Waited after adding laptop to cart
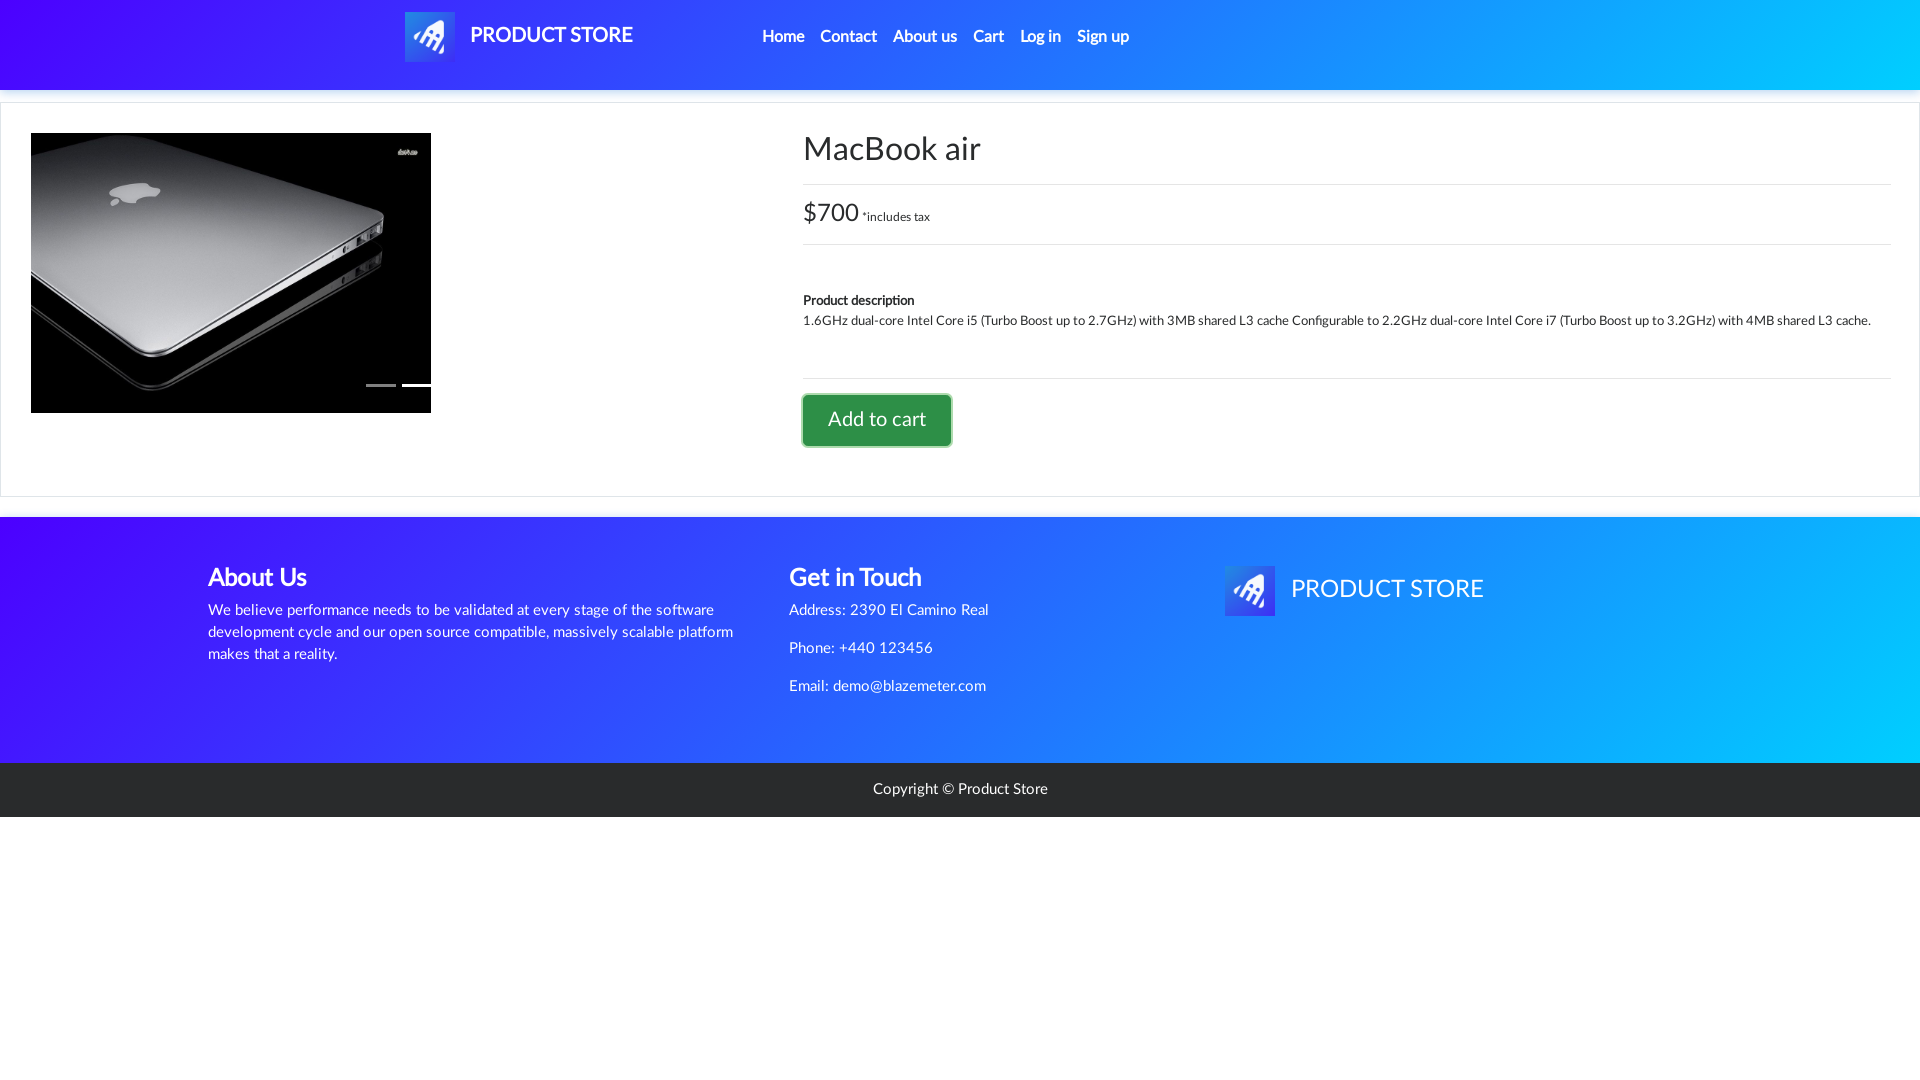

Clicked home link to return to main page at (783, 37) on xpath=//*[@id='navbarExample']/ul/li[1]/a
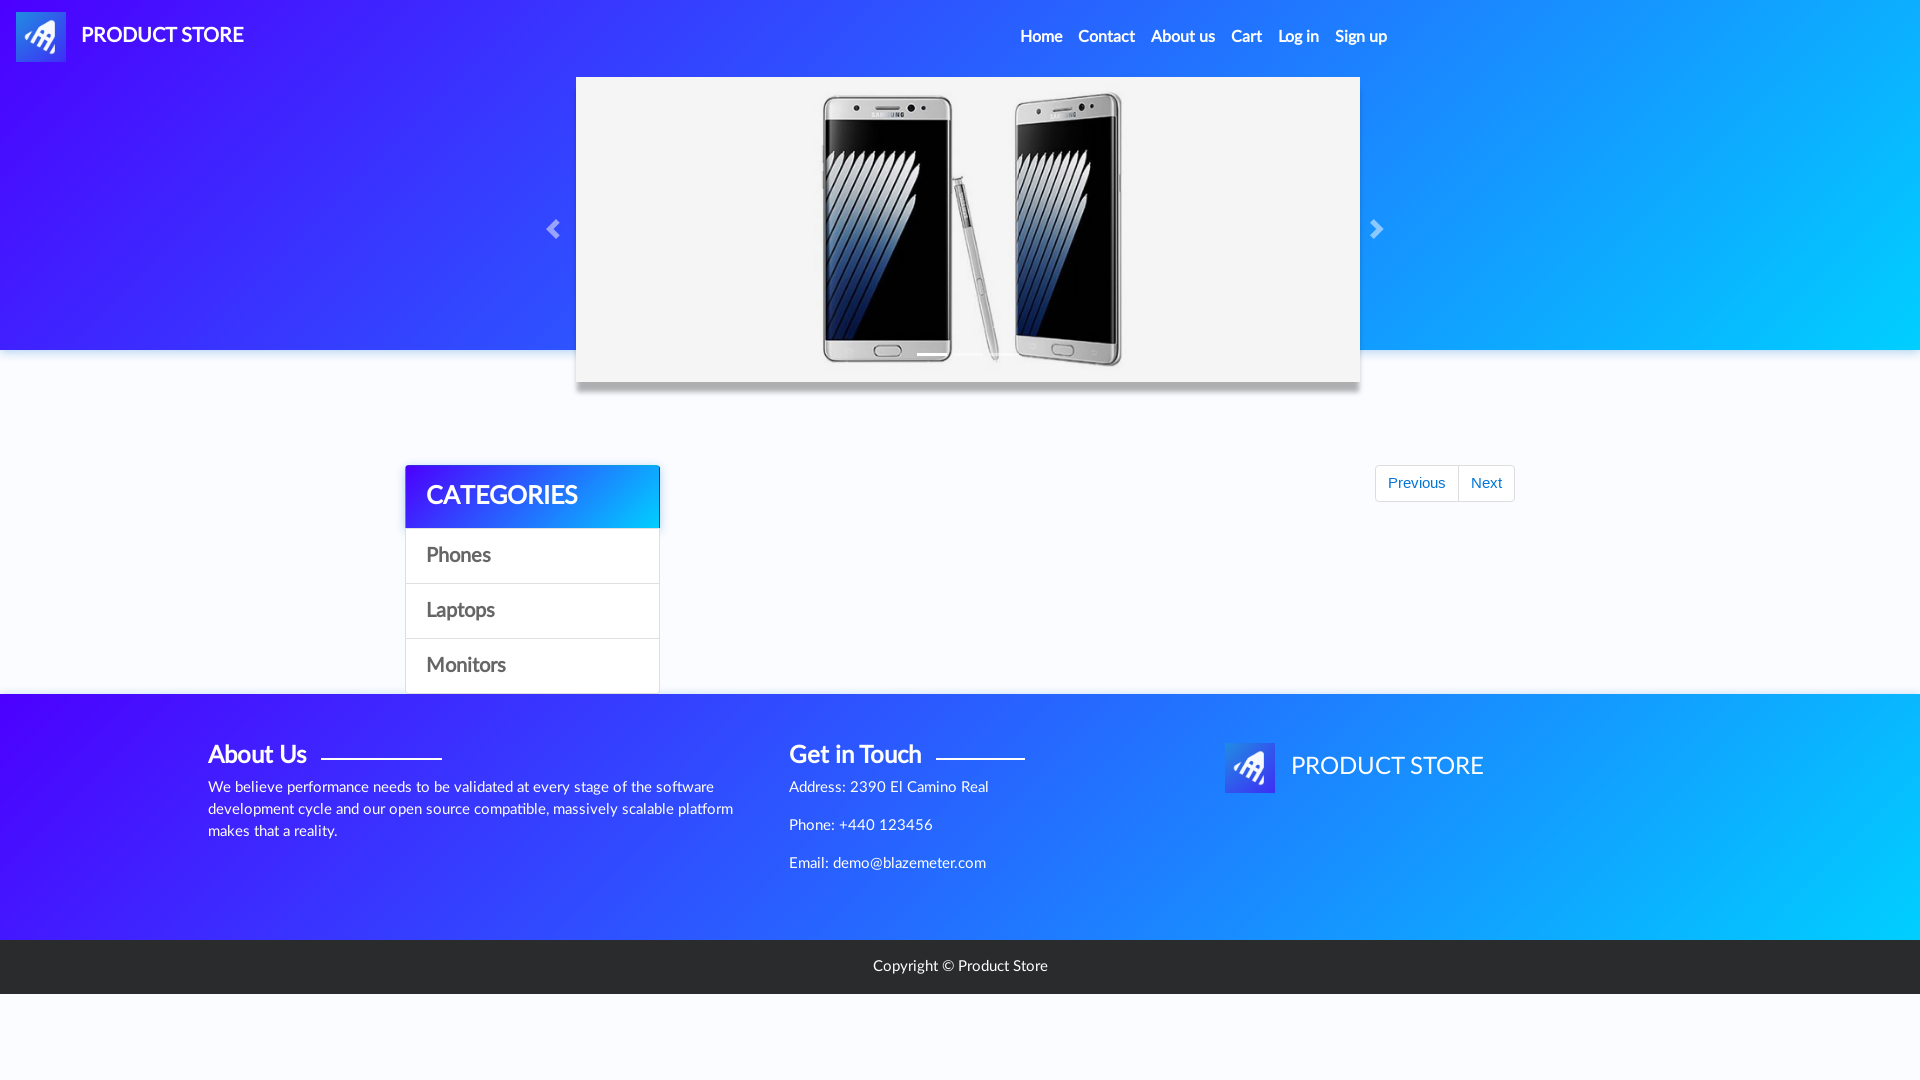

Waited for home page to load
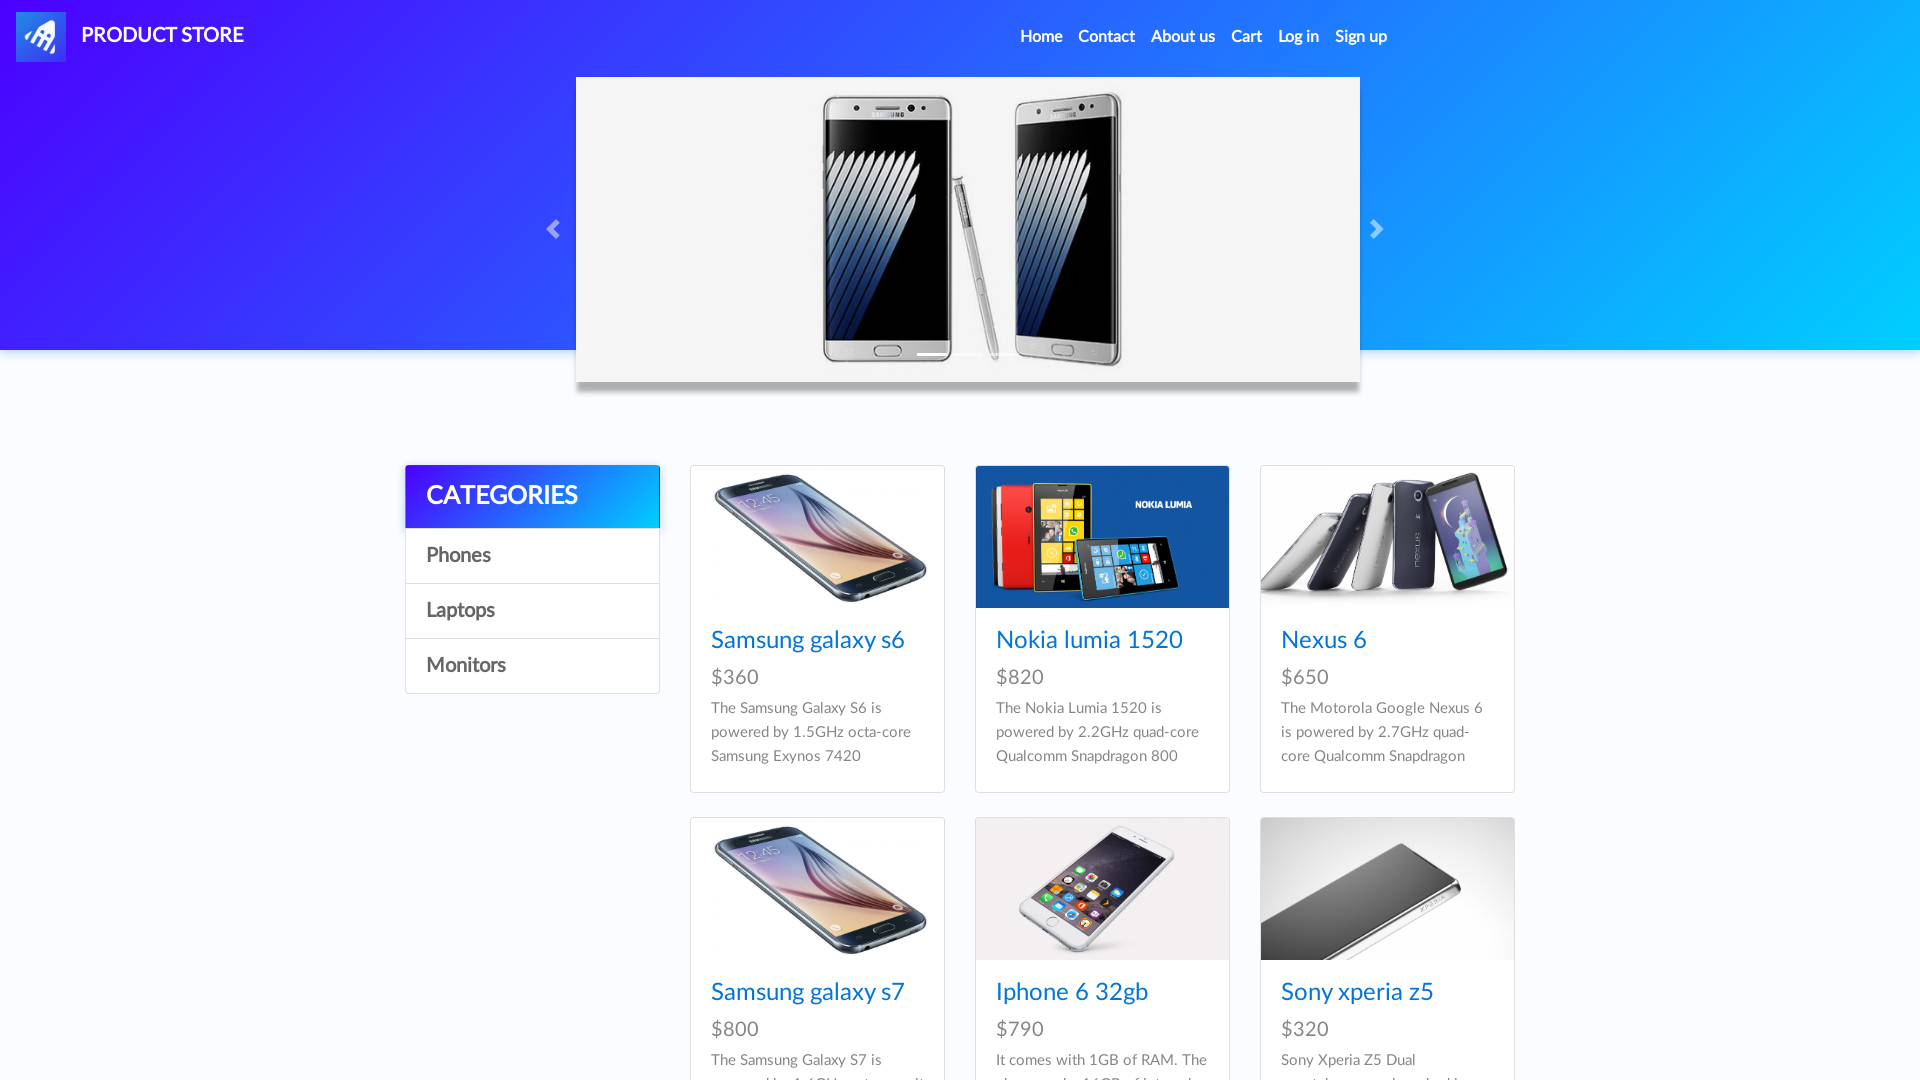

Clicked on Monitors category at (532, 666) on text=Monitors
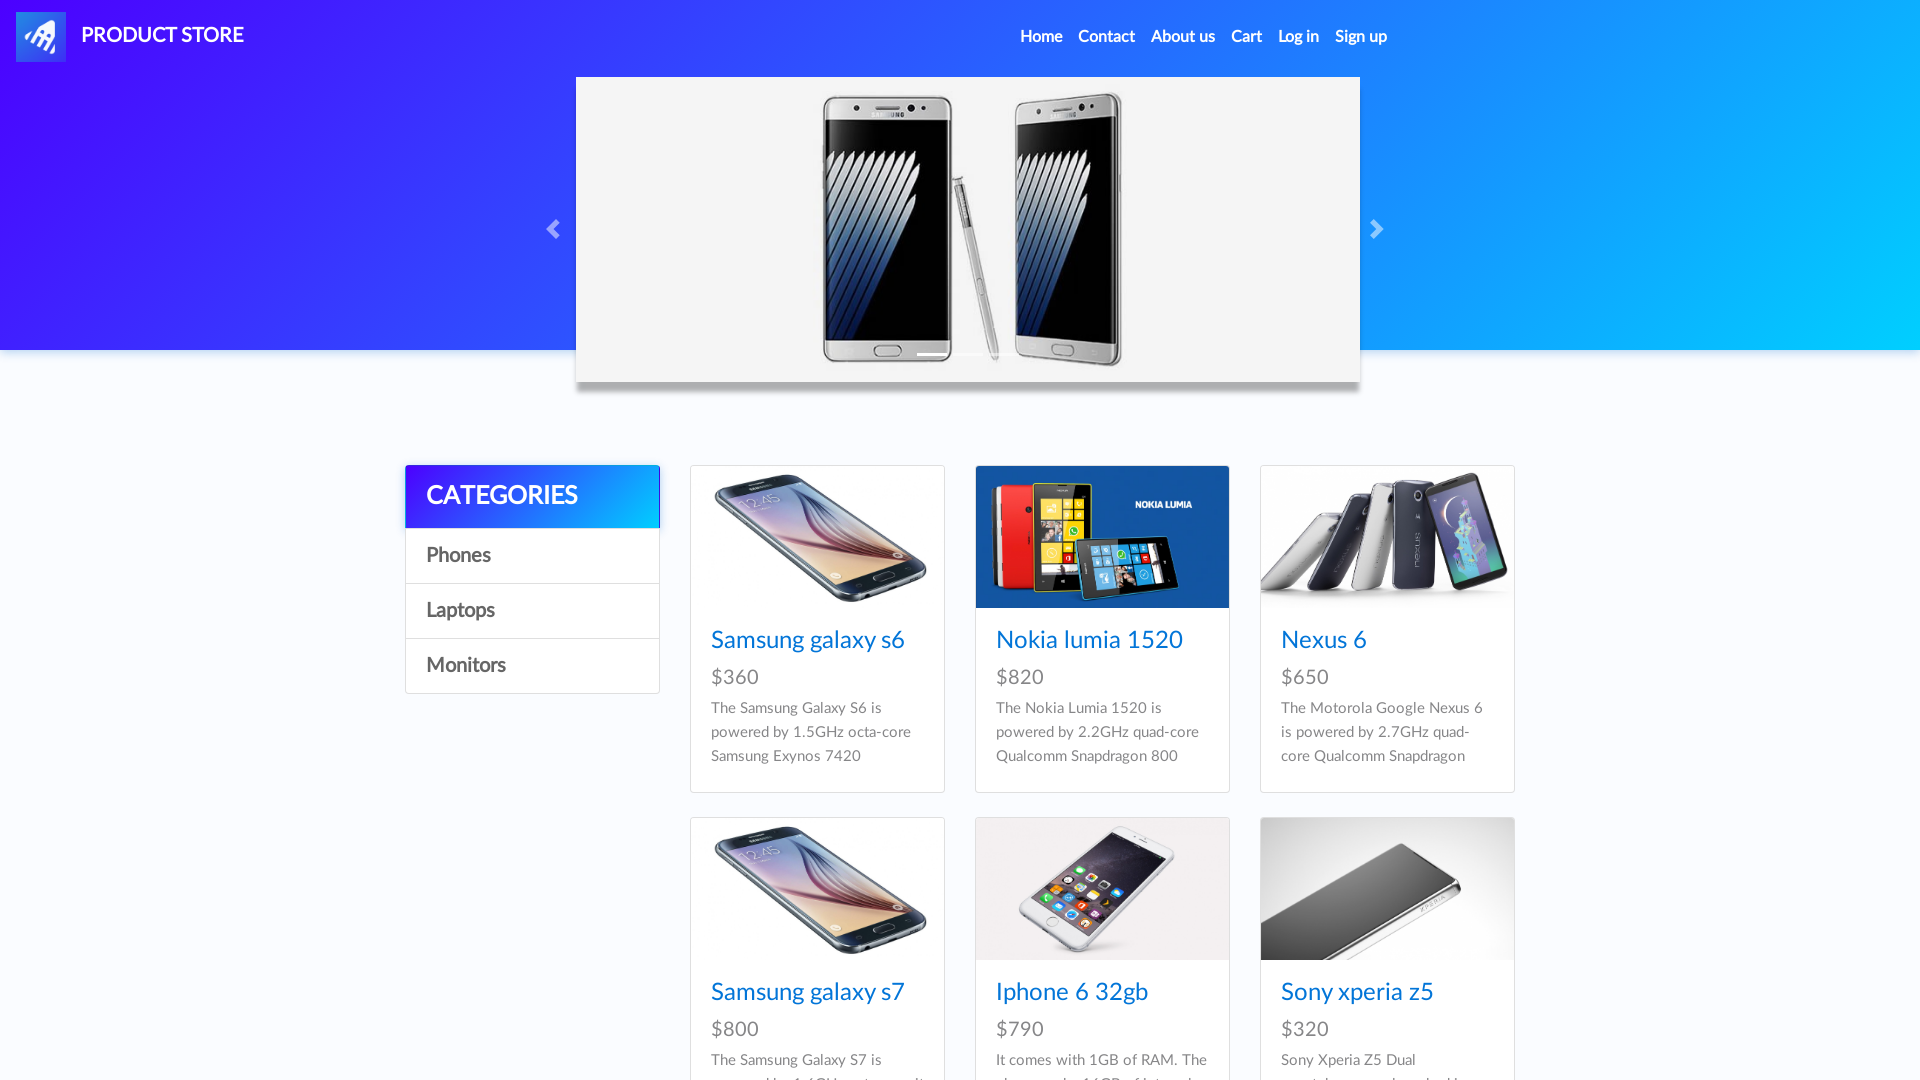

Waited for Monitors category to load
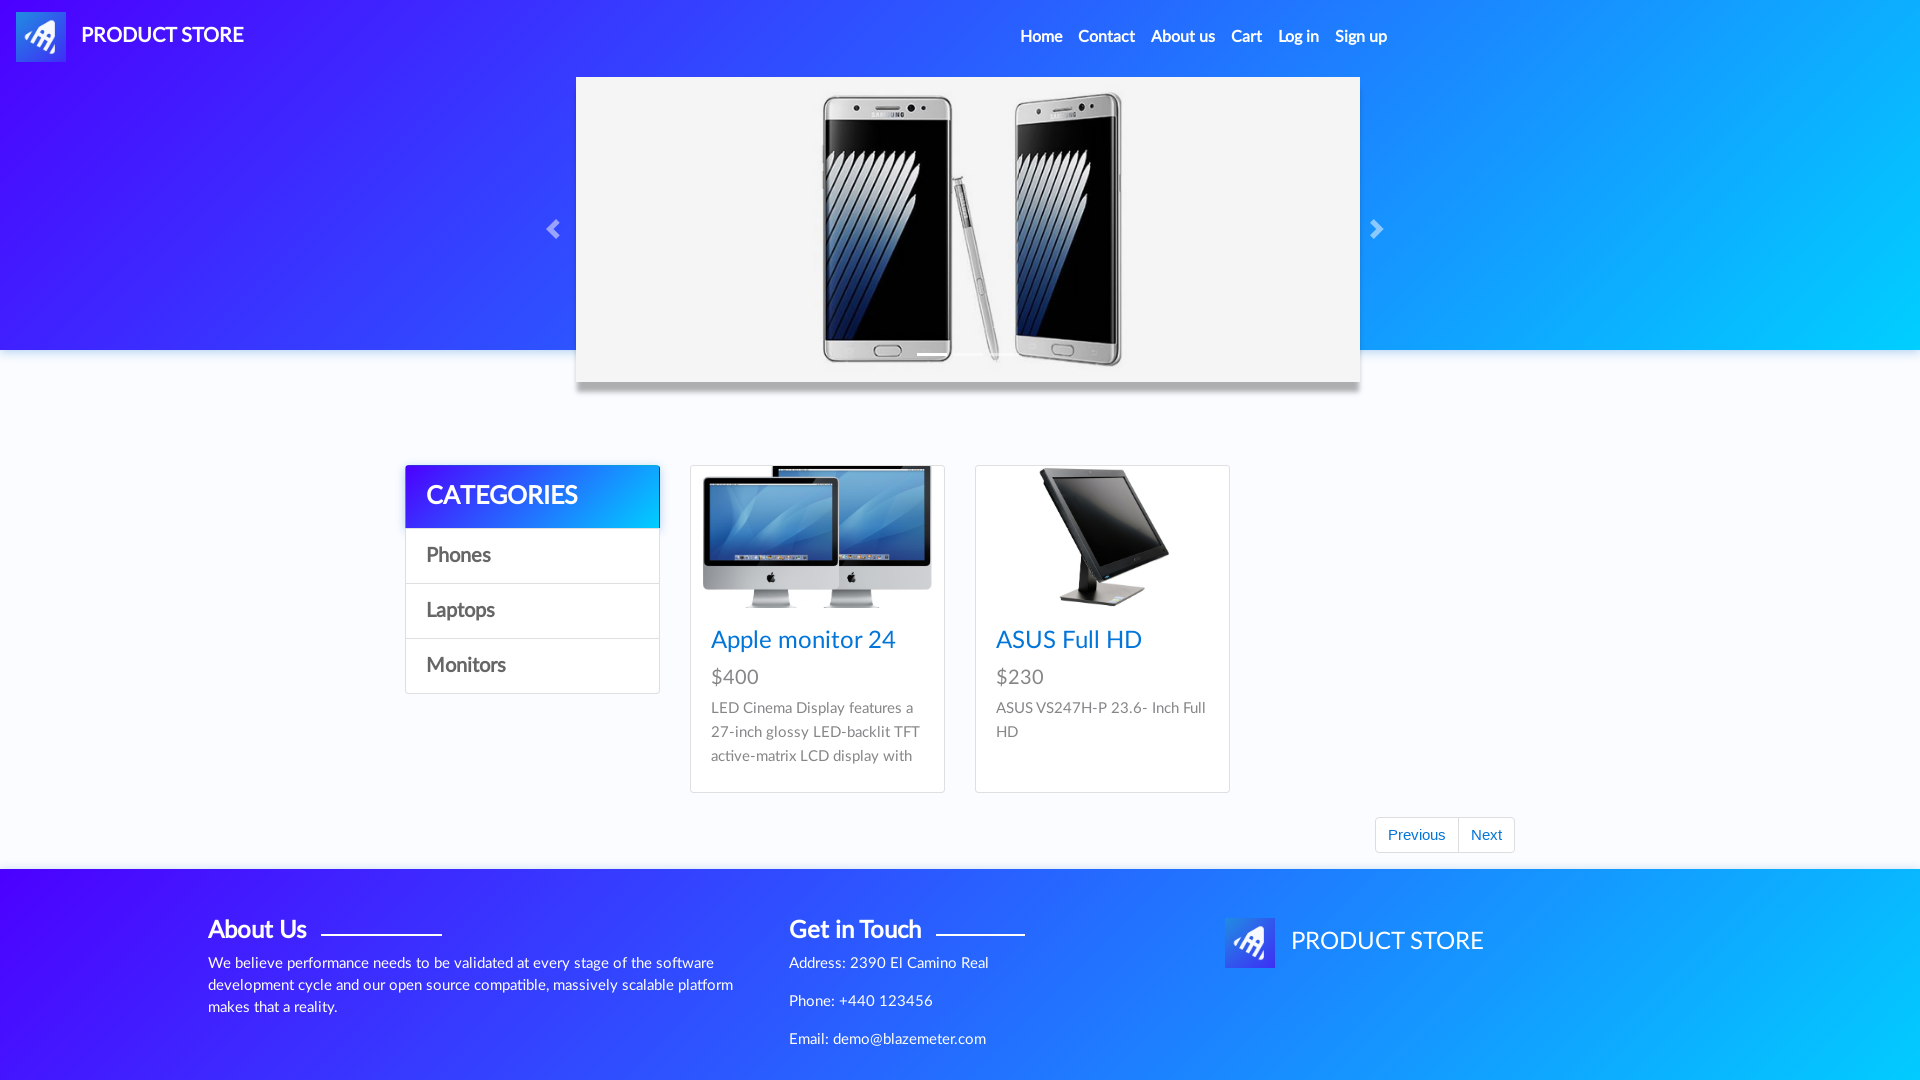

Clicked on ASUS Full HD monitor product at (1069, 641) on text=ASUS Full HD
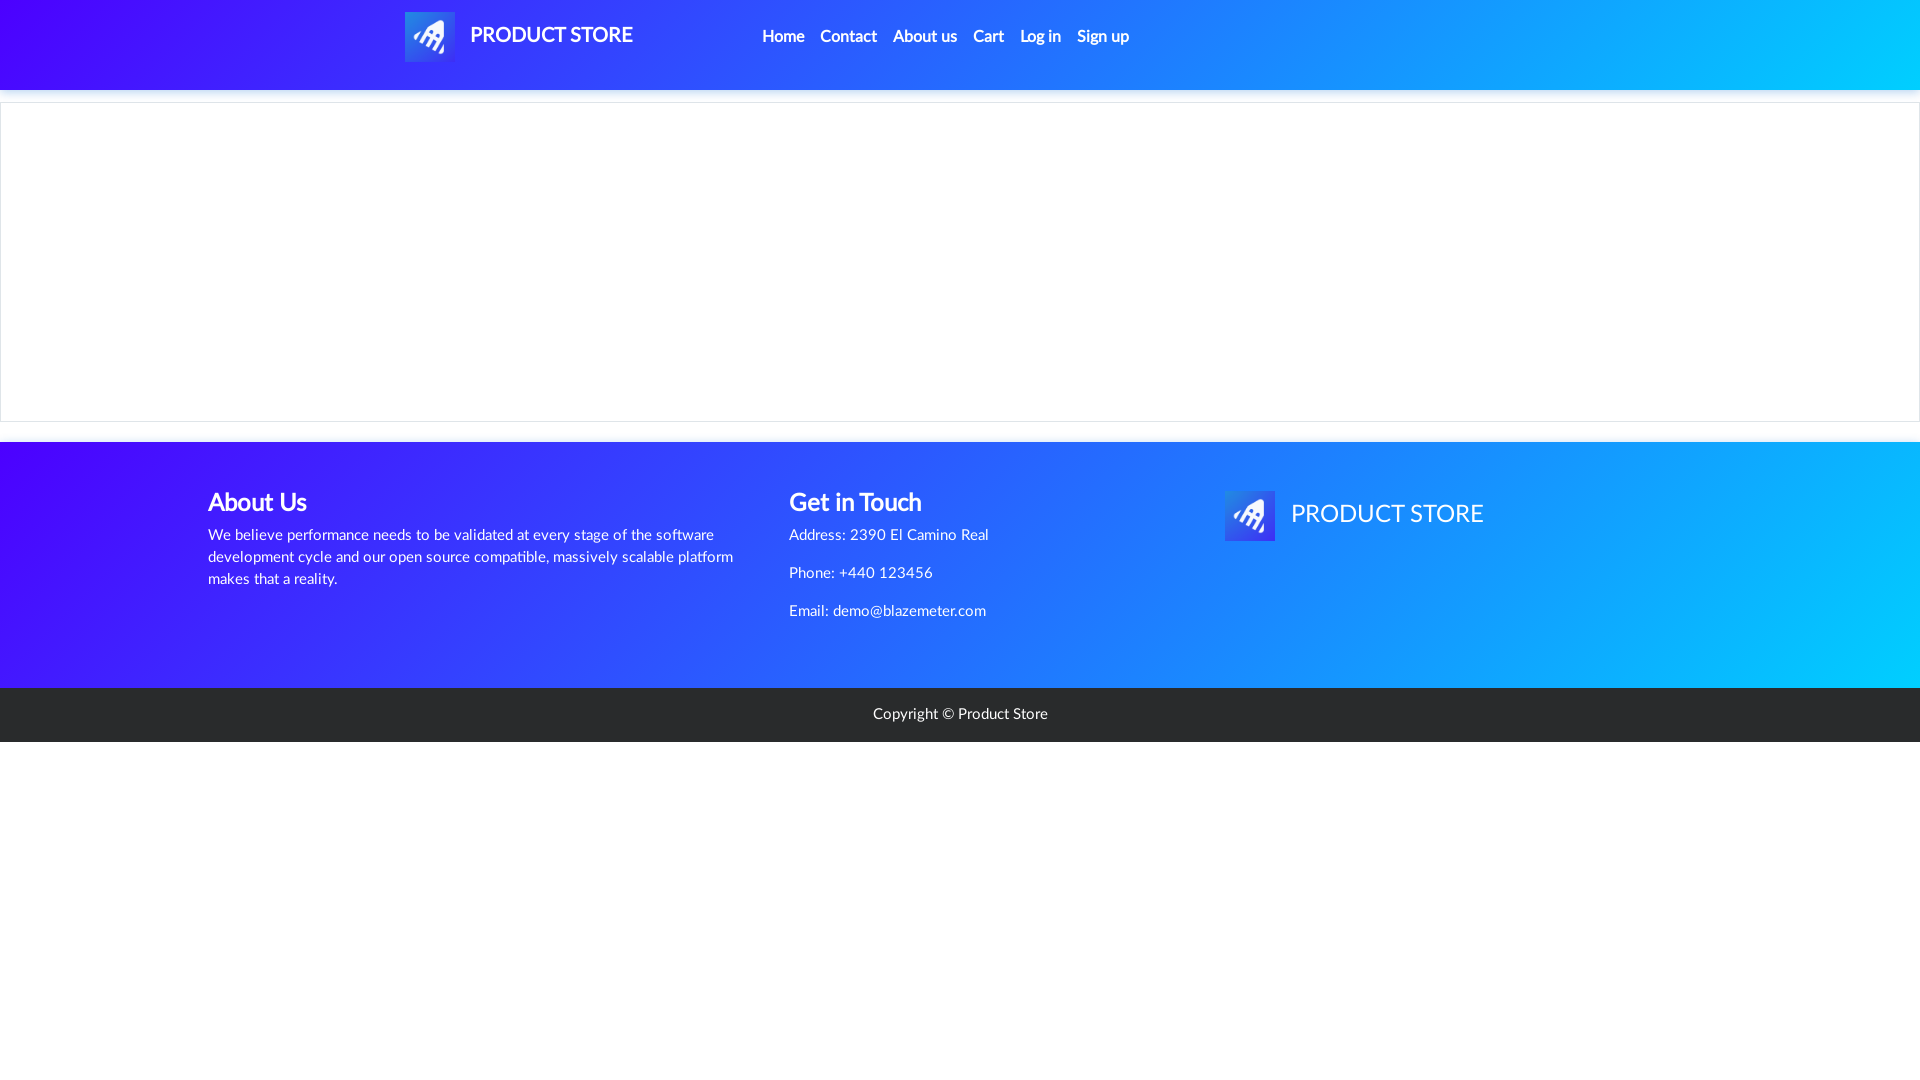

Waited for ASUS Full HD monitor product details to load
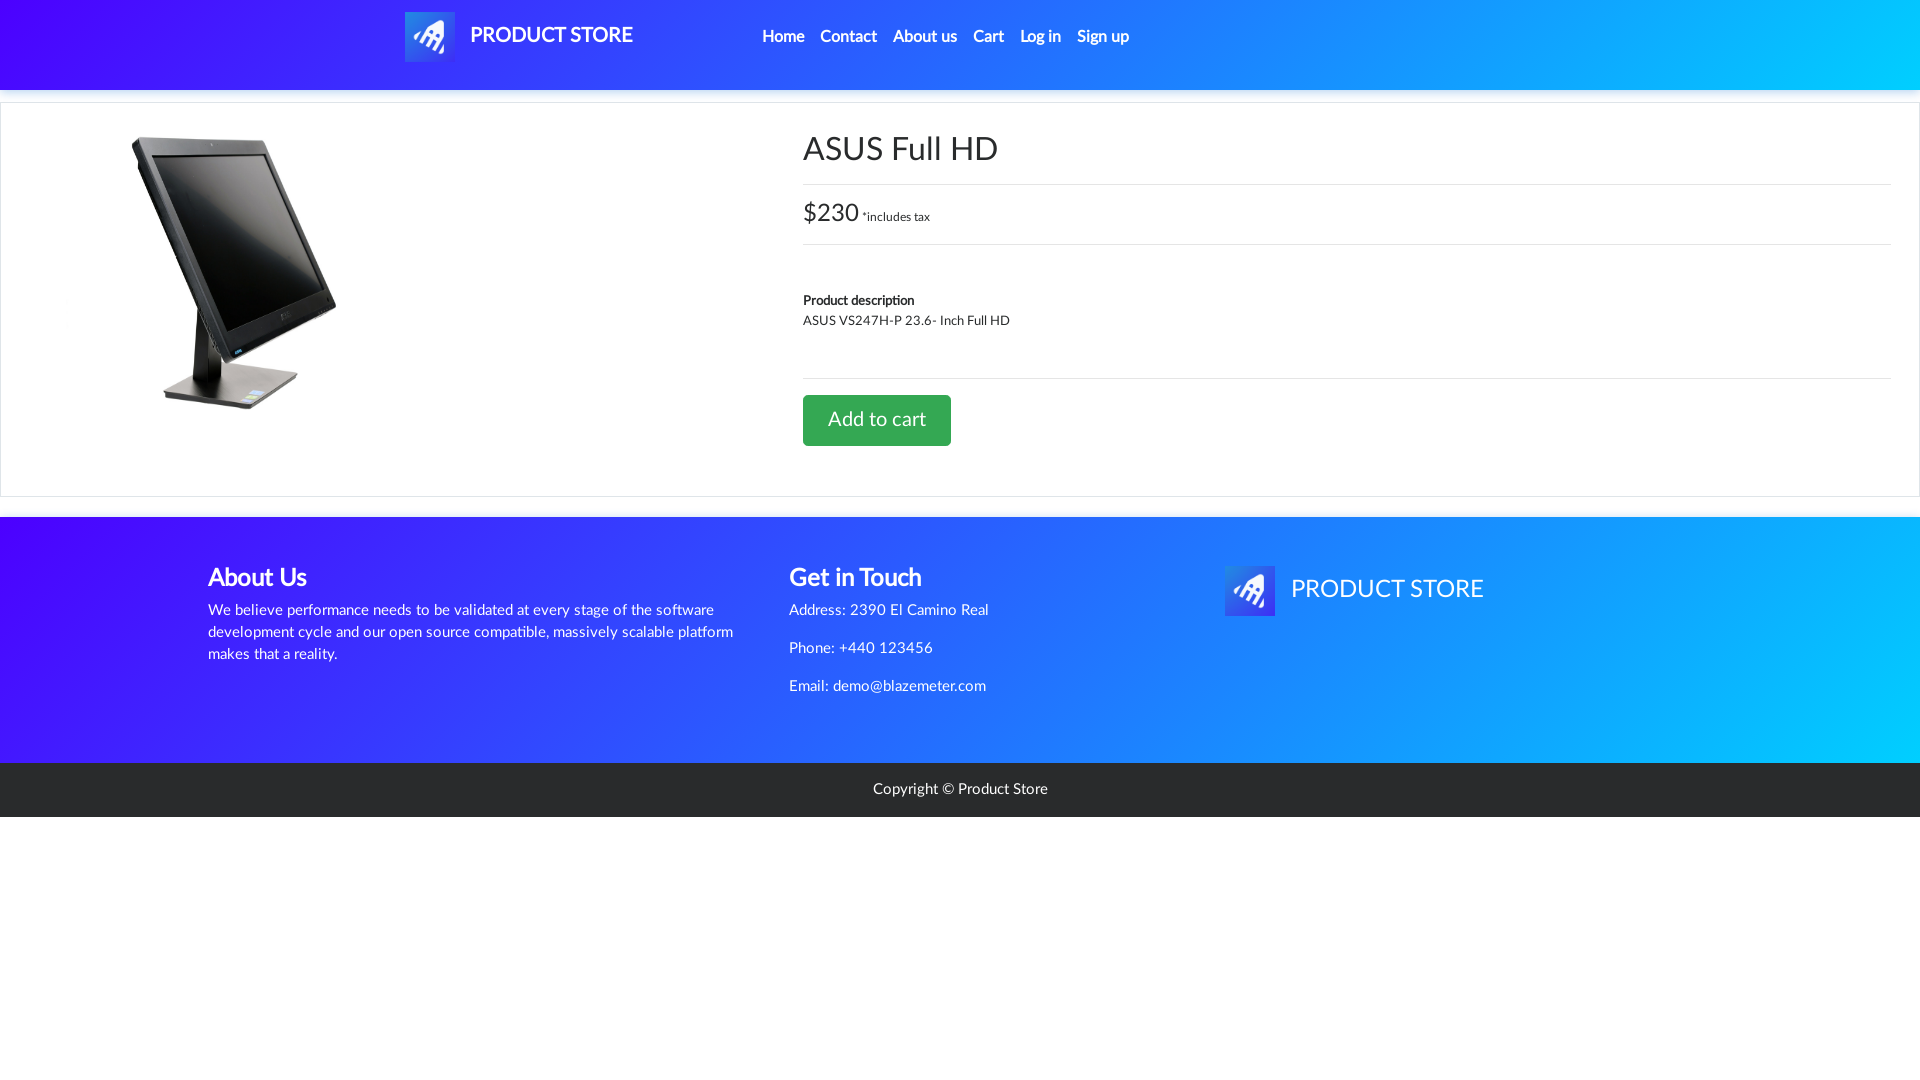

Clicked Add to cart button for monitor at (877, 420) on xpath=//*[@id='tbodyid']/div[2]/div/a
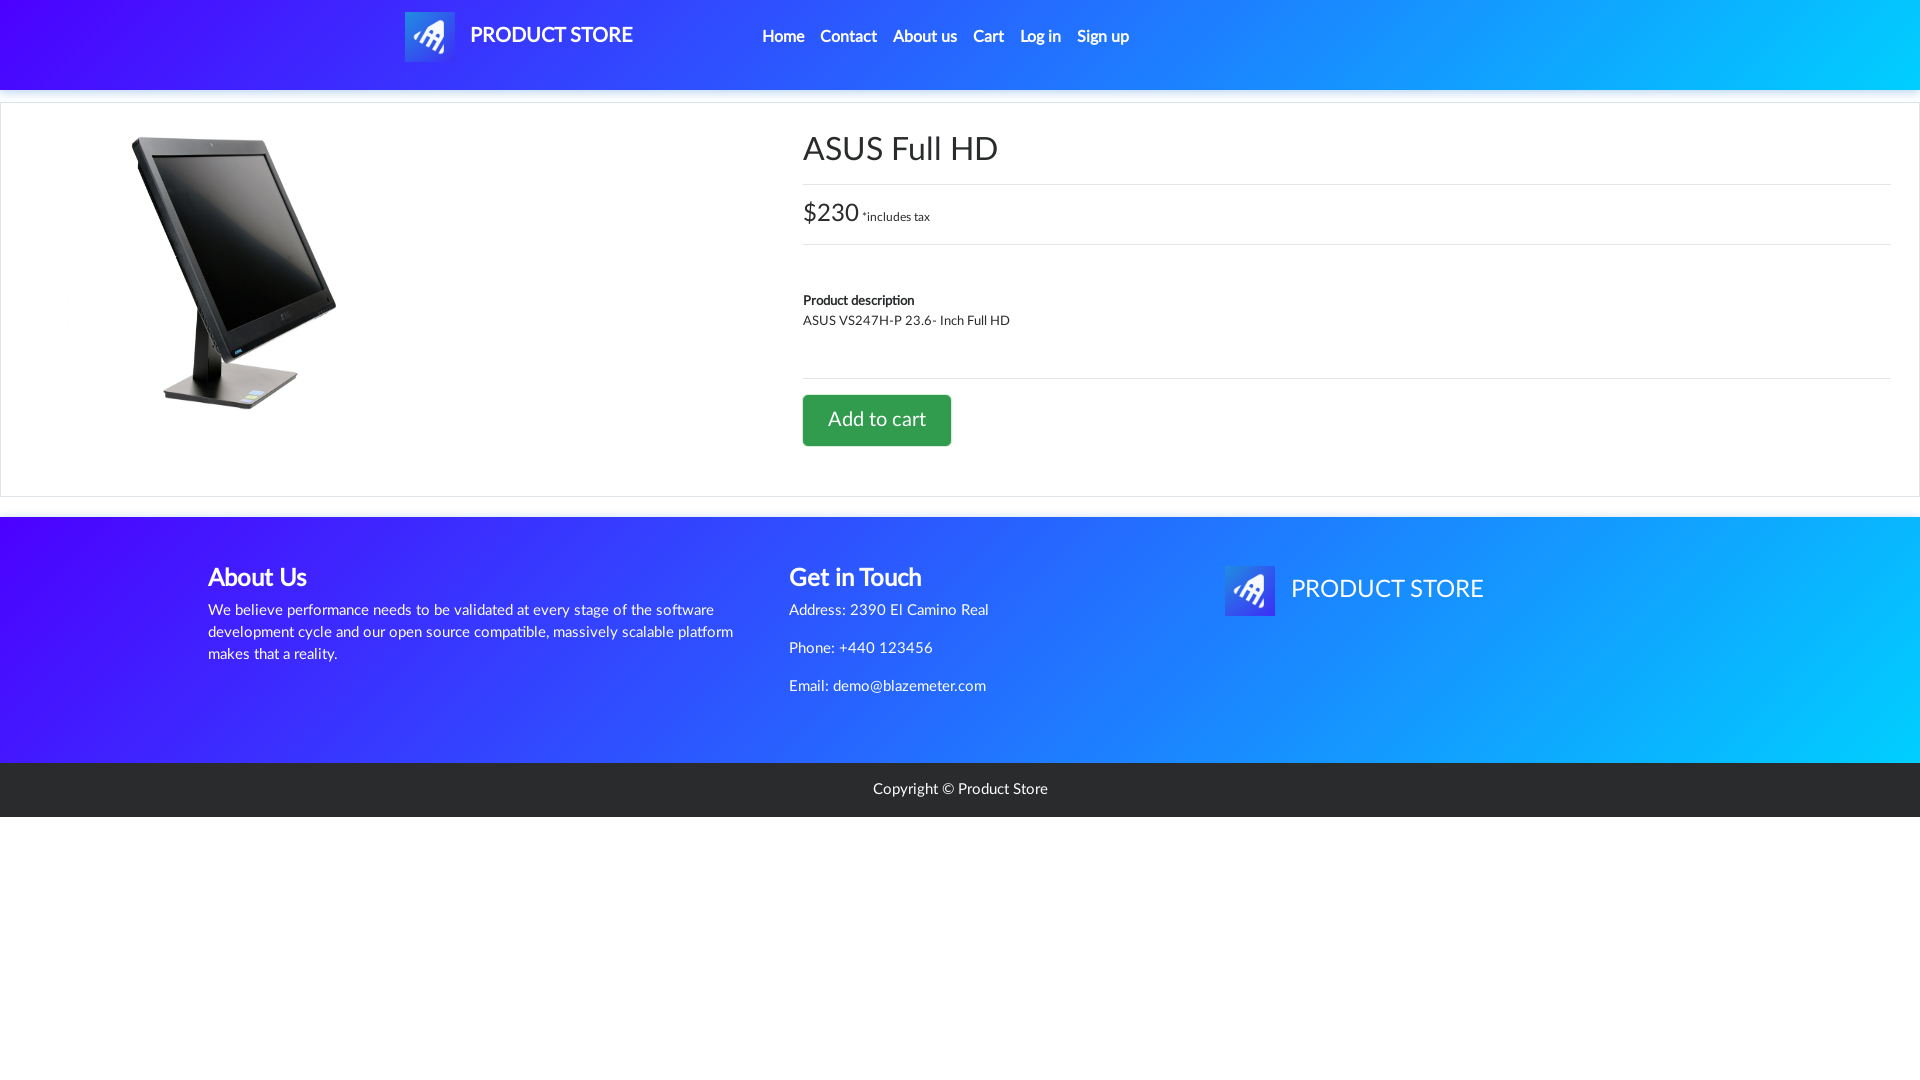

Waited after adding monitor to cart
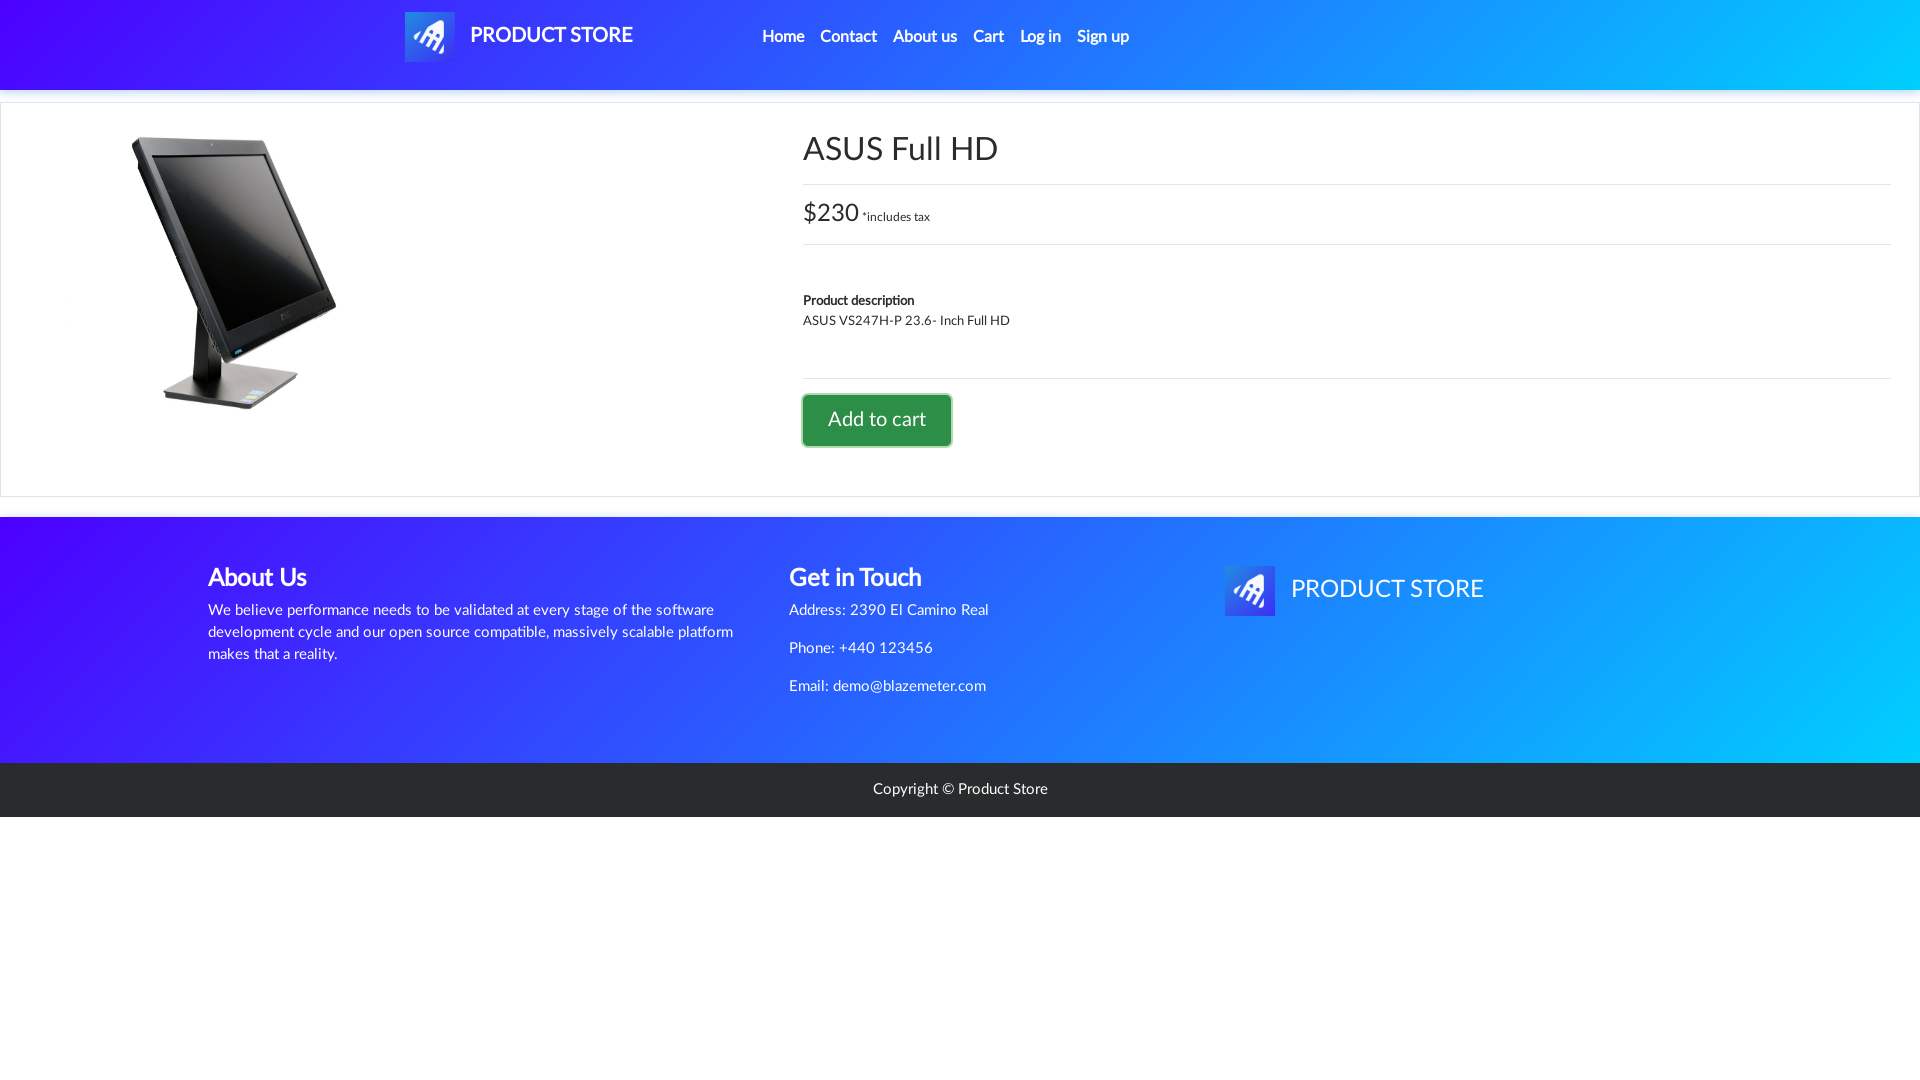

Clicked on Cart link at (989, 37) on #cartur
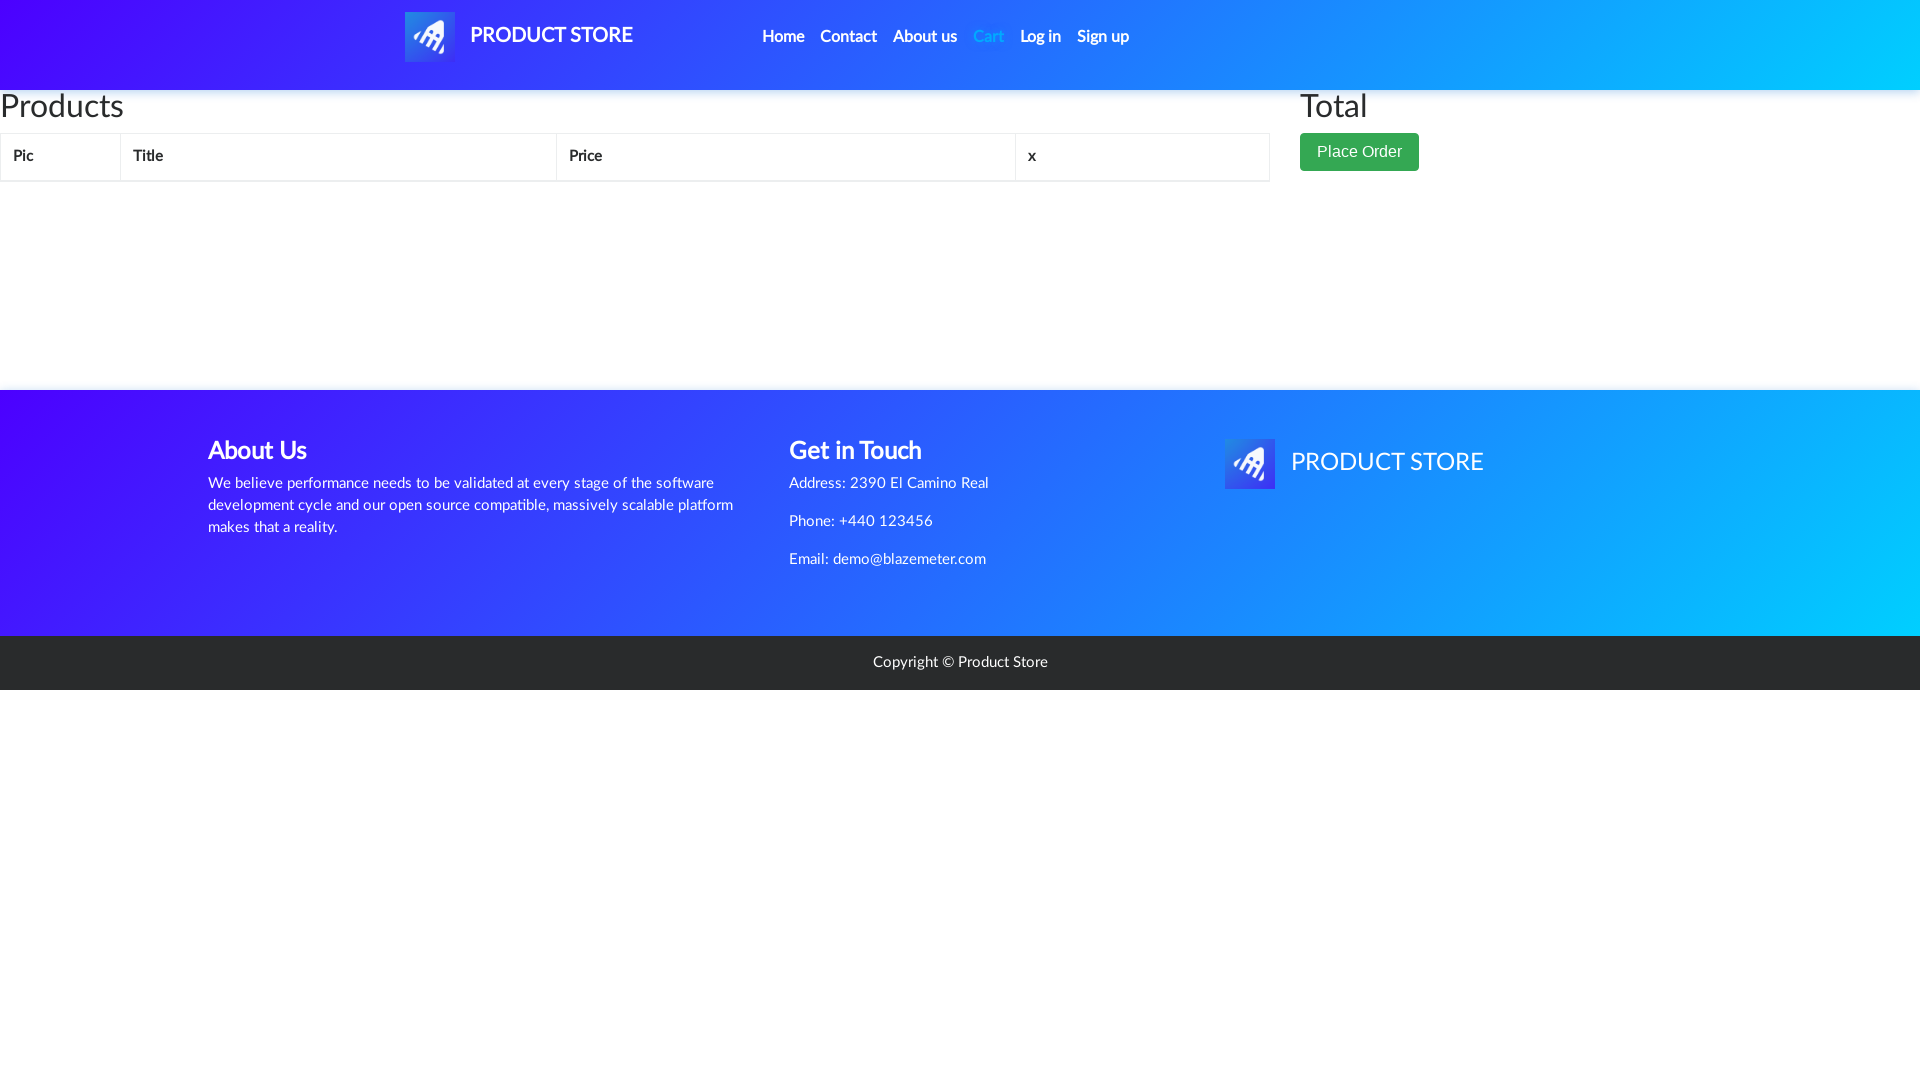

Waited for cart page to load
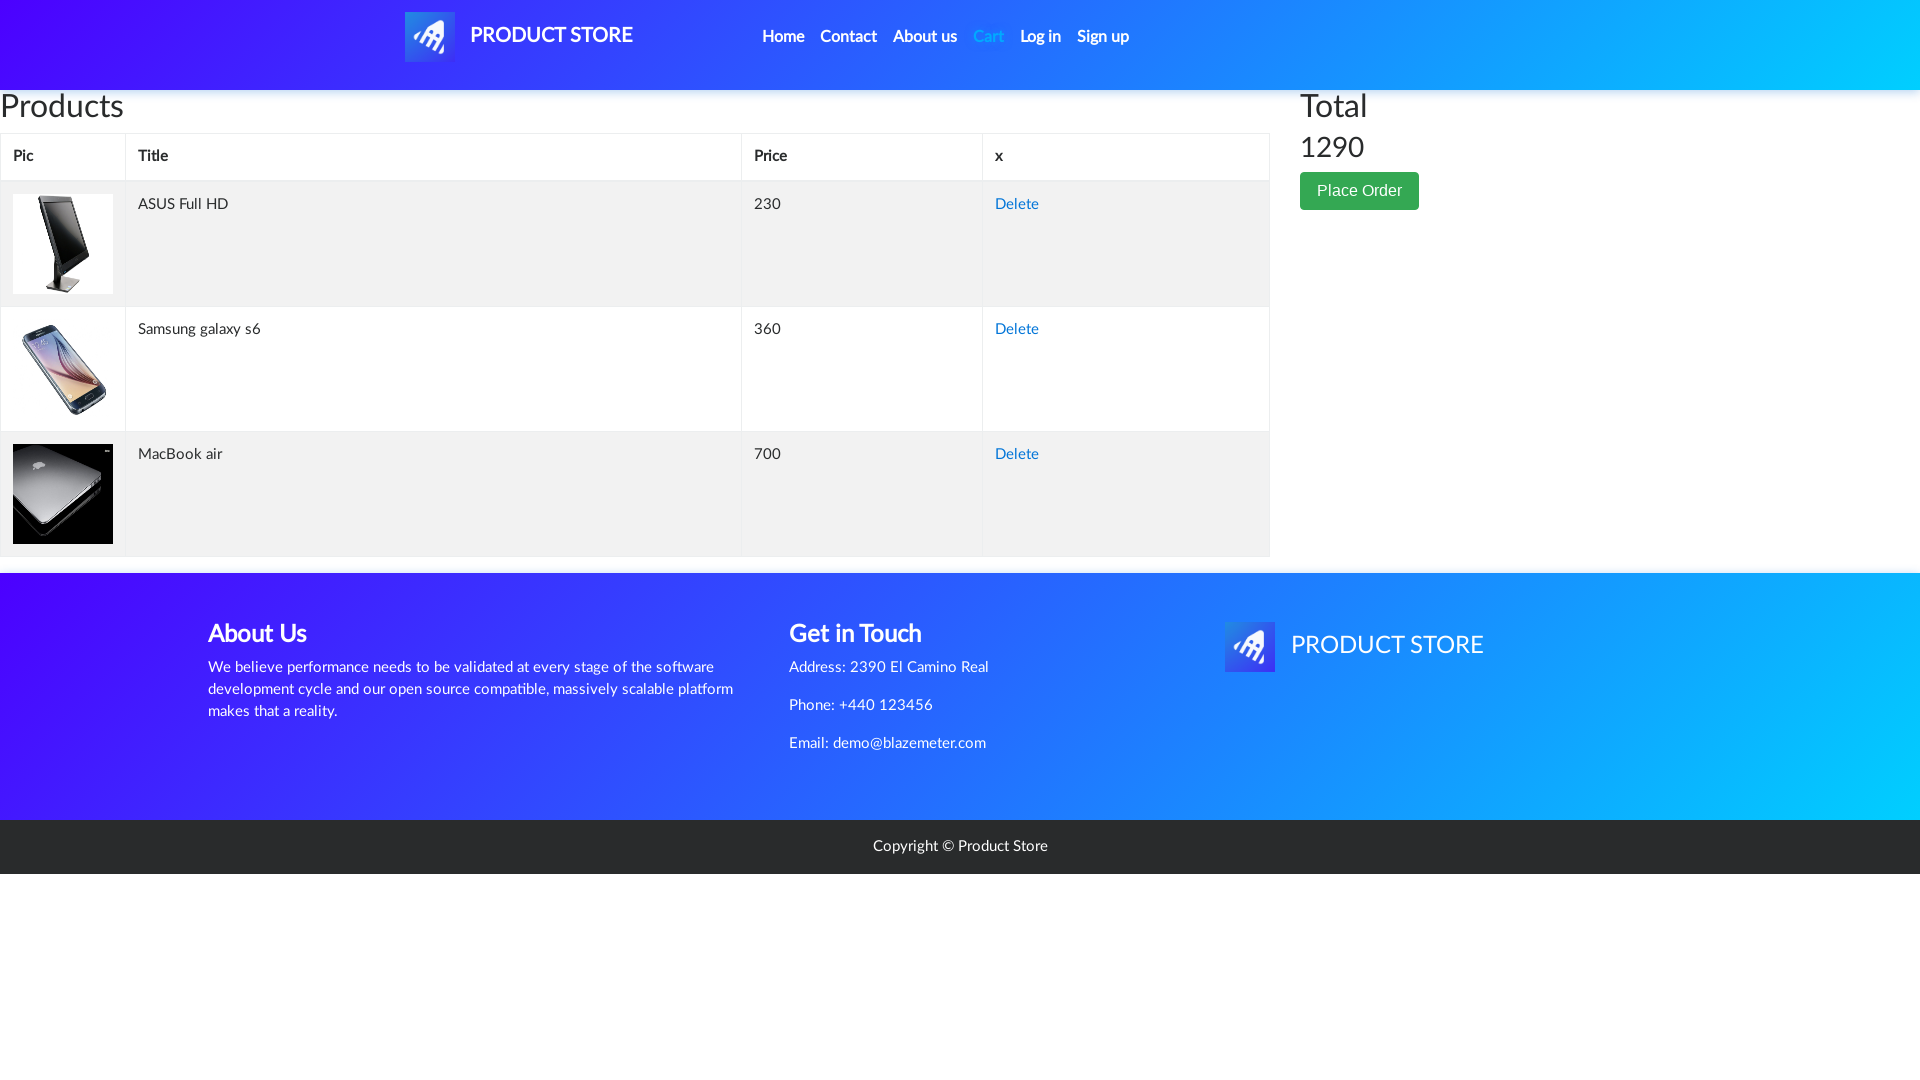

Cart total price element loaded
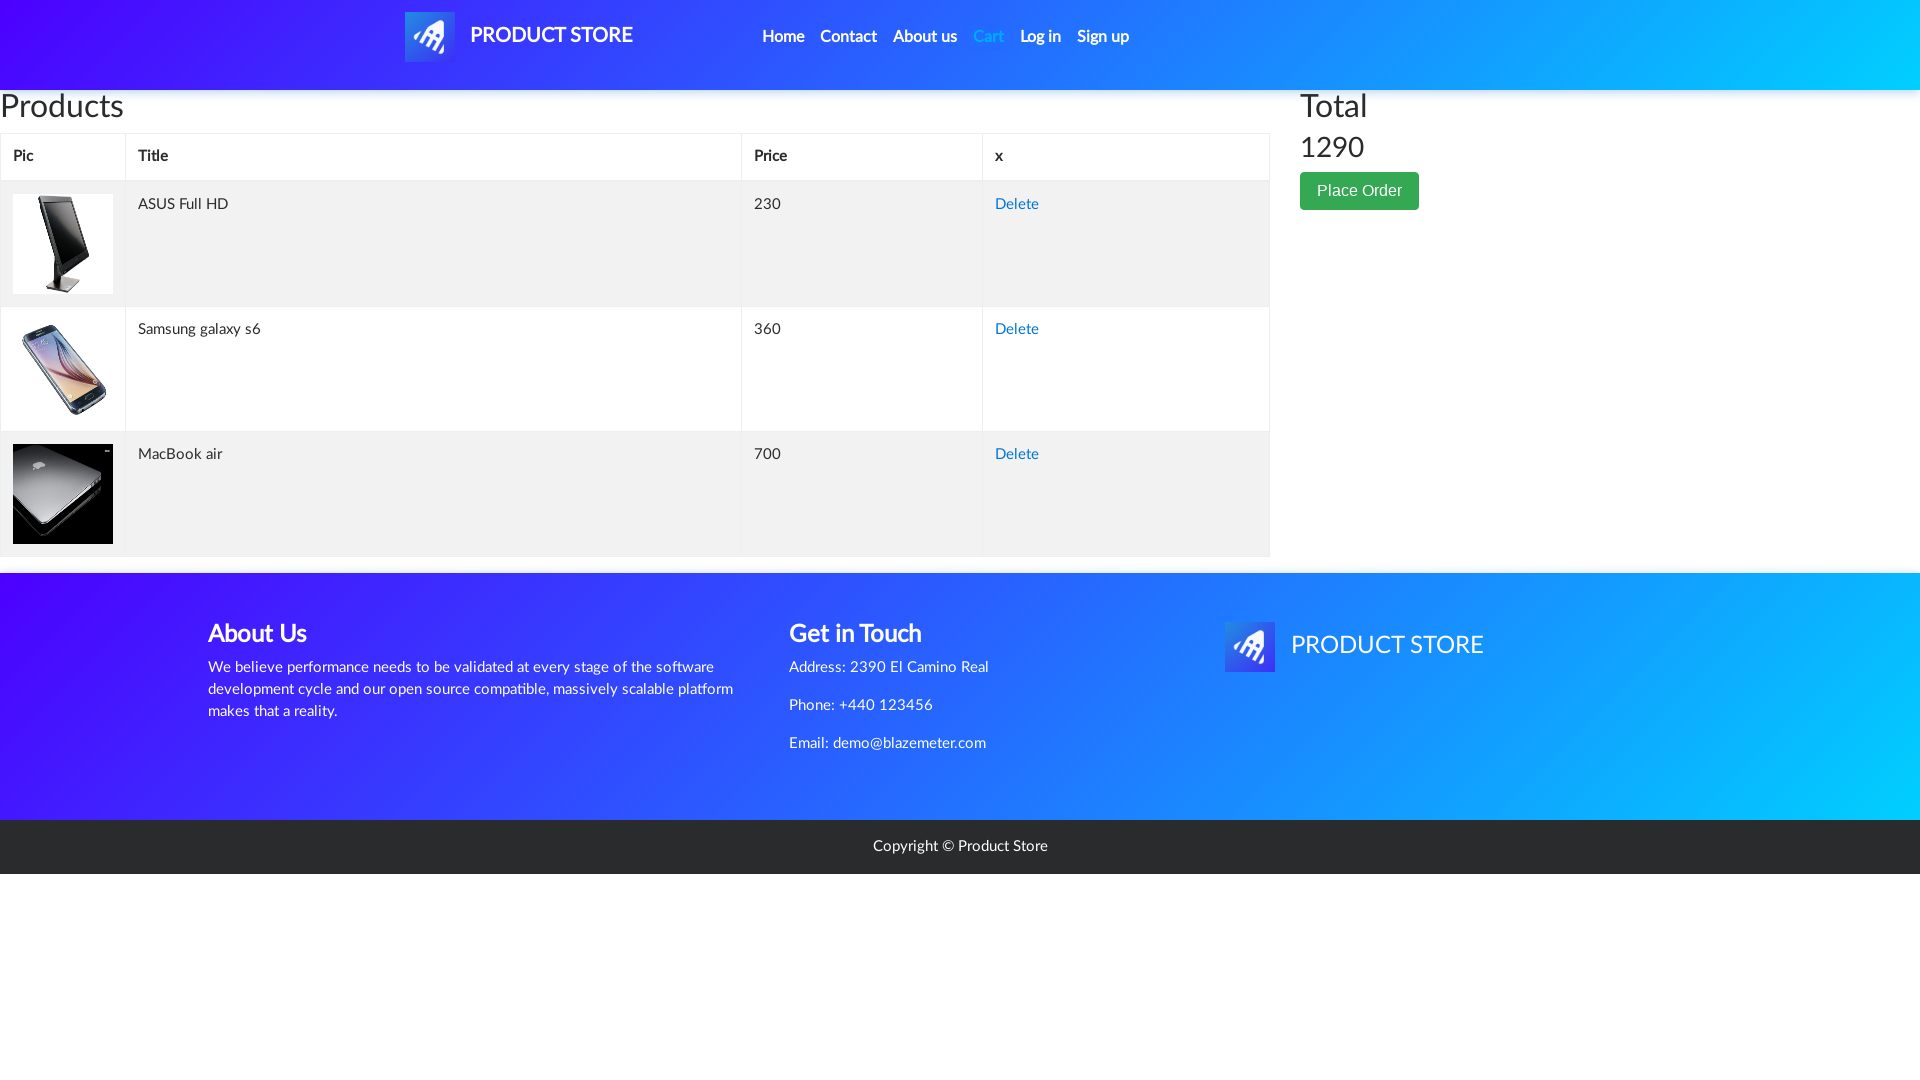

Clicked Place Order button at (1359, 191) on xpath=//*[@id='page-wrapper']/div/div[2]/button
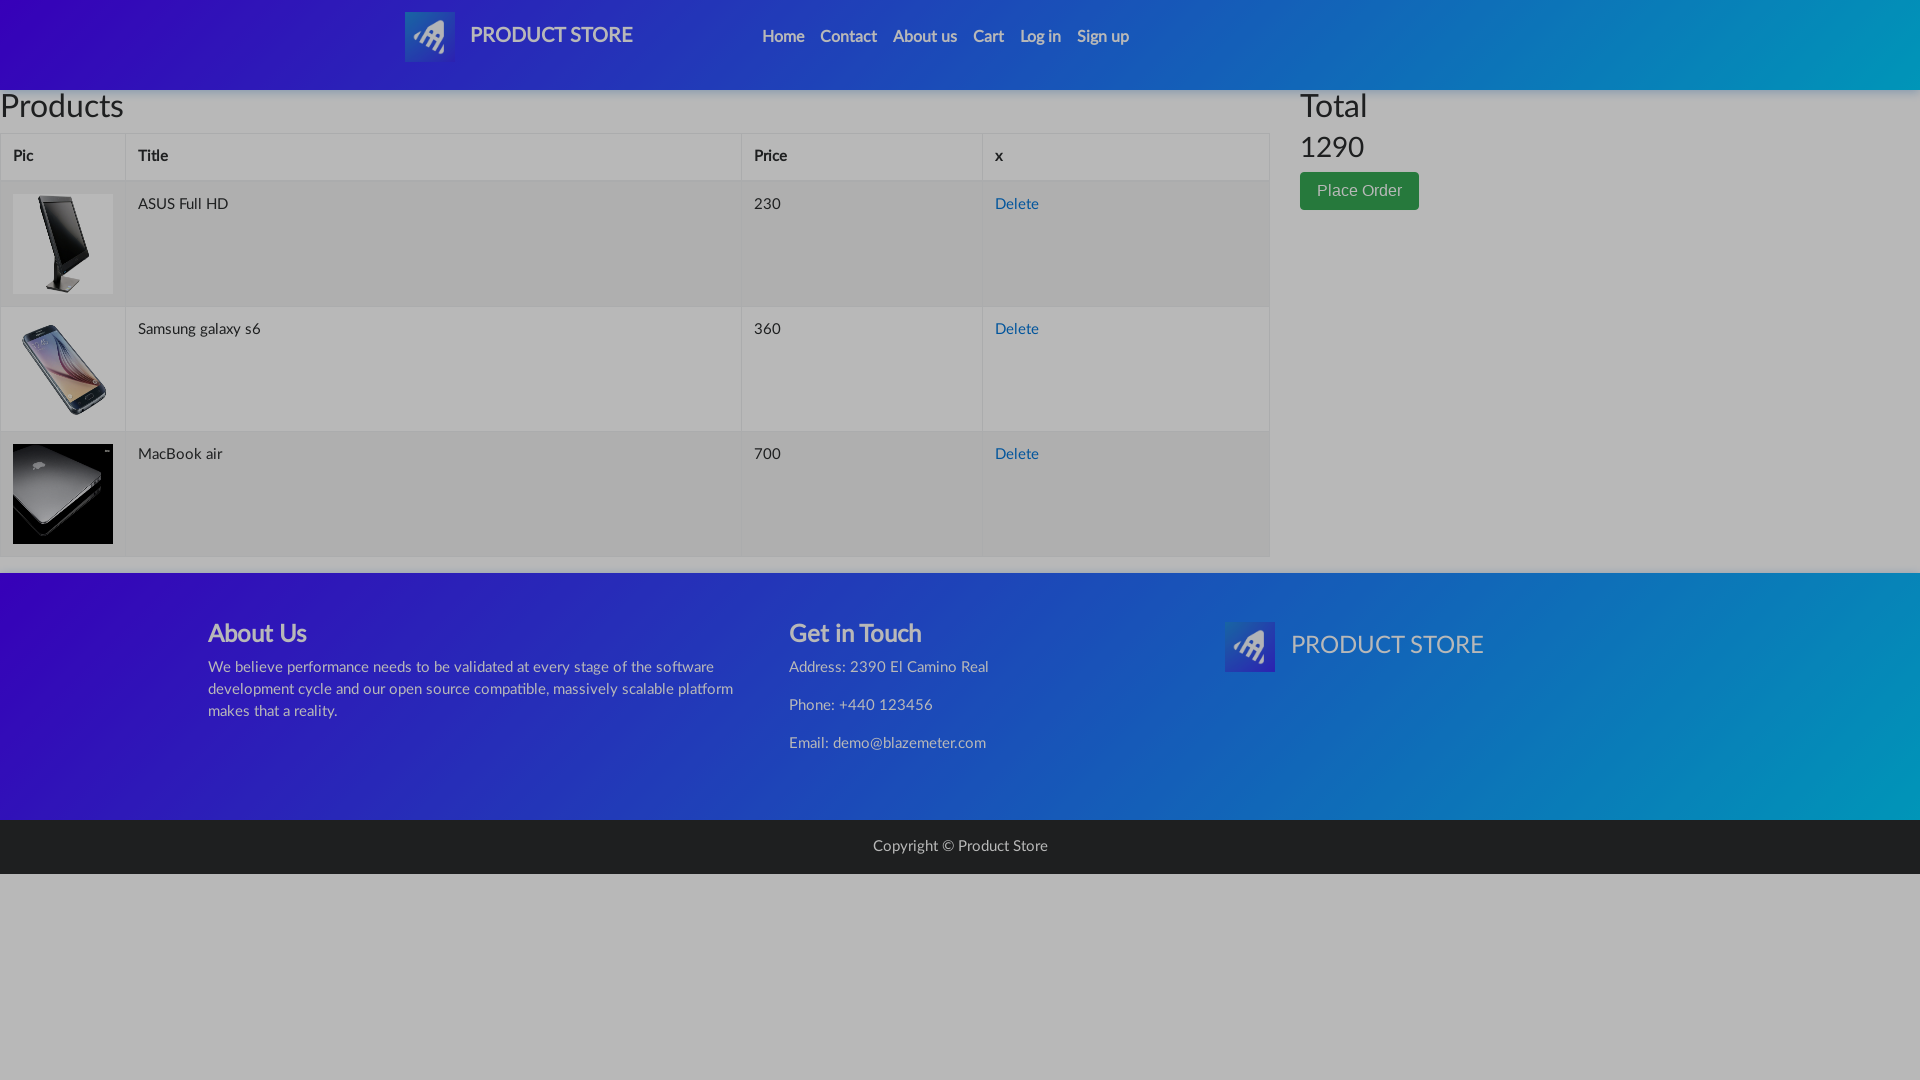

Waited for order form modal to appear
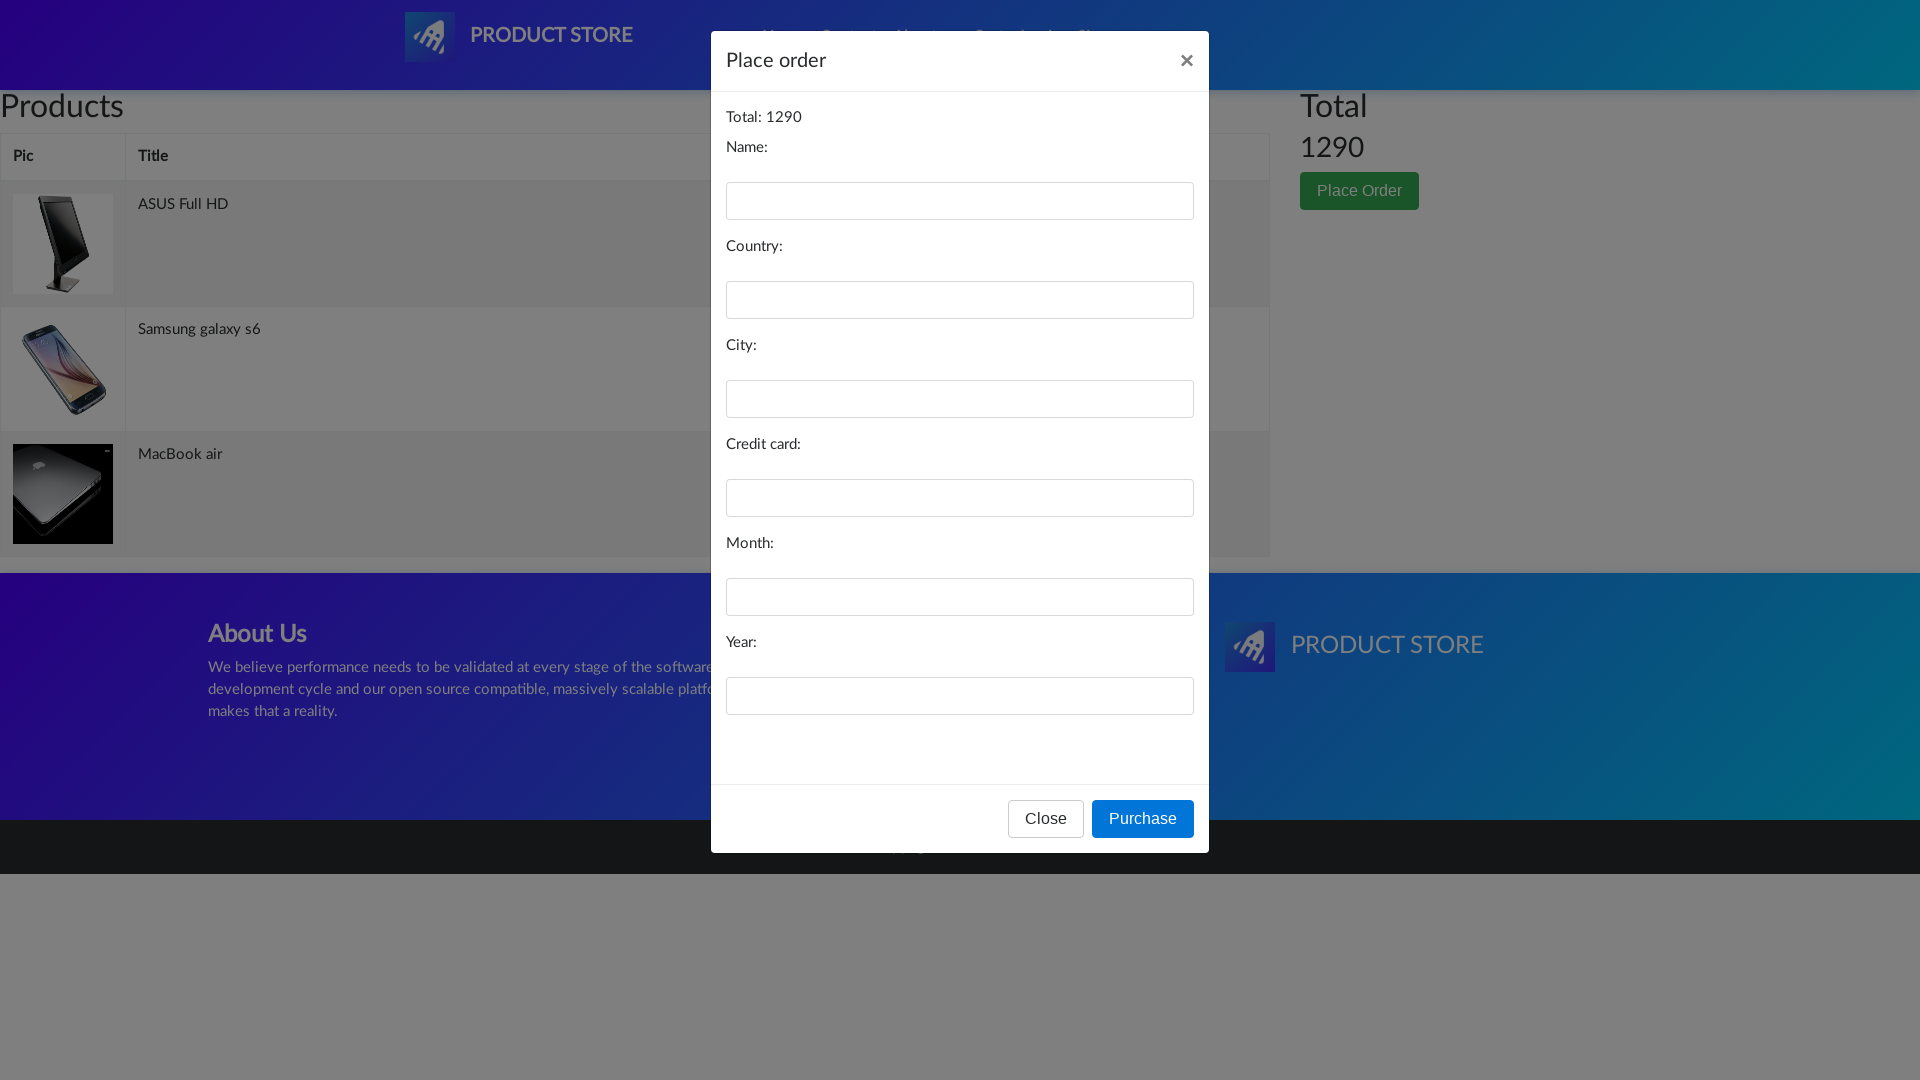

Filled name field with 'John Smith' on input#name
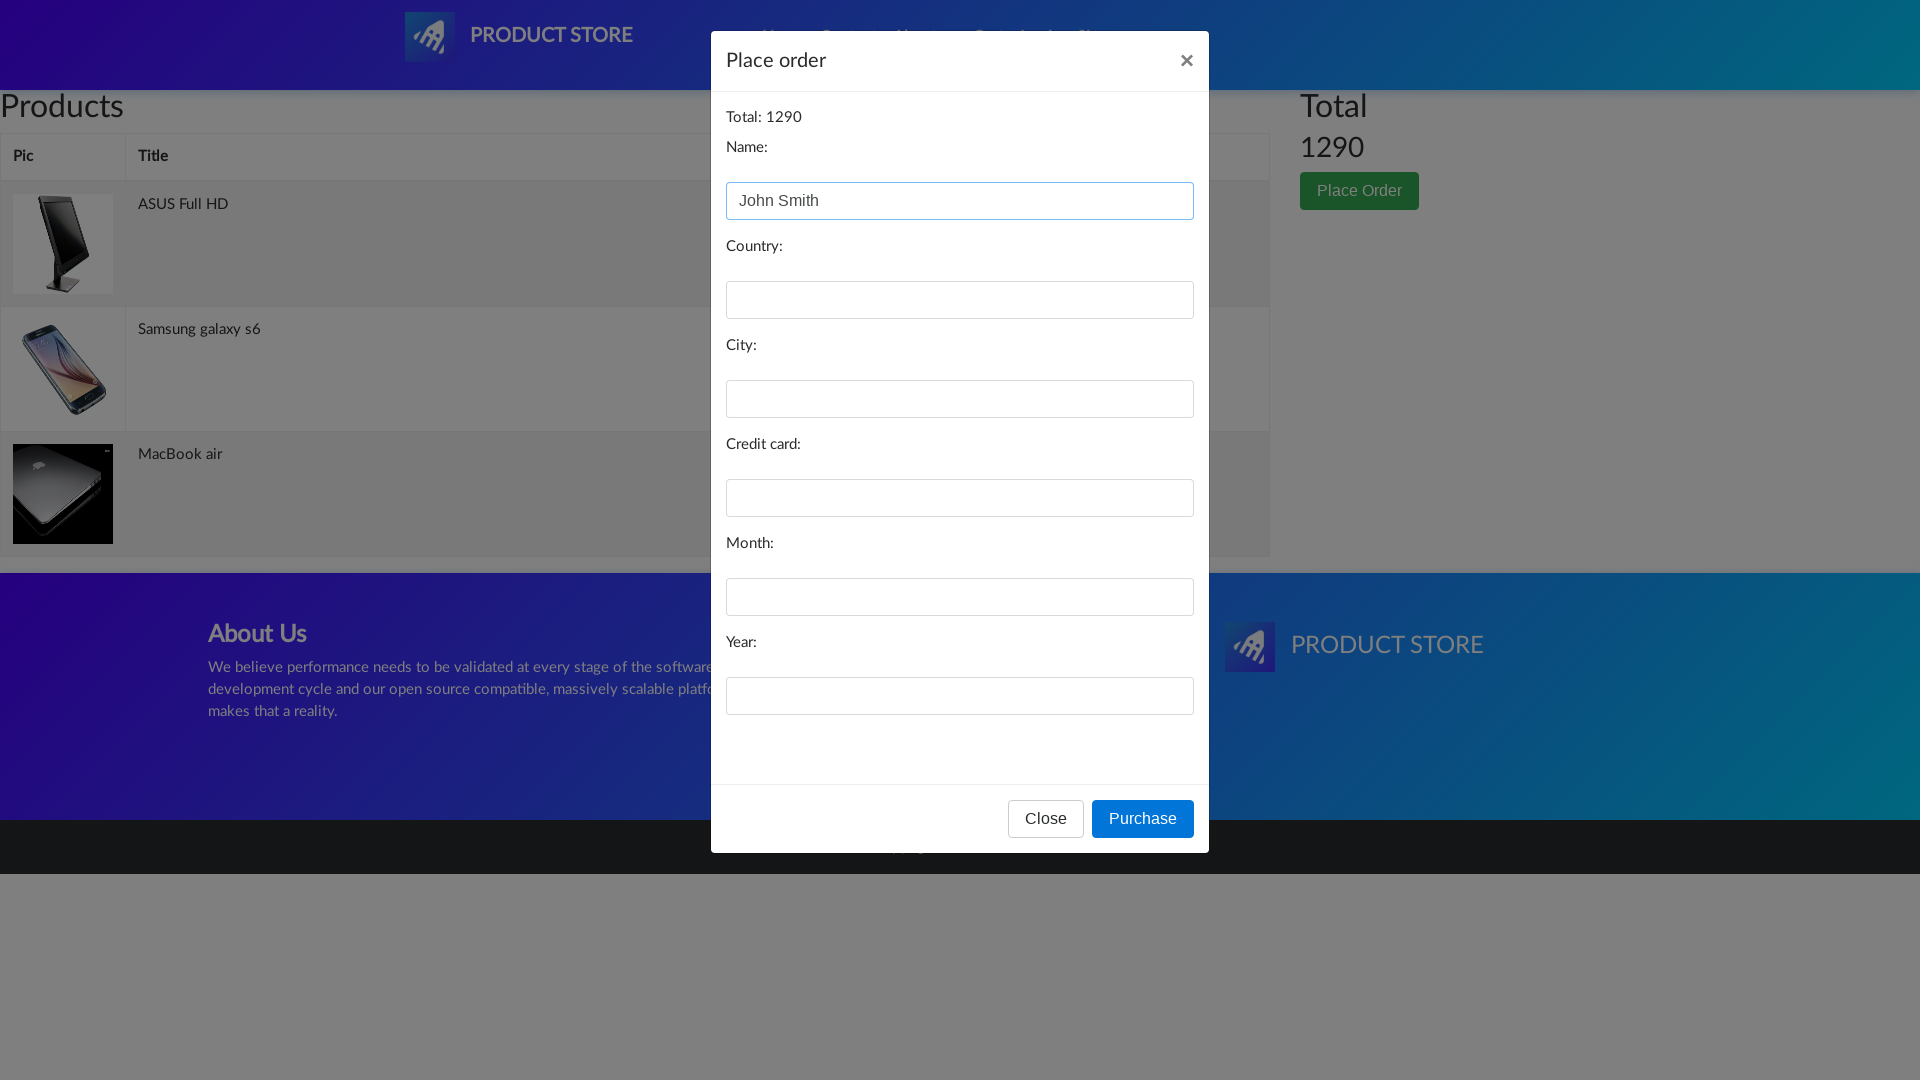

Filled country field with 'Spain' on input#country
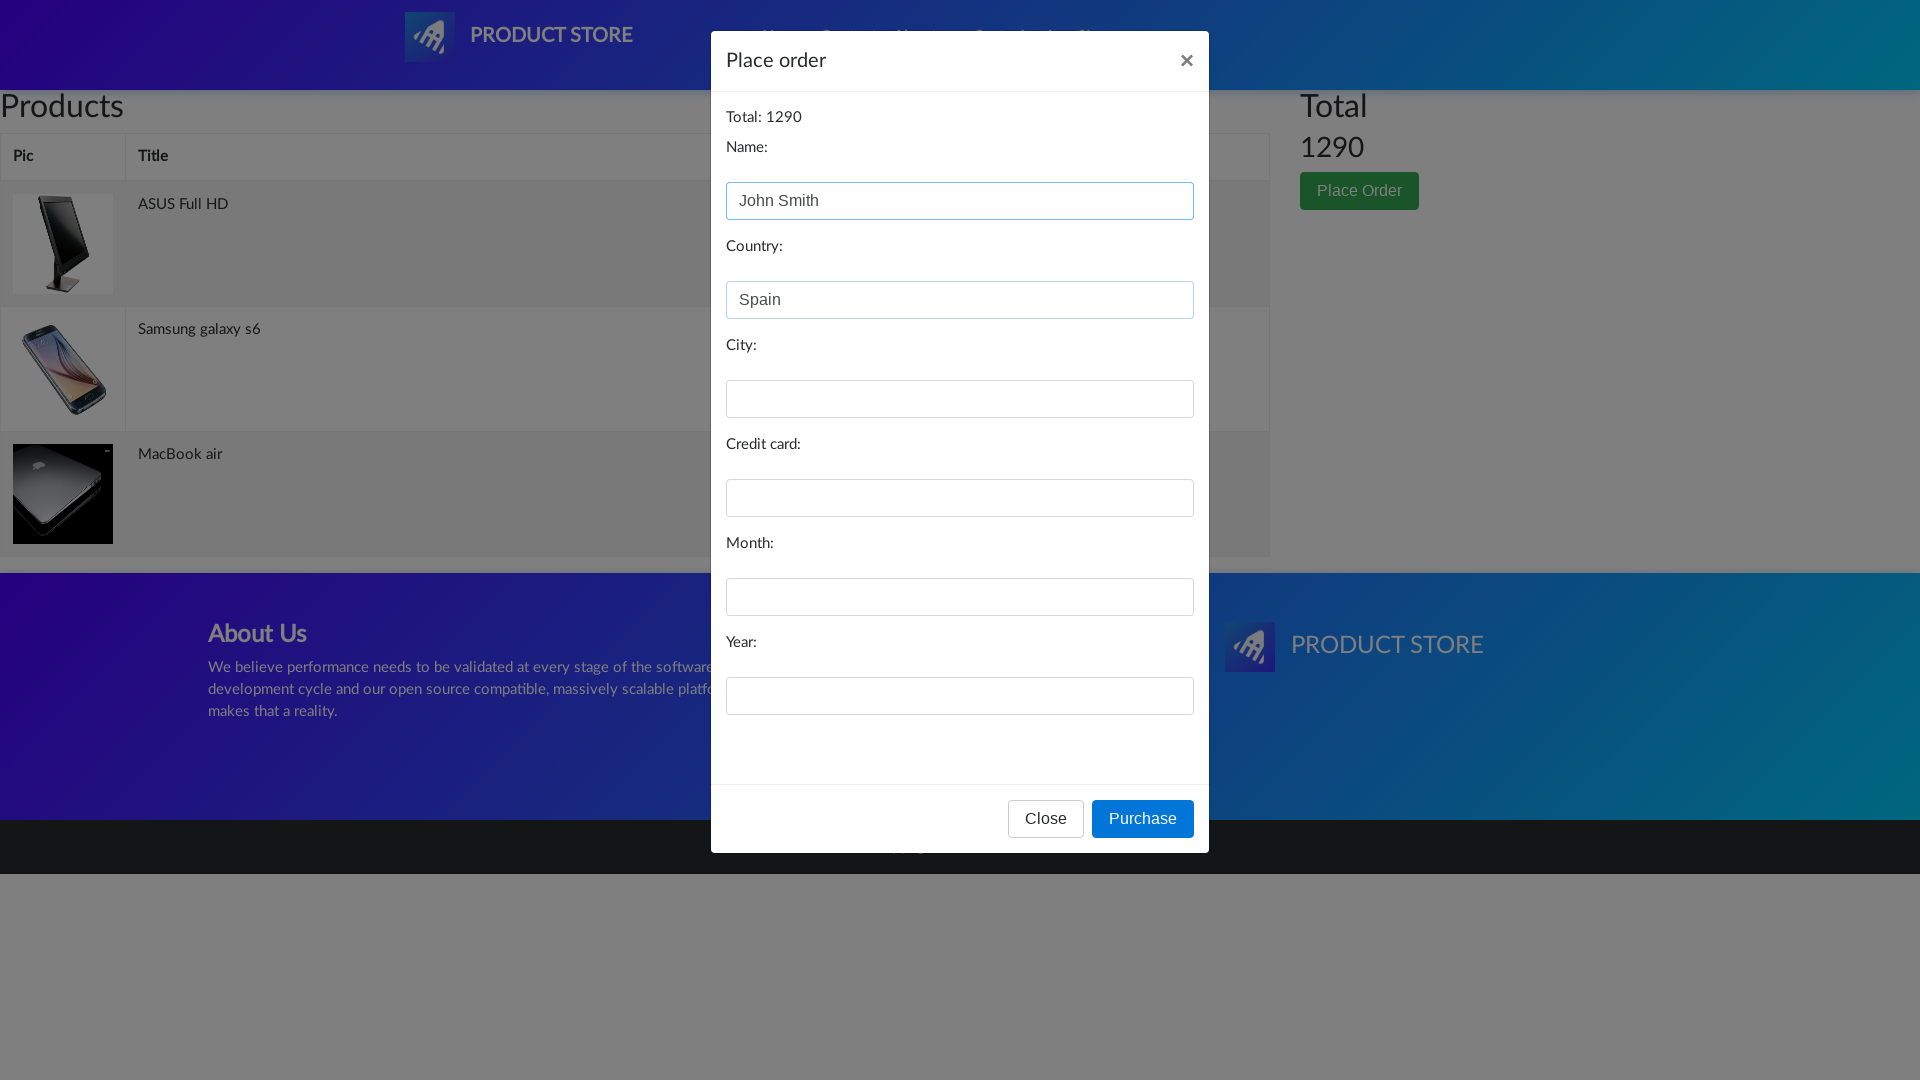

Filled city field with 'Madrid' on input#city
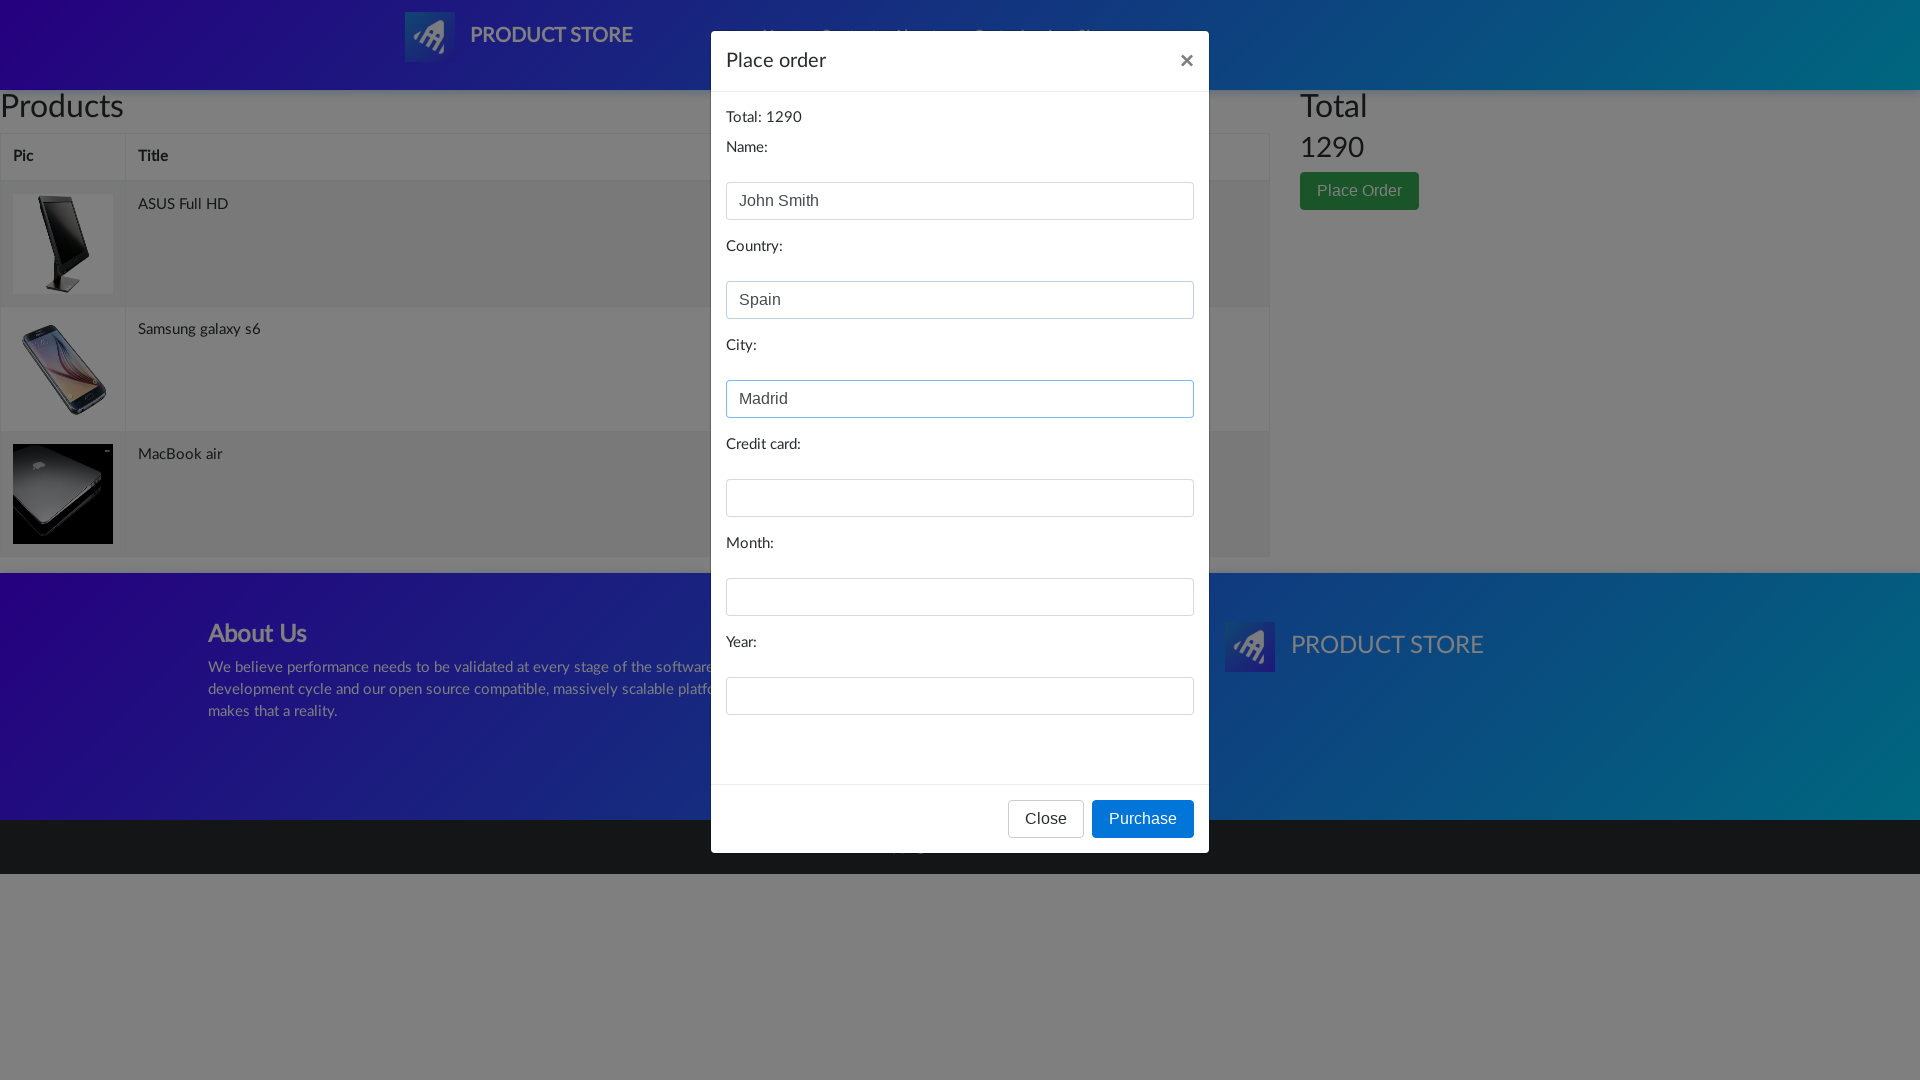

Filled credit card field with '1234 5678 9012 3456' on input#card
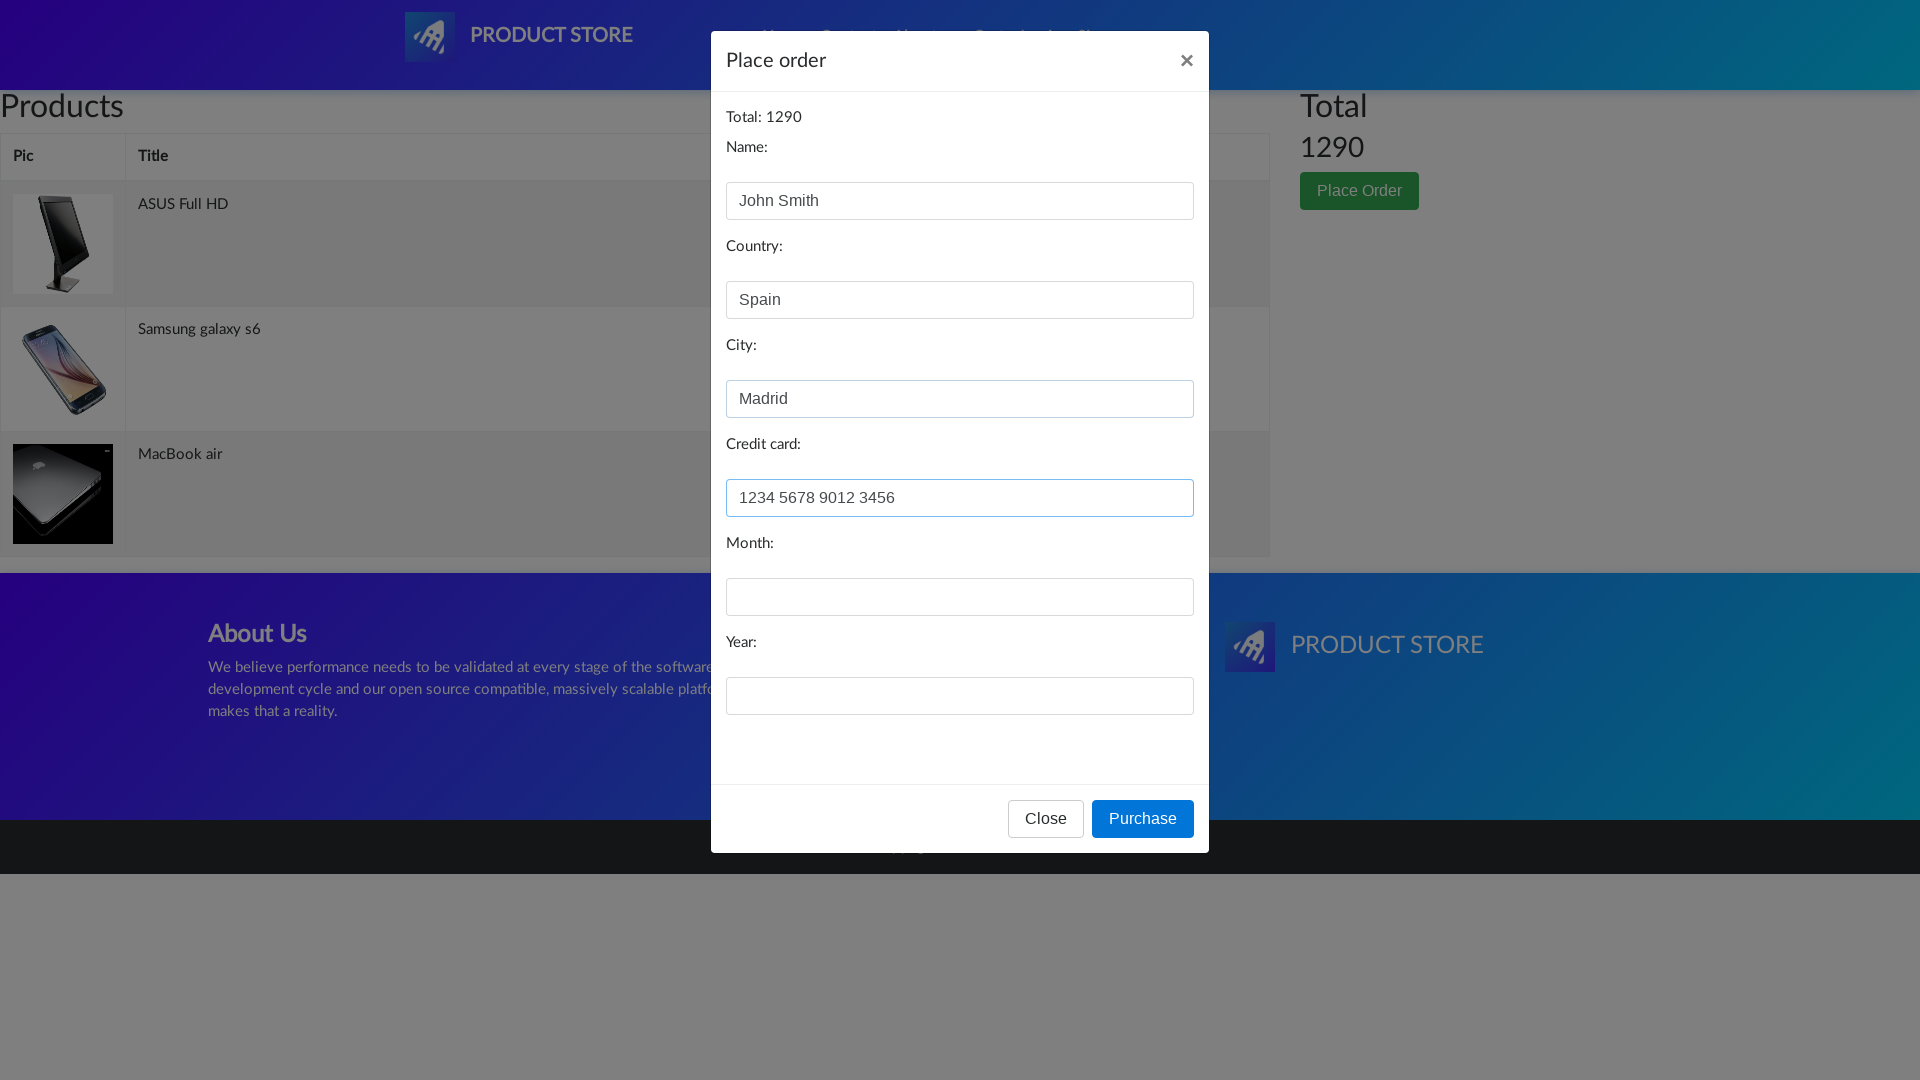

Filled month field with 'June' on input#month
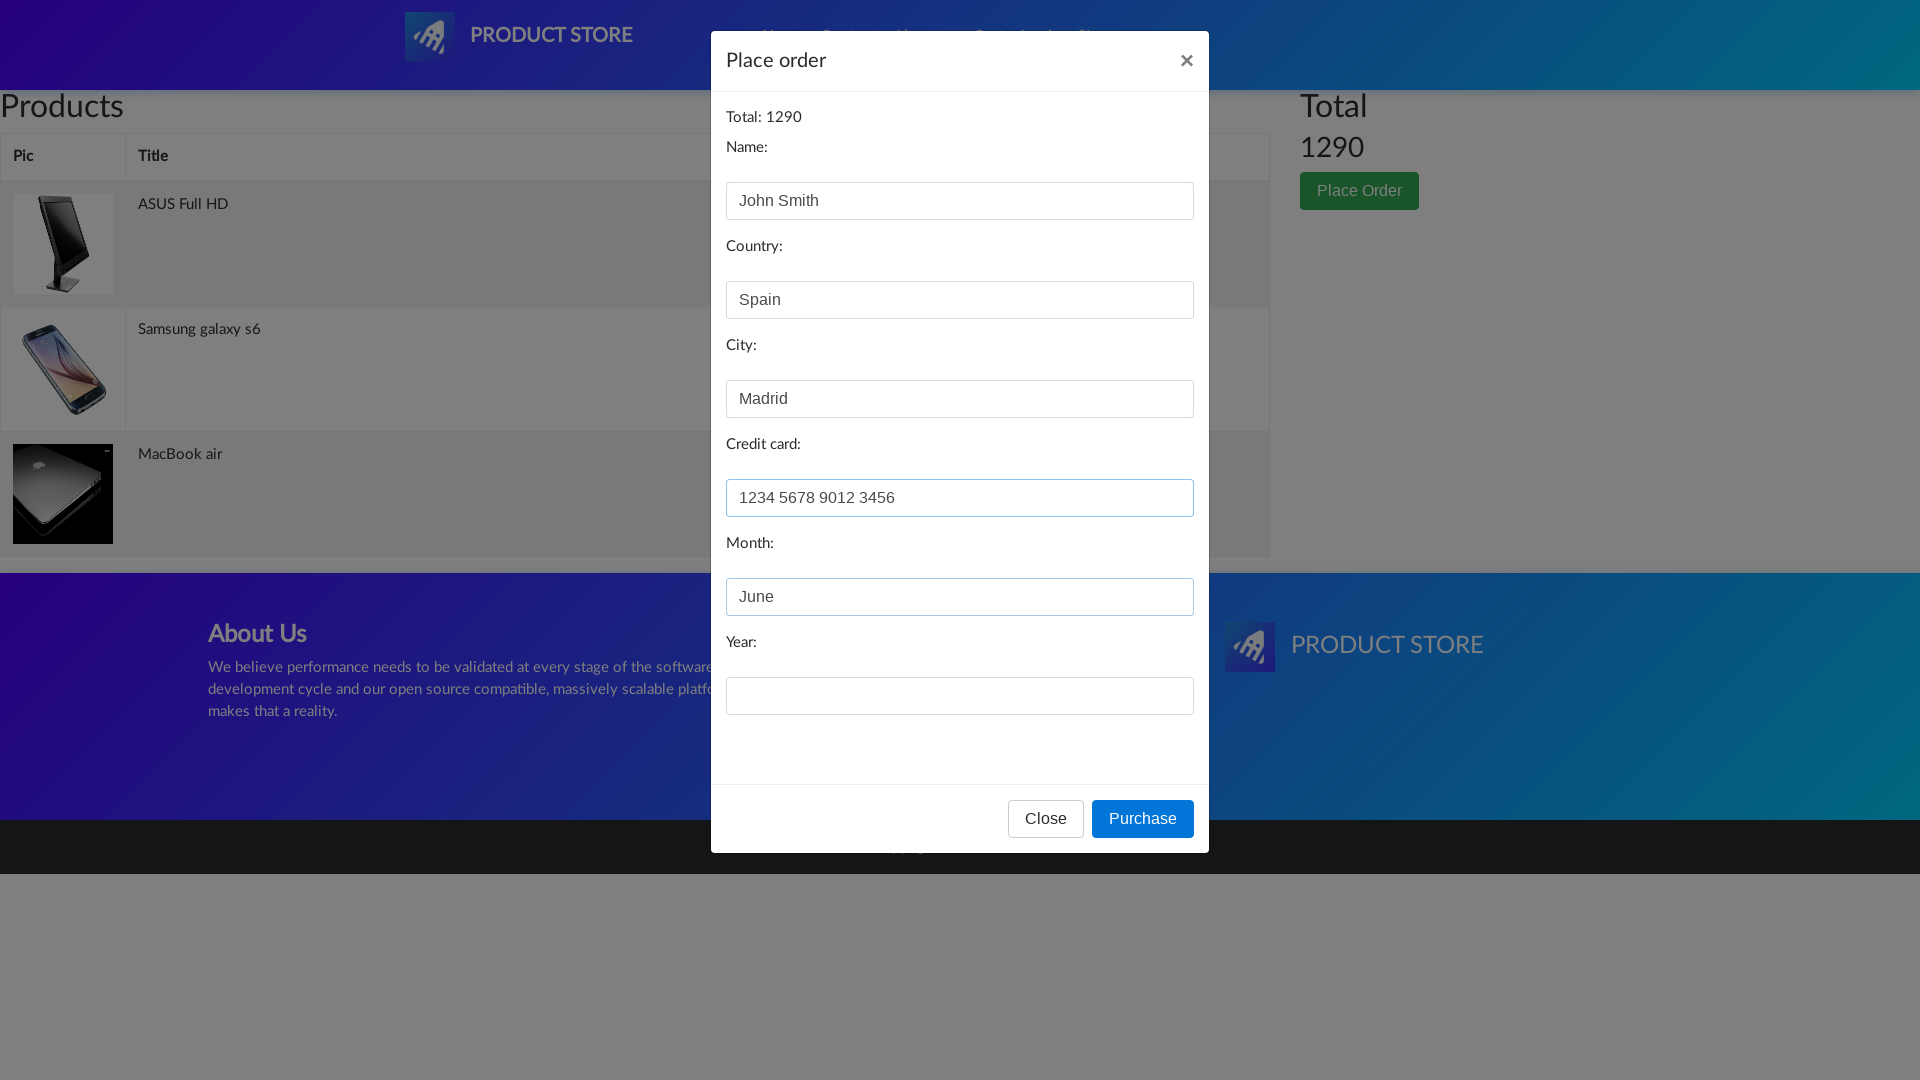

Filled year field with '2024' on input#year
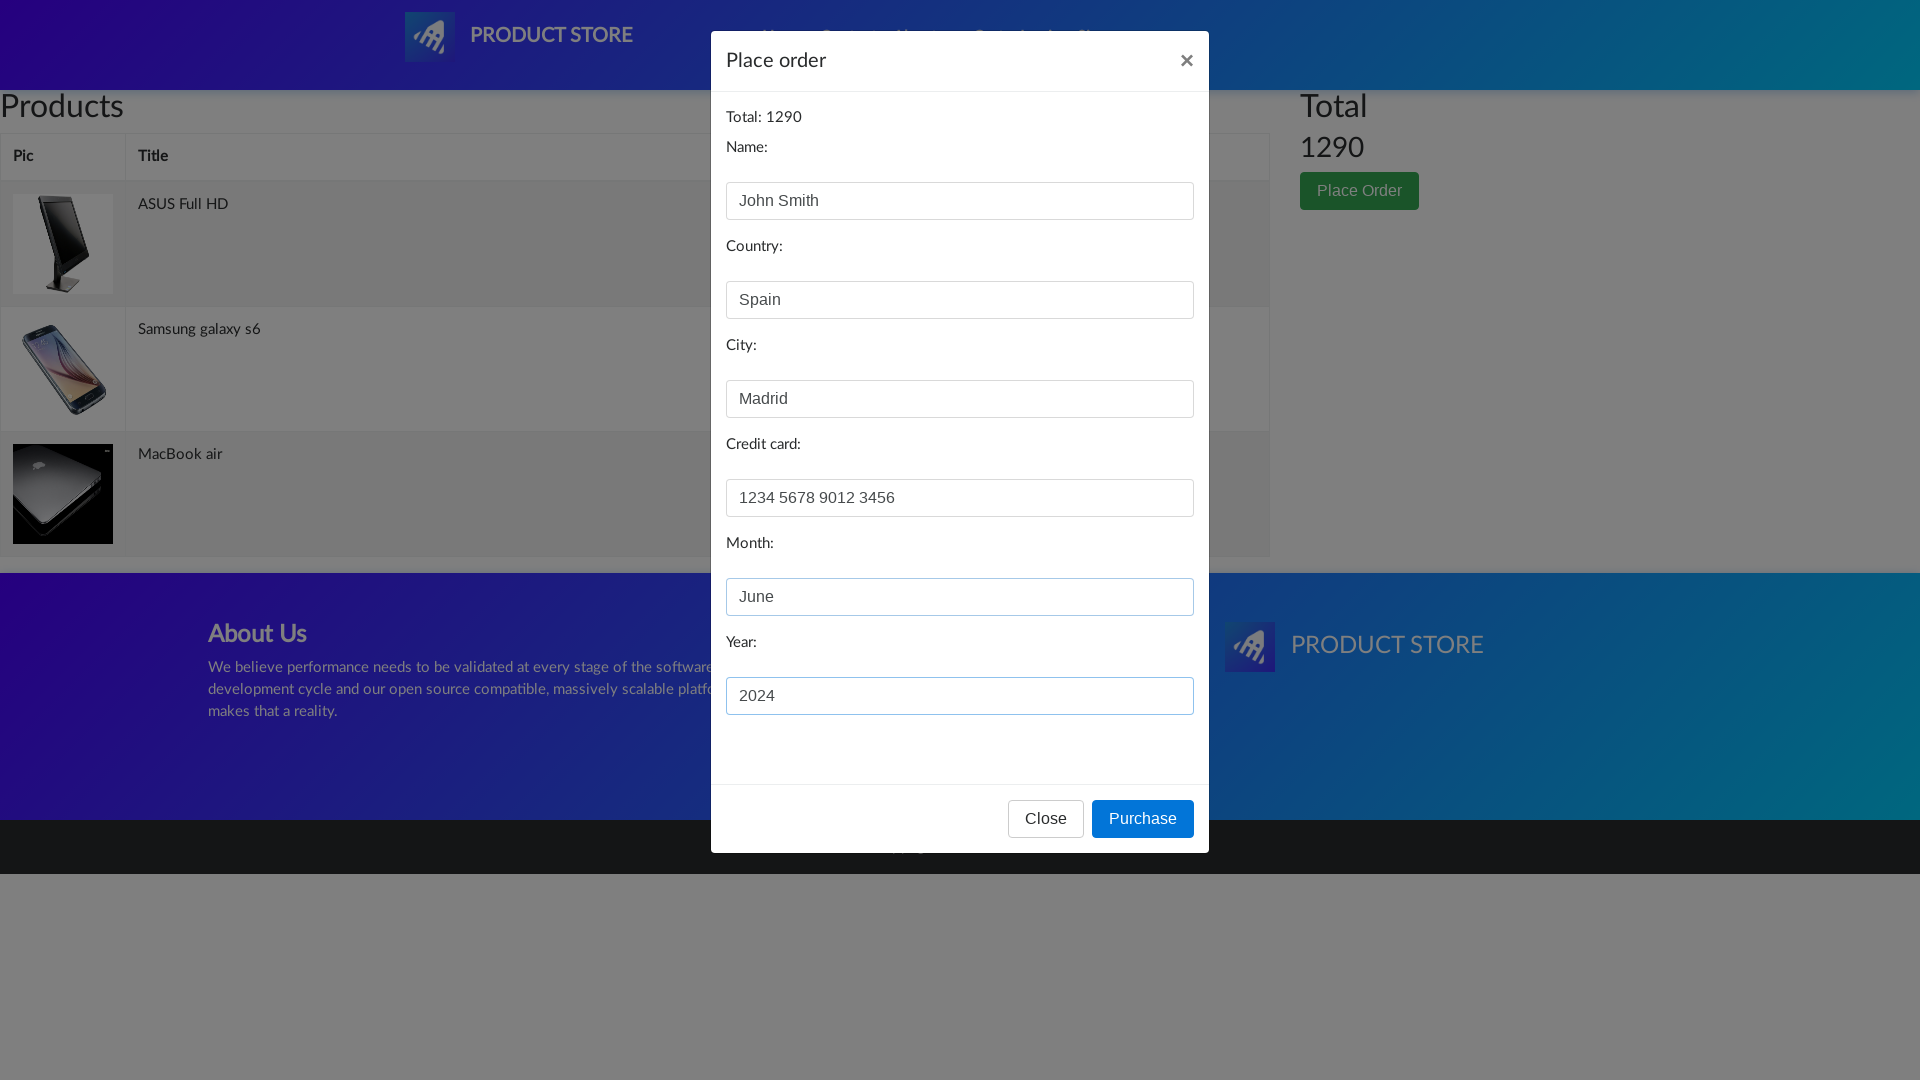

Clicked Purchase button to complete order at (1143, 819) on xpath=//*[@id='orderModal']/div/div/div[3]/button[2]
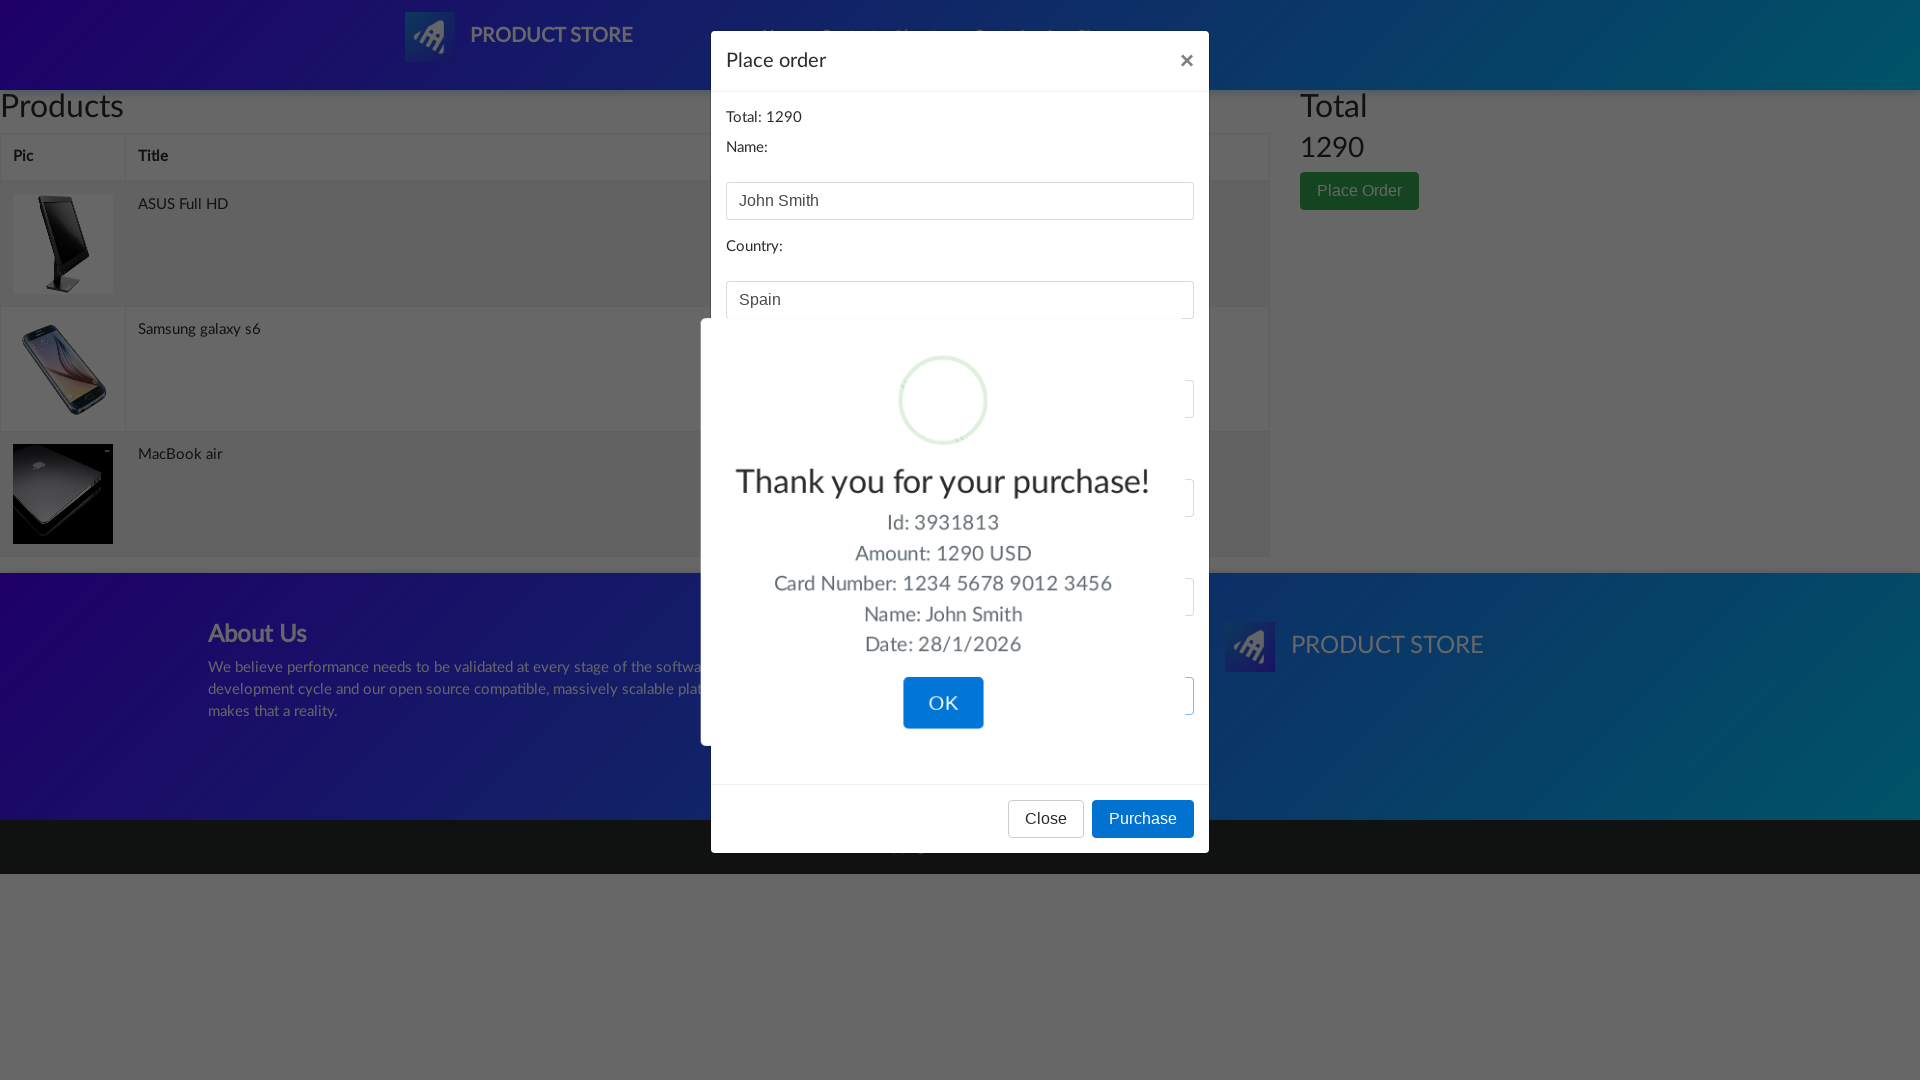

Waited for purchase confirmation
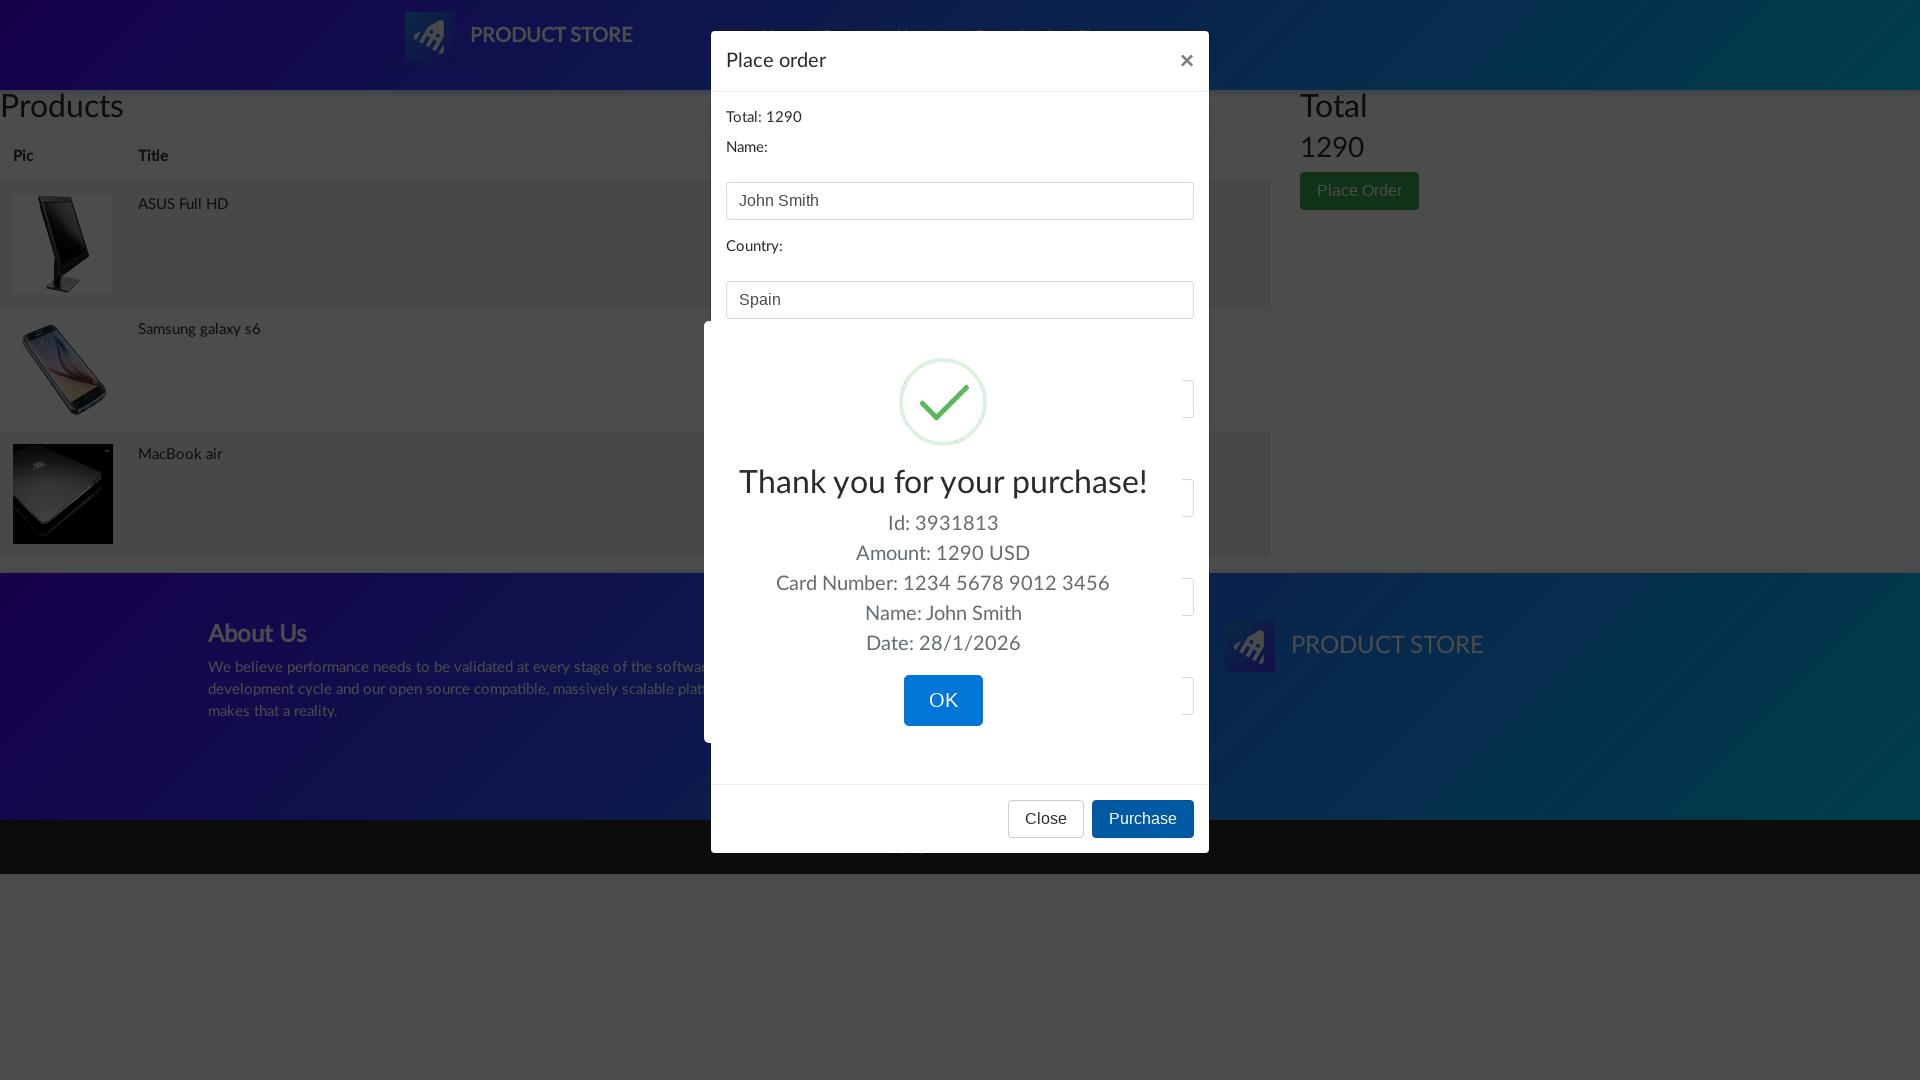

Purchase confirmation message appeared: 'Thank you for your purchase!'
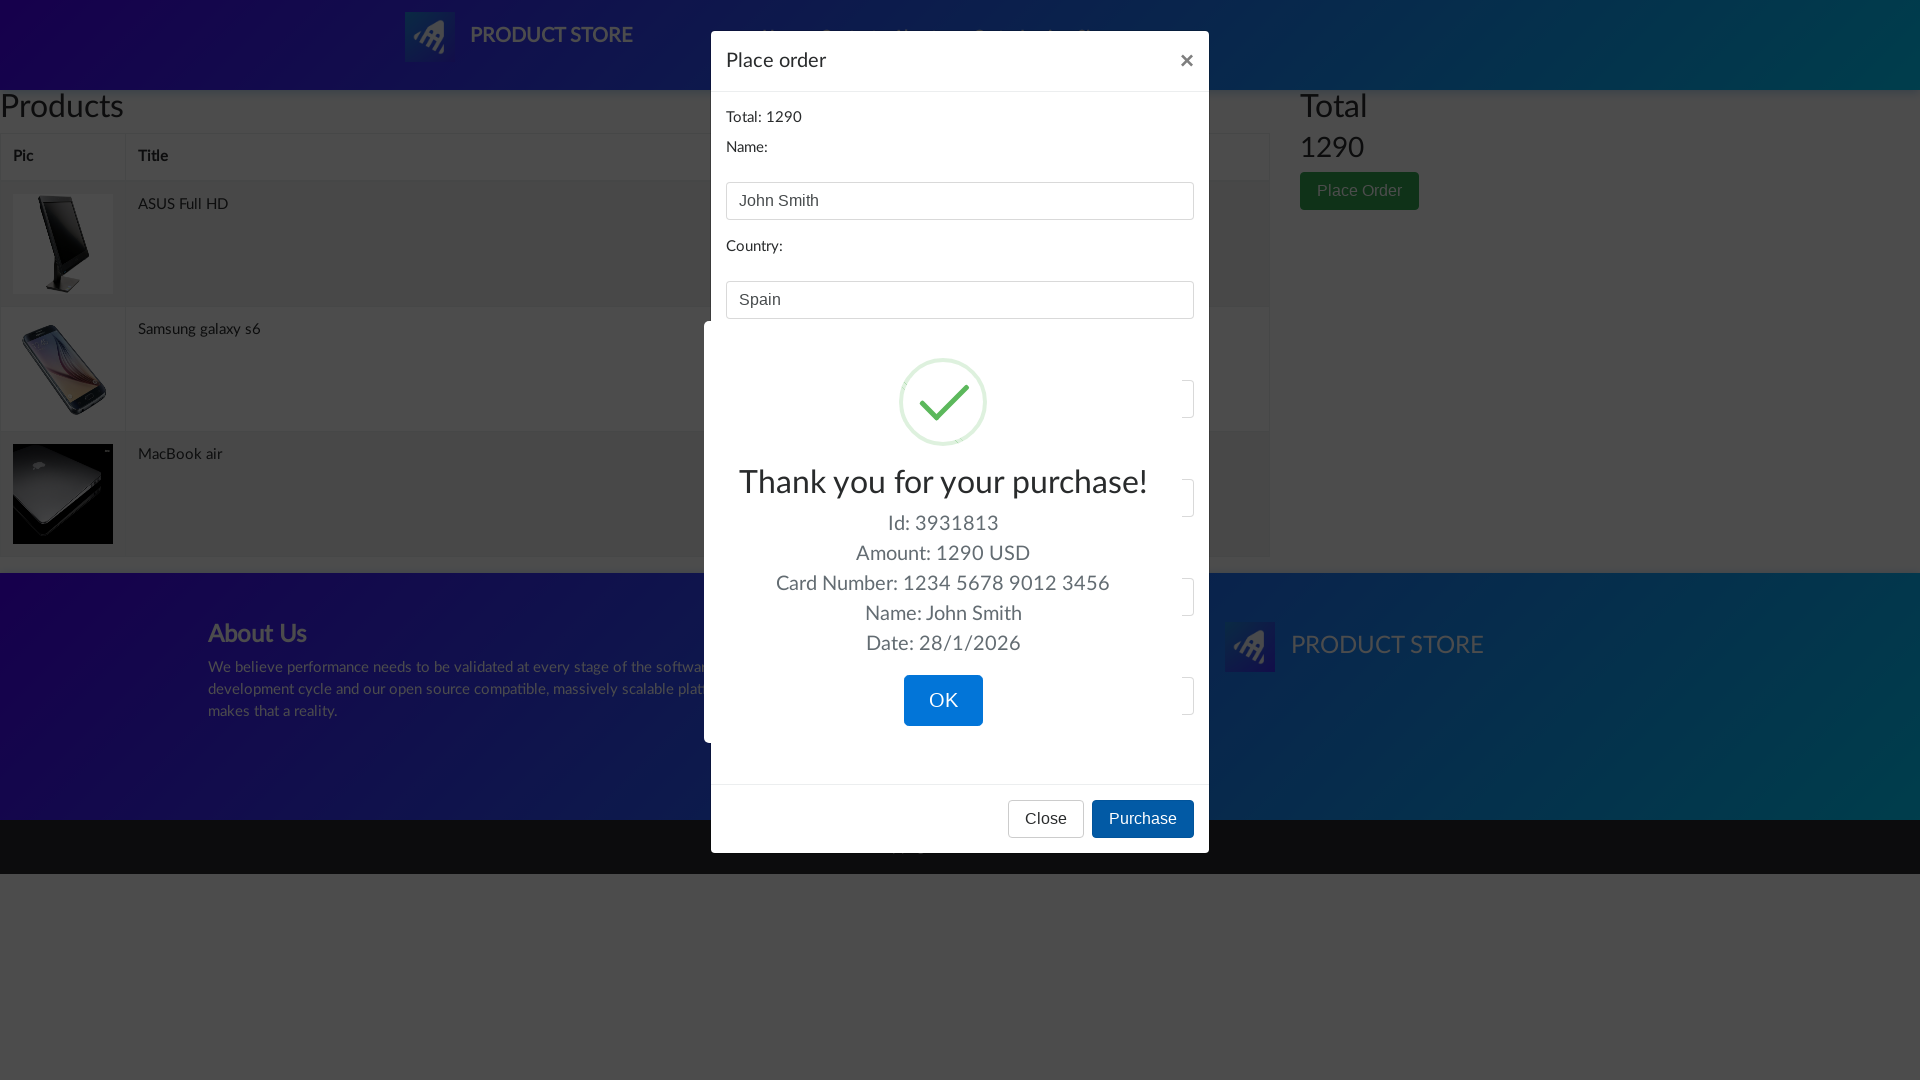

Clicked OK button to close confirmation dialog at (943, 701) on xpath=/html/body/div[10]/div[7]/div/button
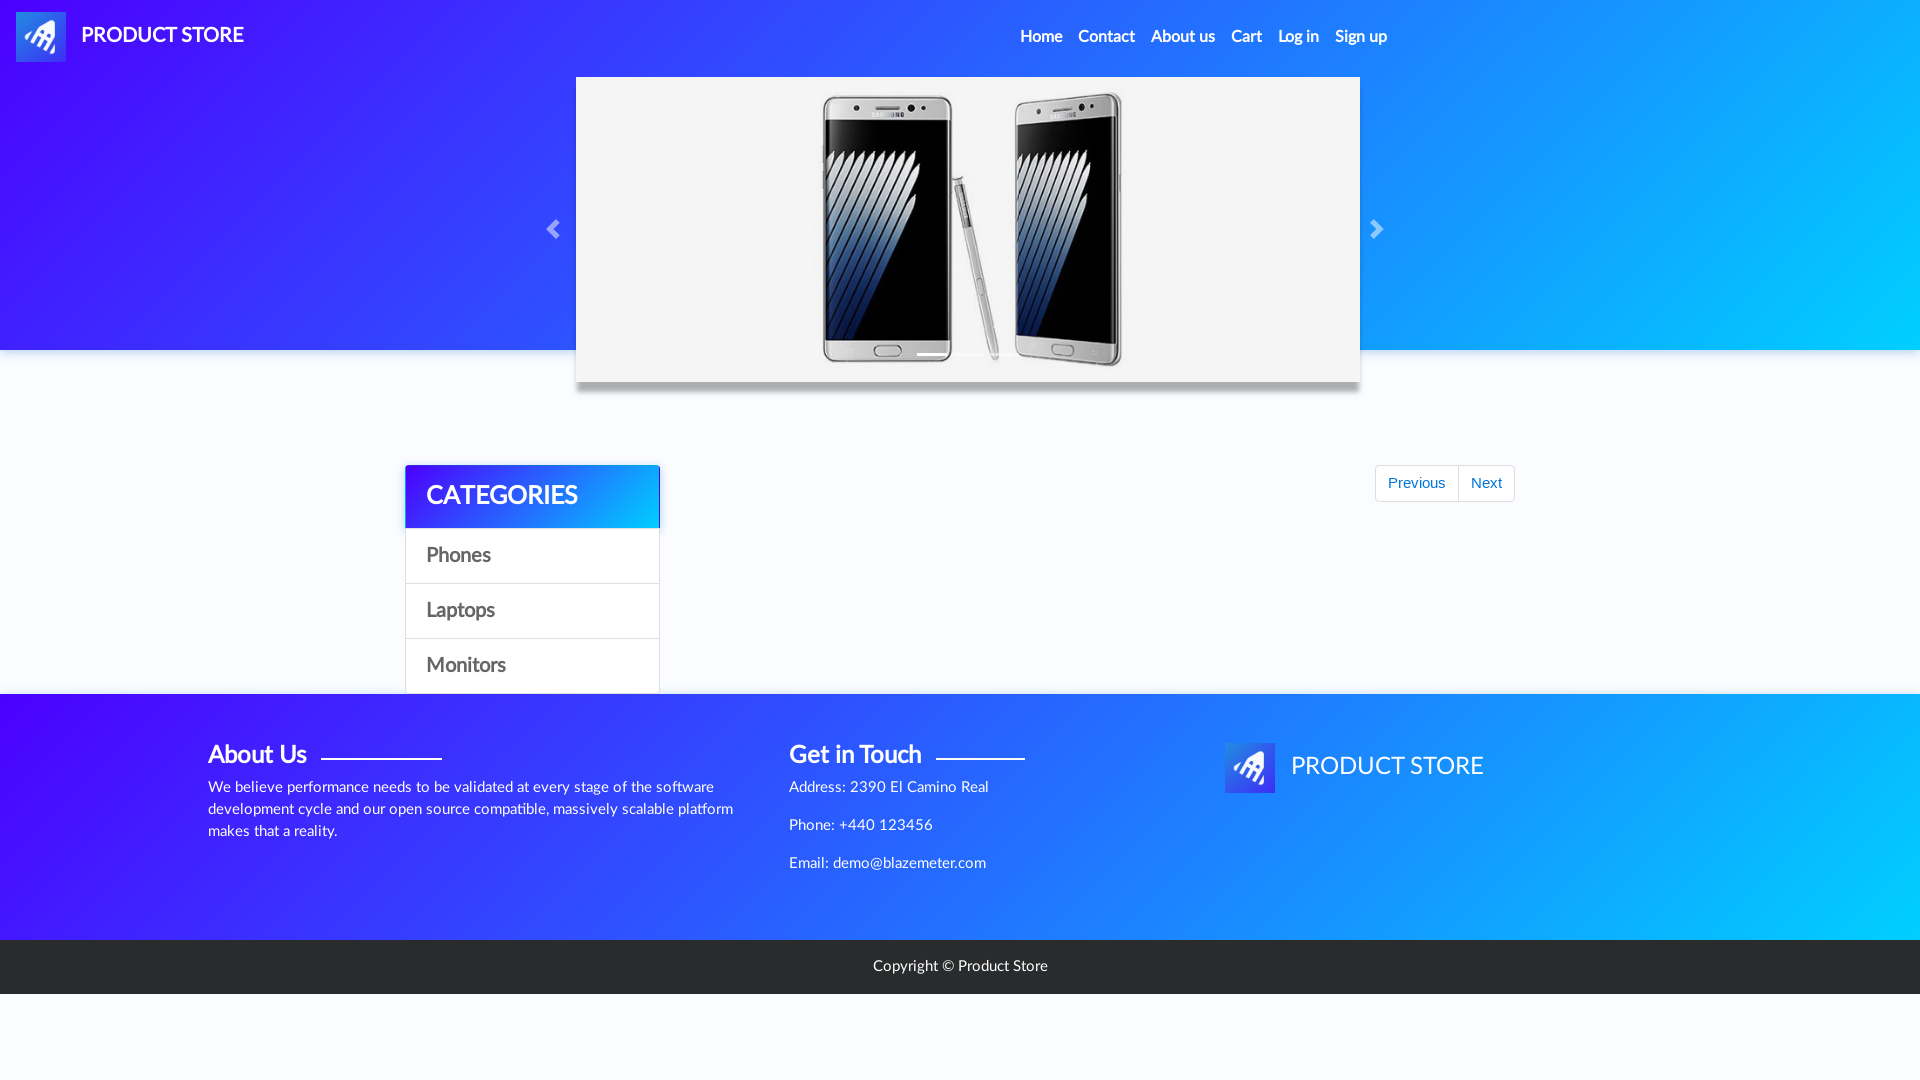

Completed e-commerce purchase flow successfully
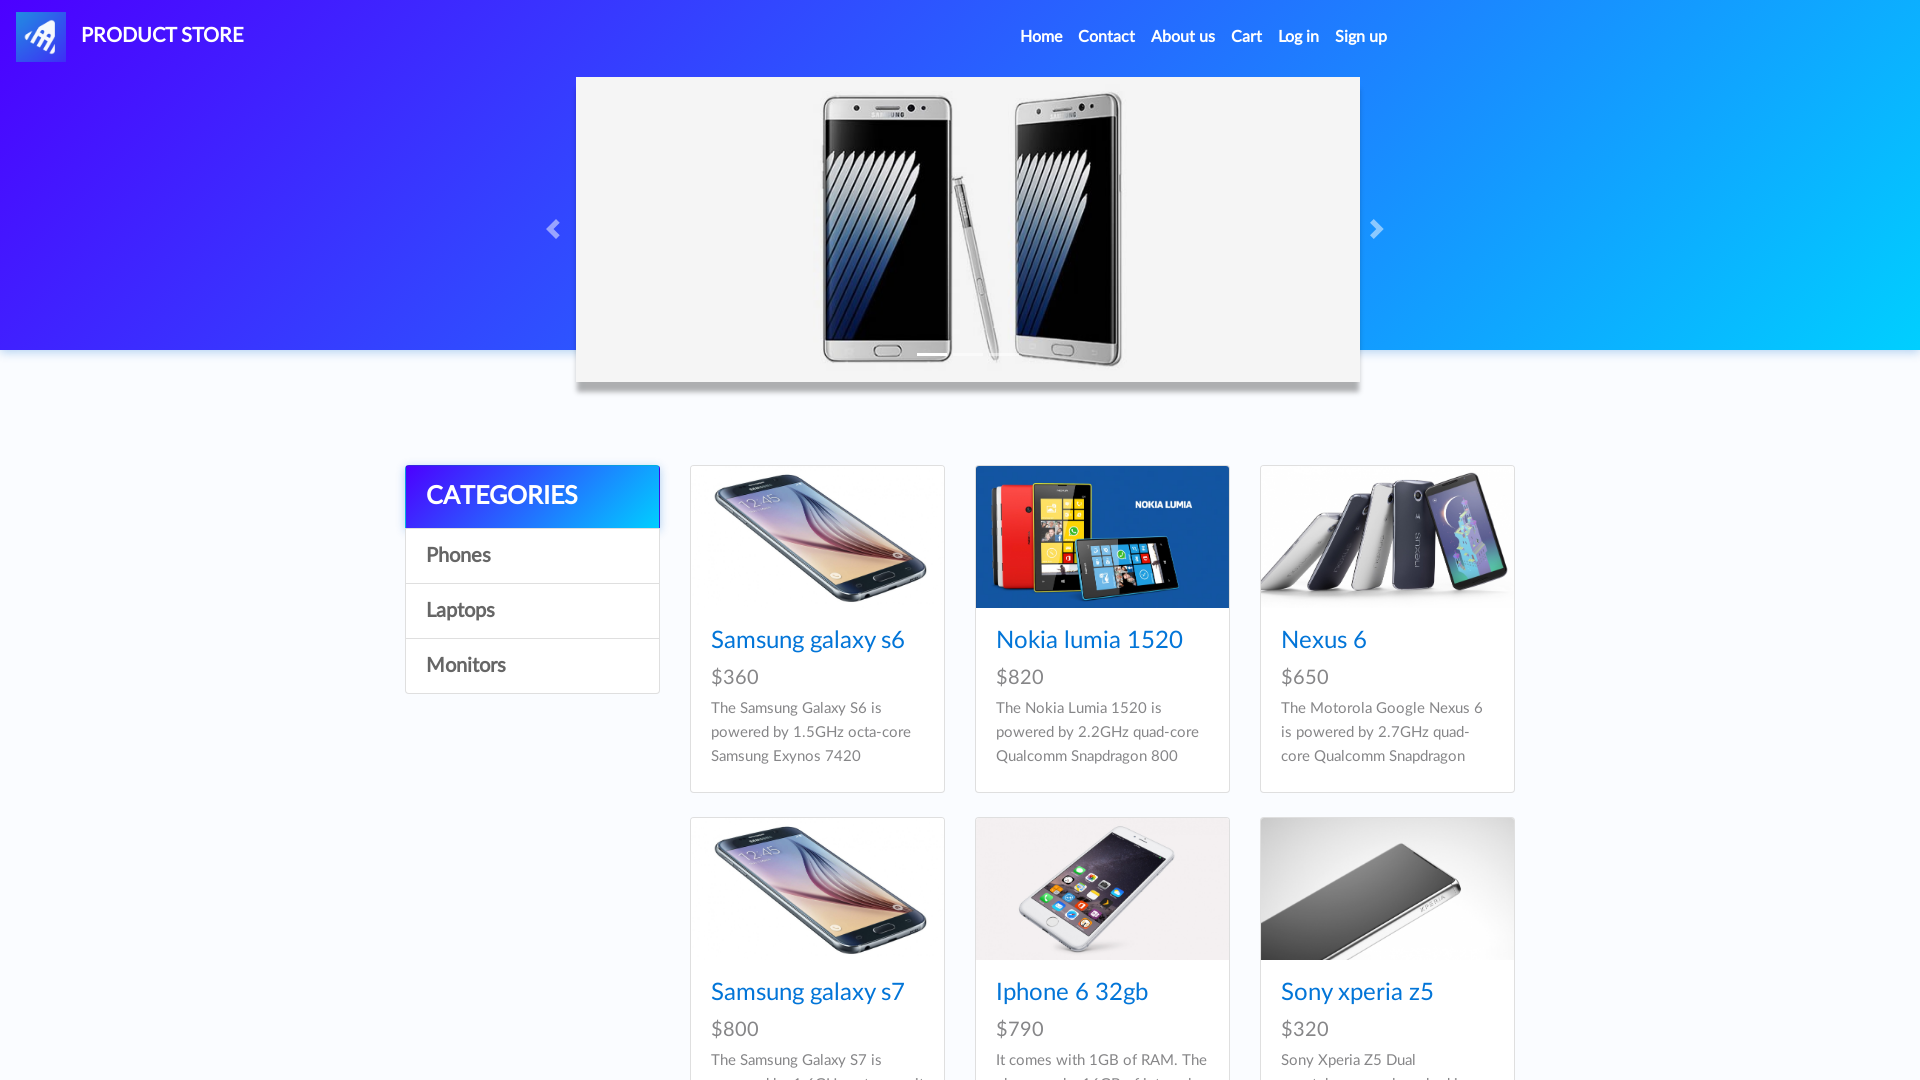

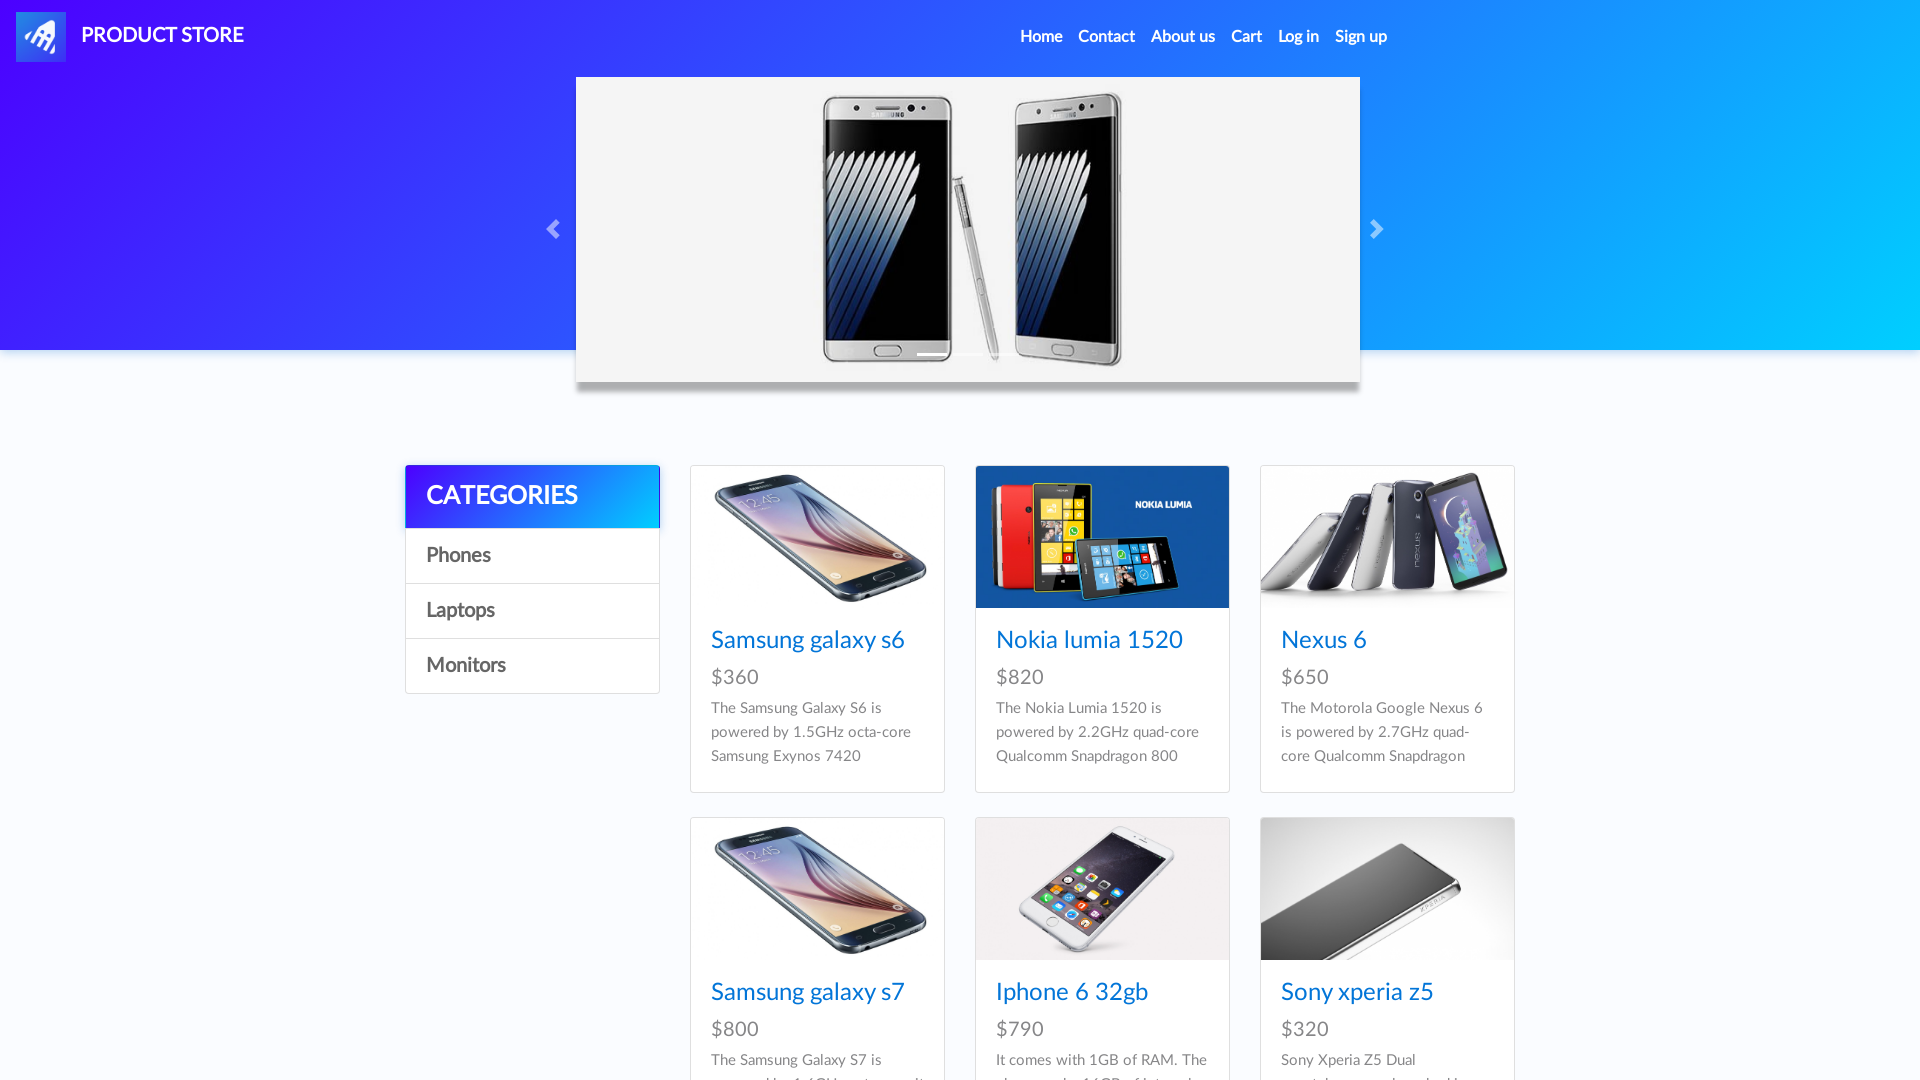